Tests filling a large form by entering text into all input fields and submitting the form via a button click.

Starting URL: http://suninjuly.github.io/huge_form.html

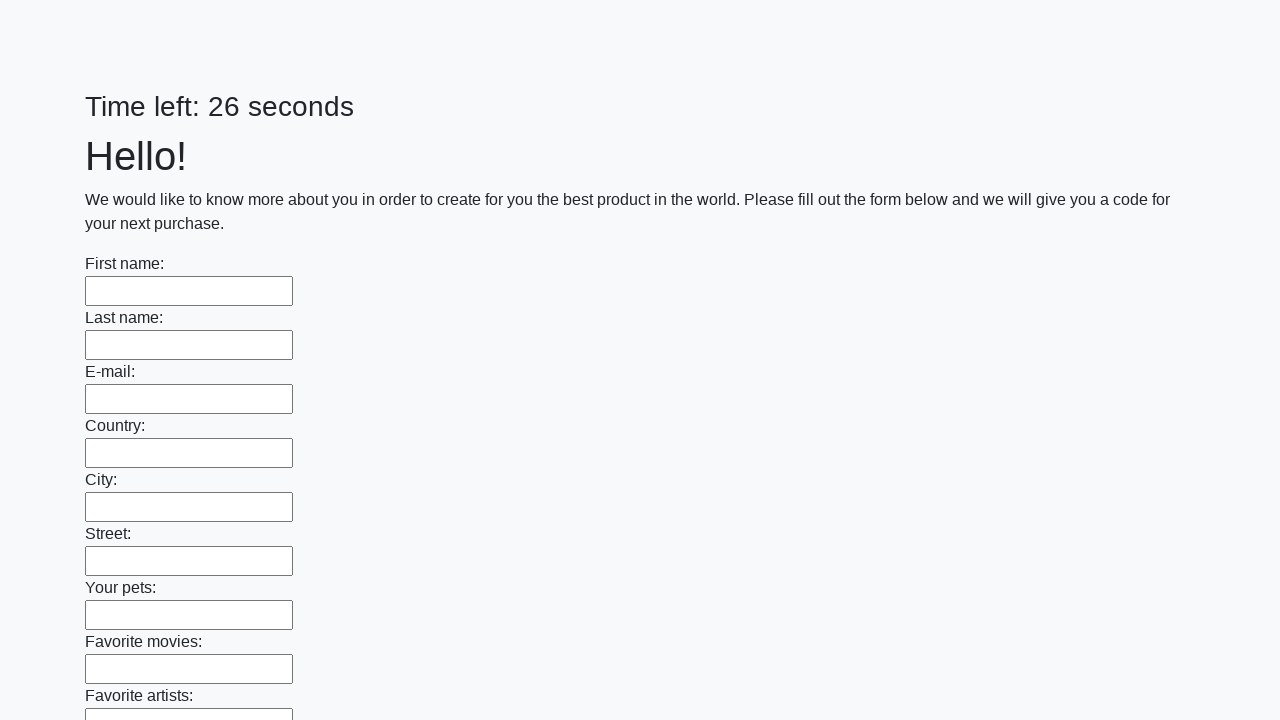

Navigated to huge form page
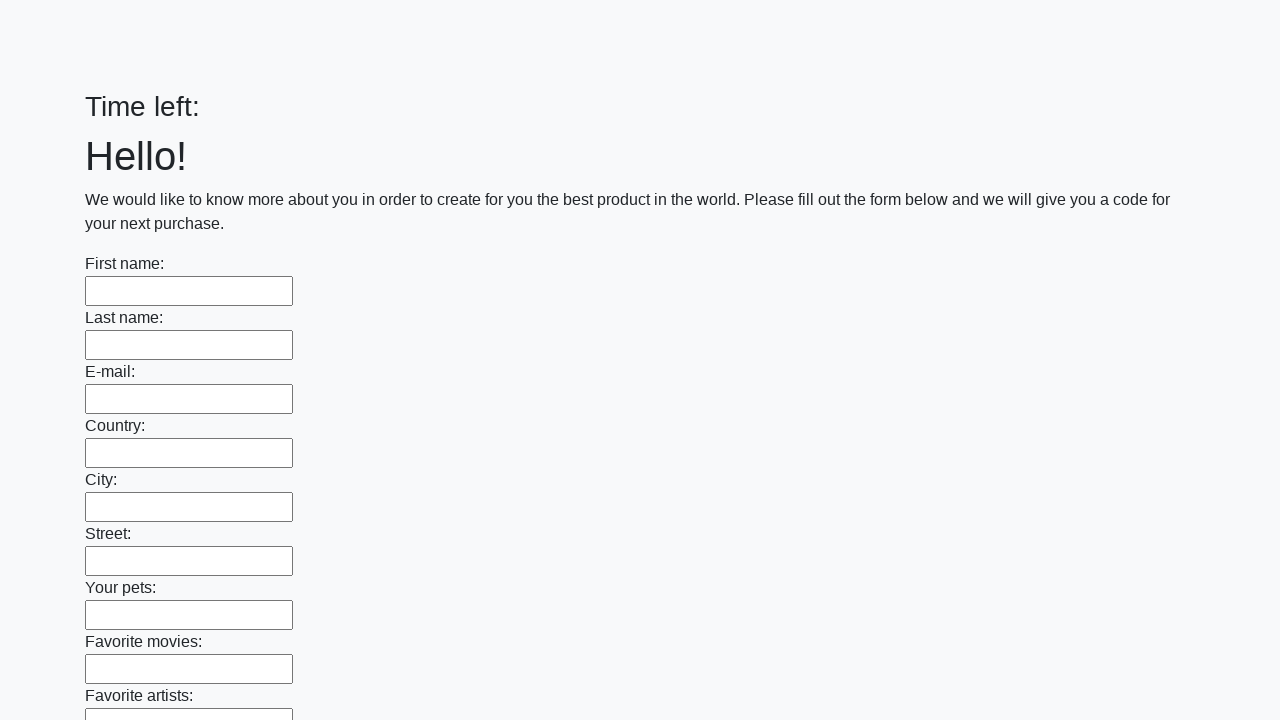

Located all input fields on the form
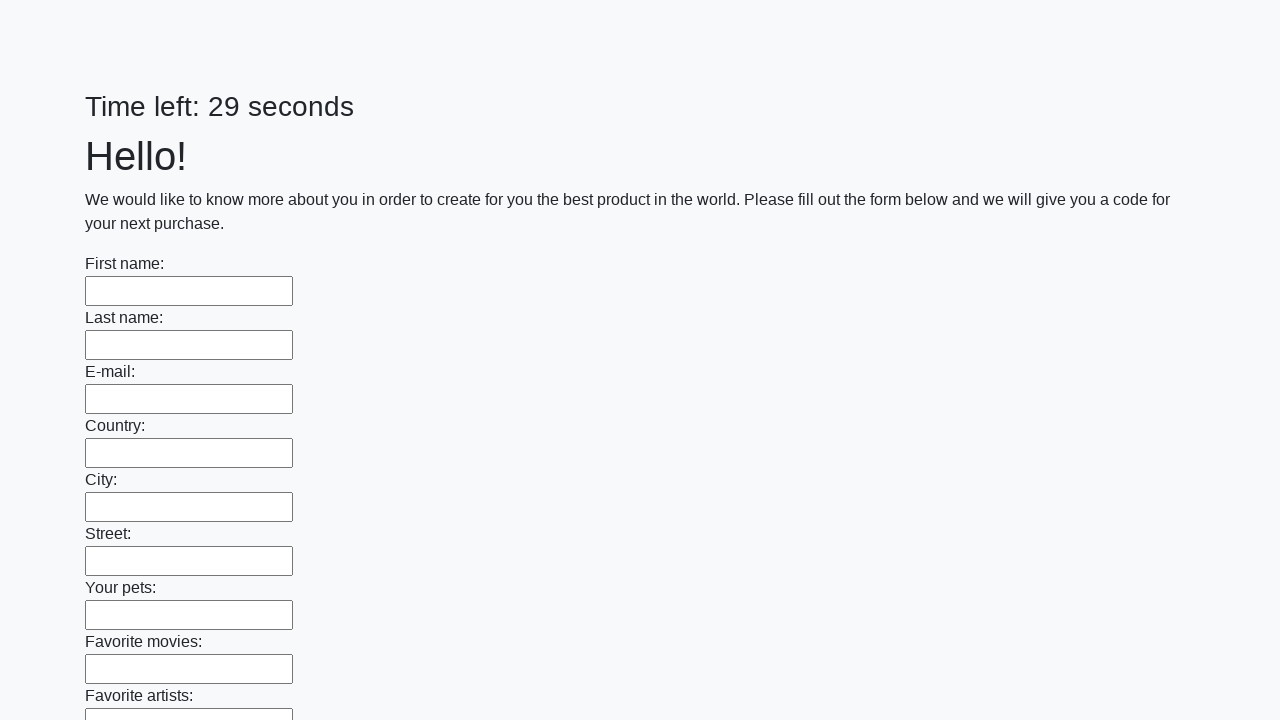

Filled an input field with 'TestData123' on input >> nth=0
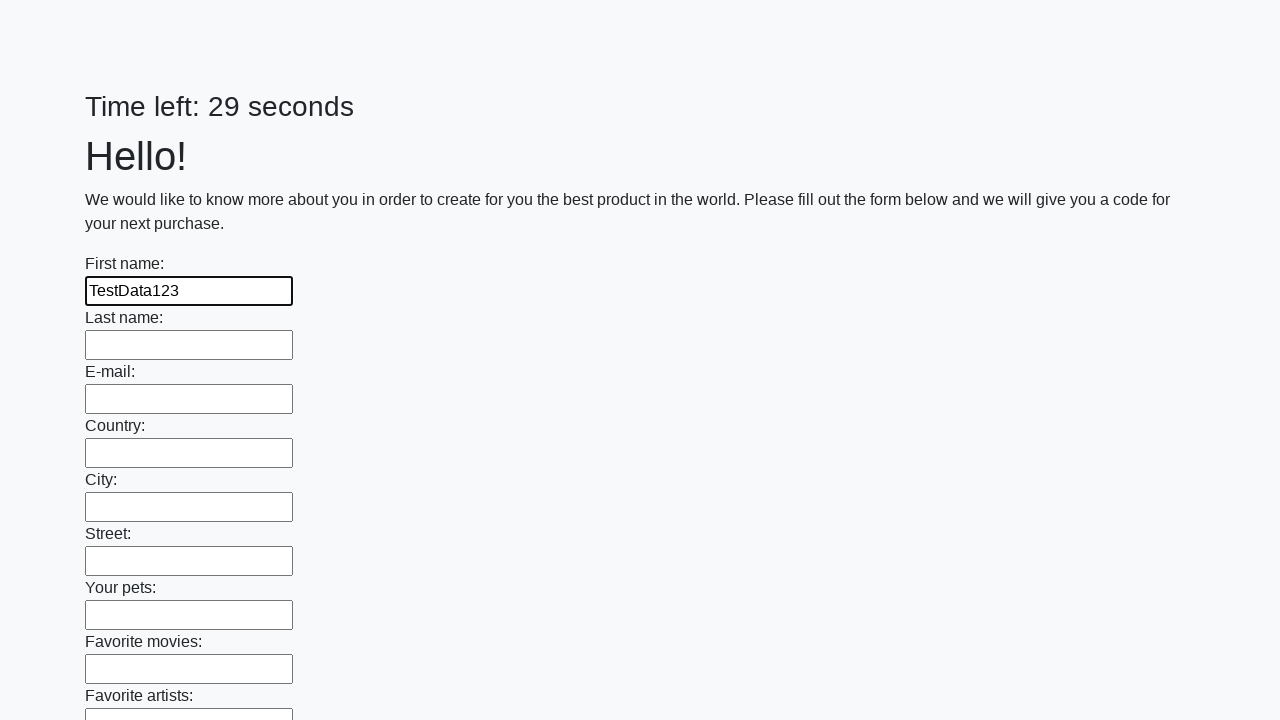

Filled an input field with 'TestData123' on input >> nth=1
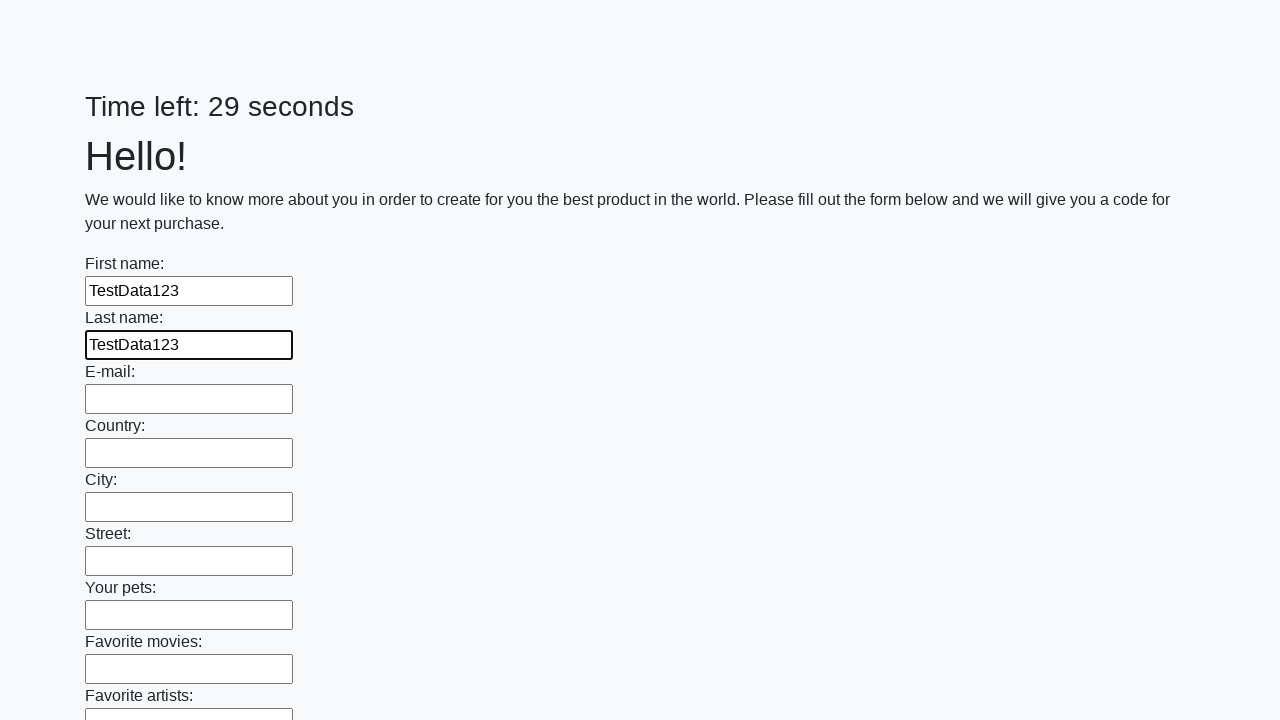

Filled an input field with 'TestData123' on input >> nth=2
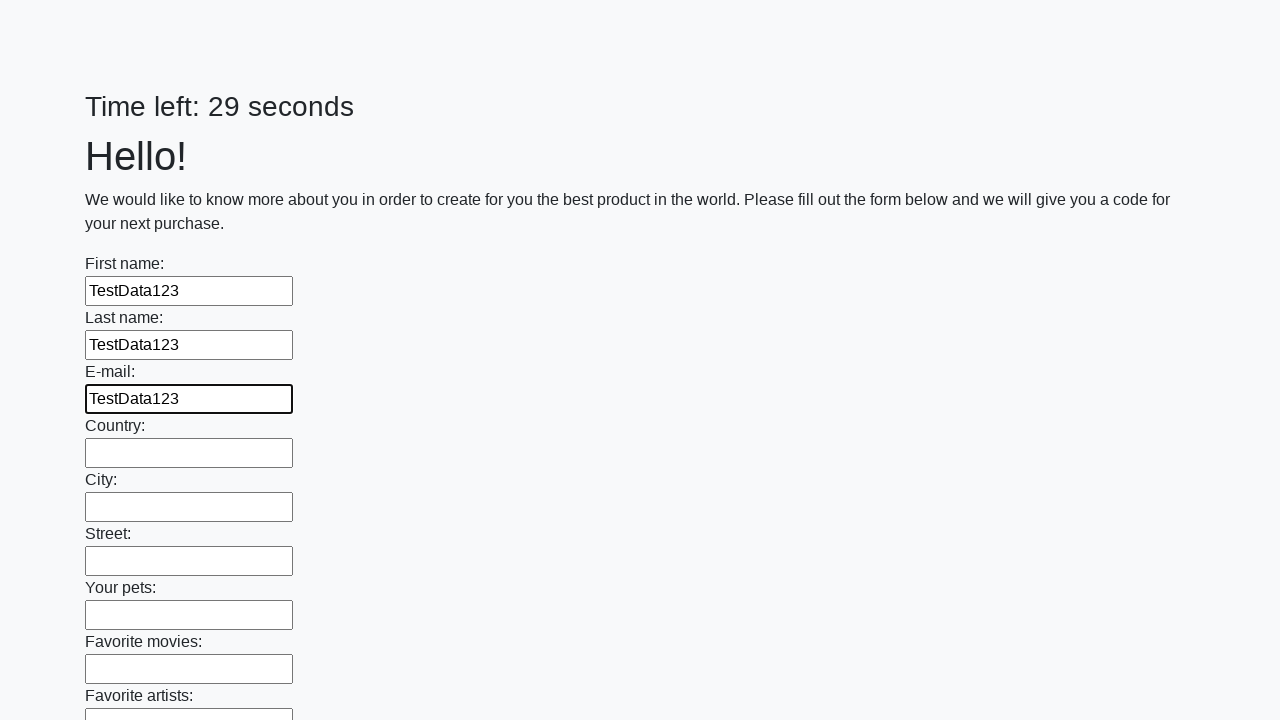

Filled an input field with 'TestData123' on input >> nth=3
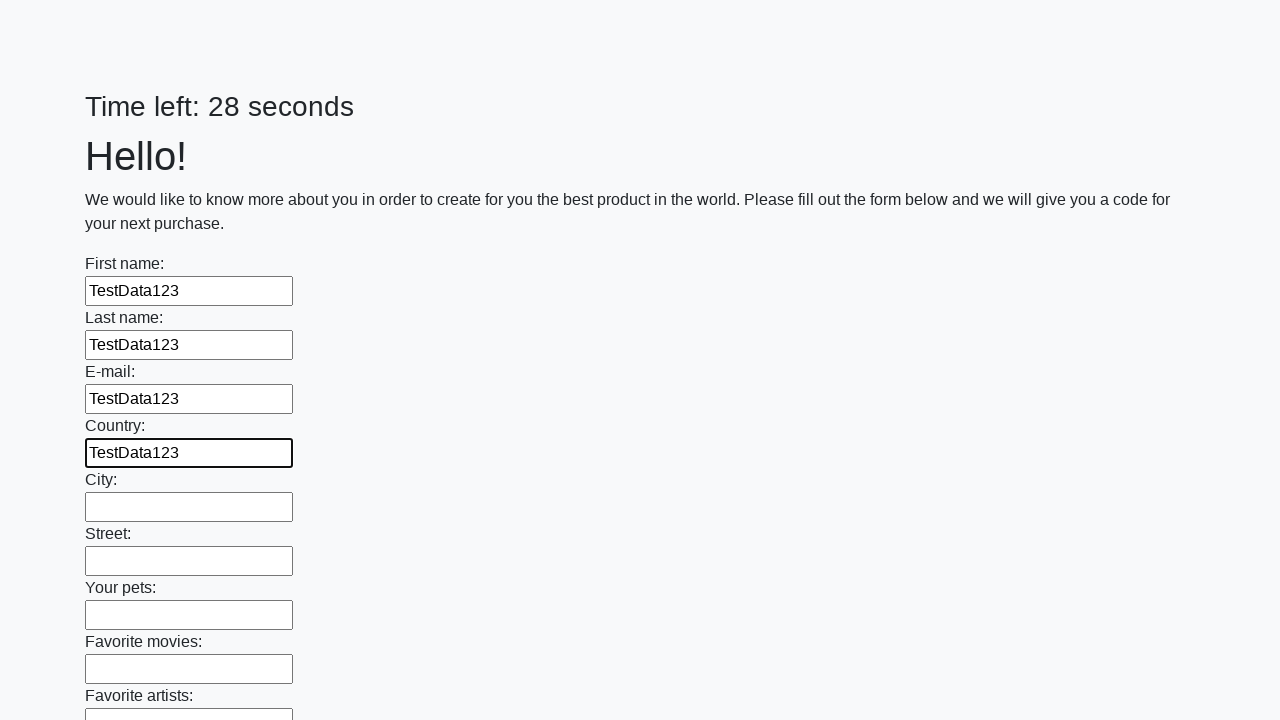

Filled an input field with 'TestData123' on input >> nth=4
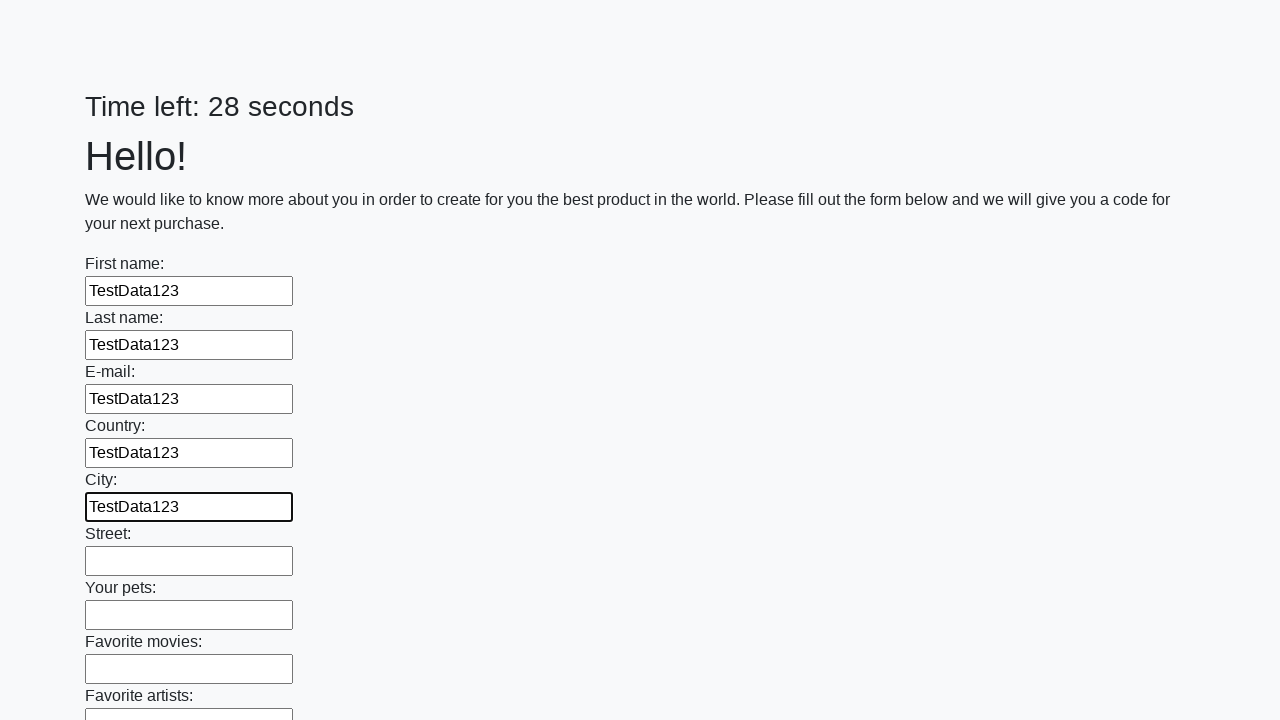

Filled an input field with 'TestData123' on input >> nth=5
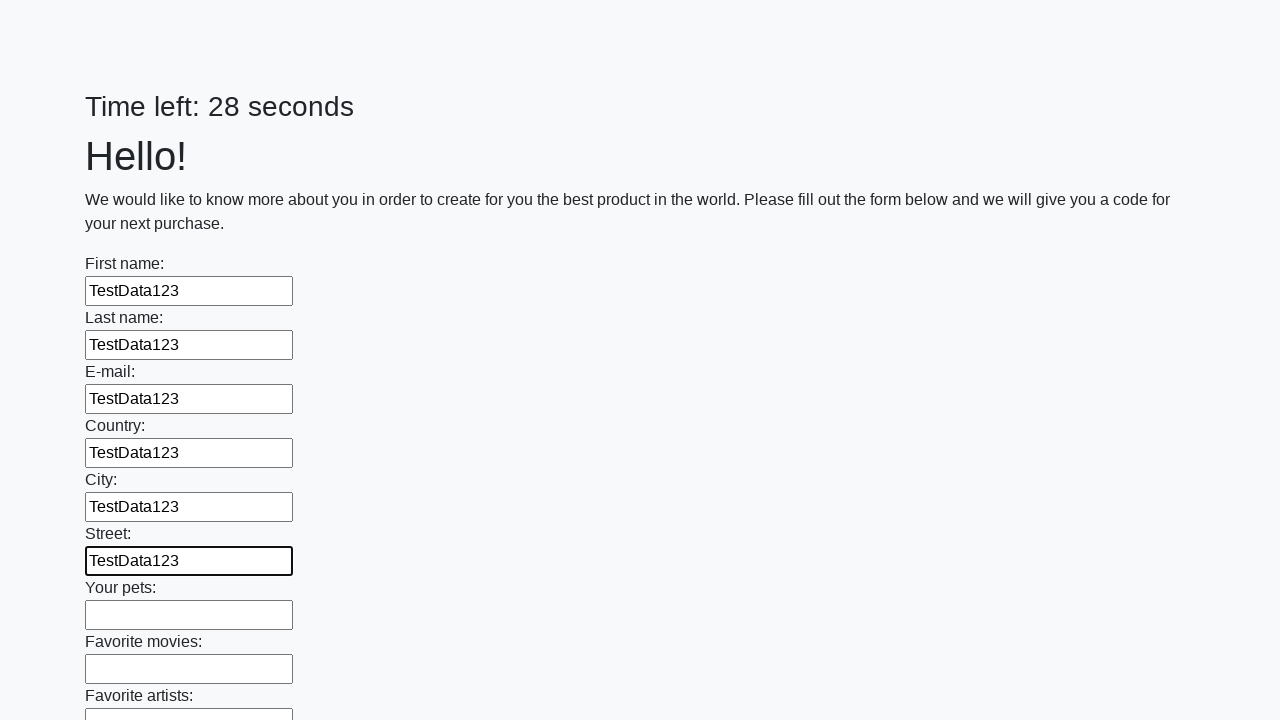

Filled an input field with 'TestData123' on input >> nth=6
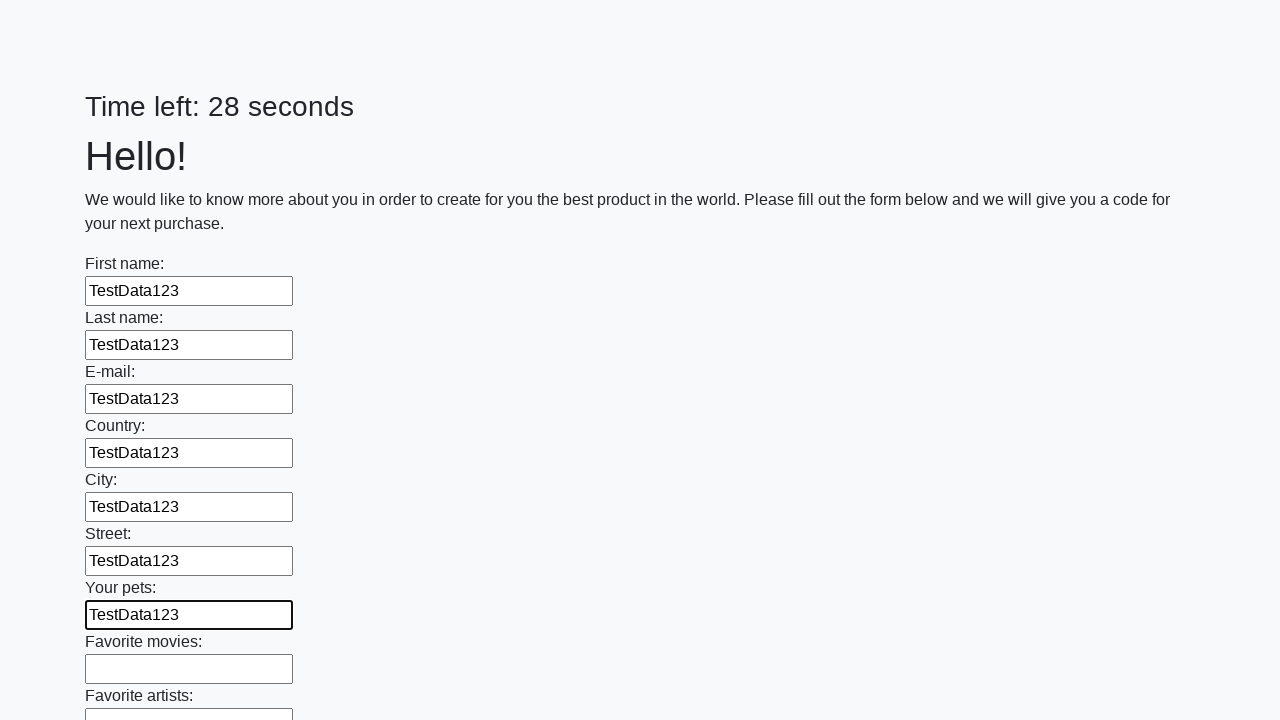

Filled an input field with 'TestData123' on input >> nth=7
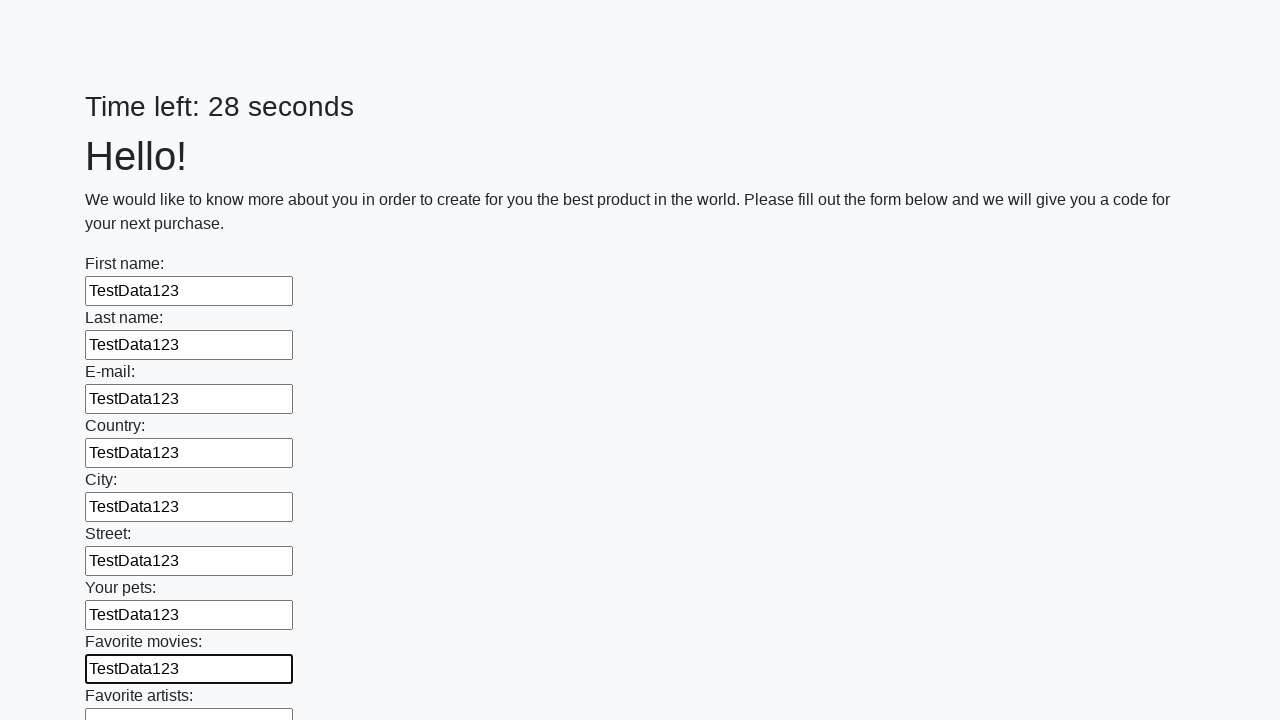

Filled an input field with 'TestData123' on input >> nth=8
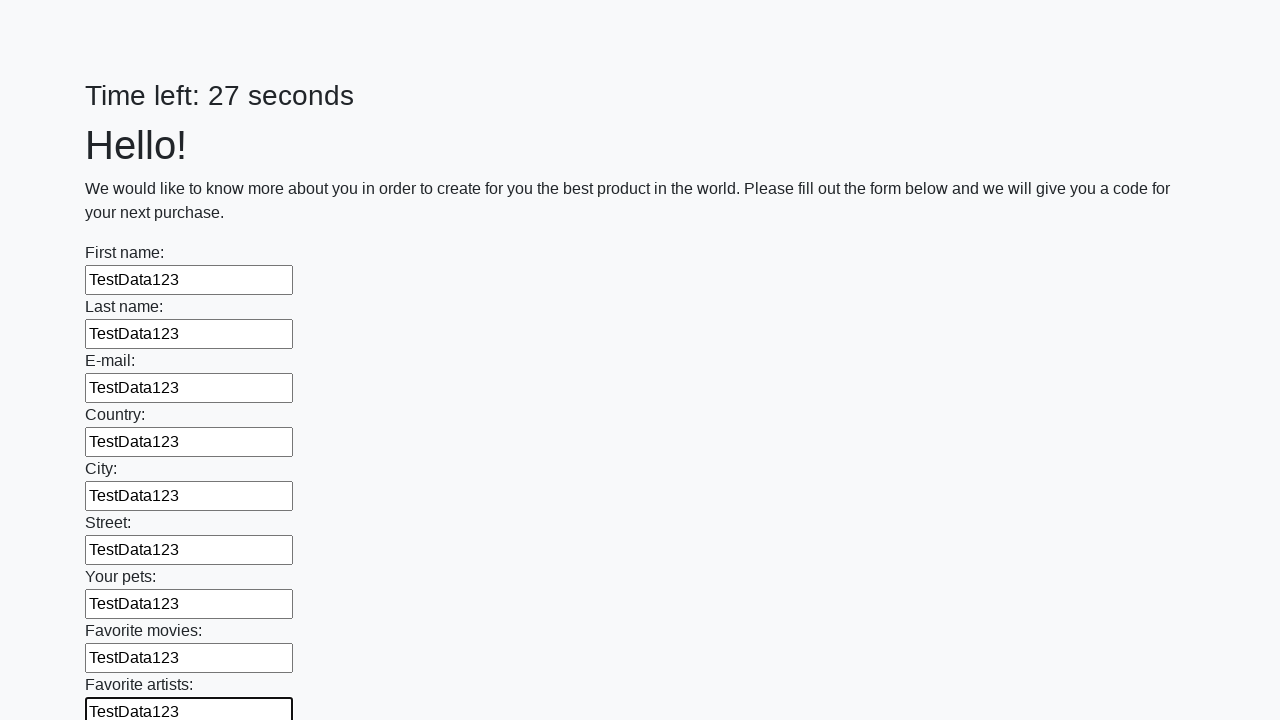

Filled an input field with 'TestData123' on input >> nth=9
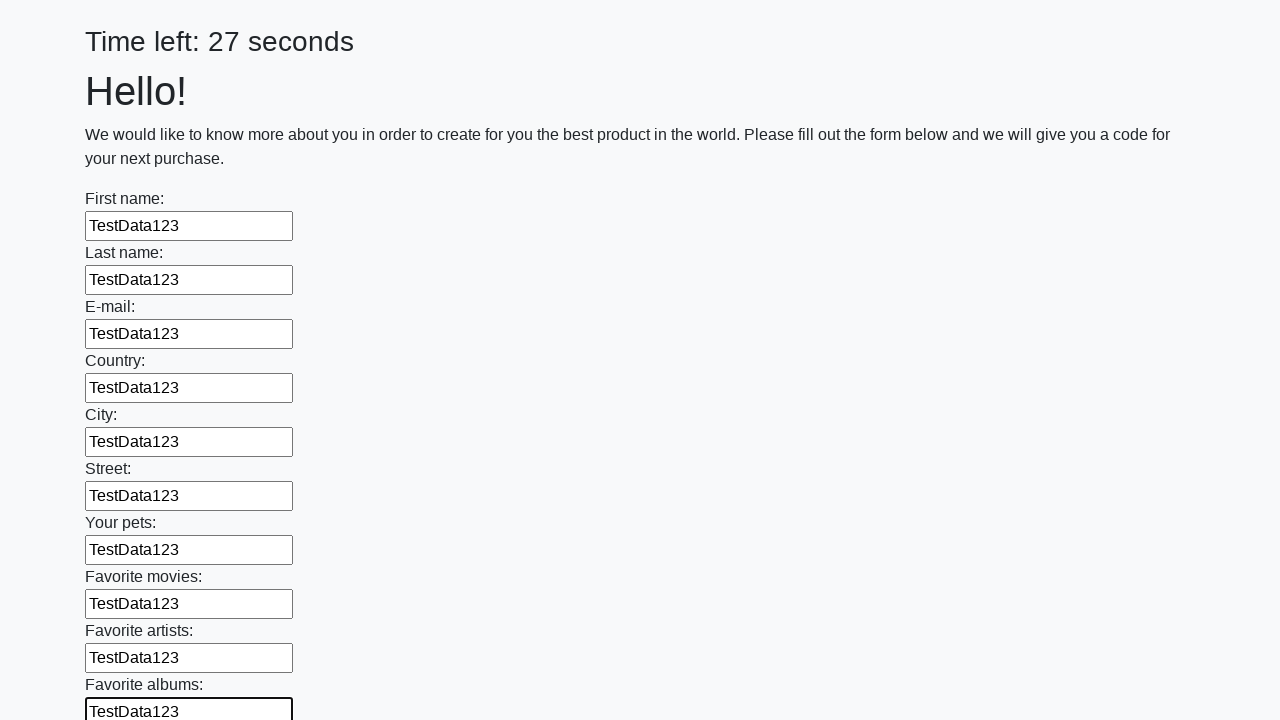

Filled an input field with 'TestData123' on input >> nth=10
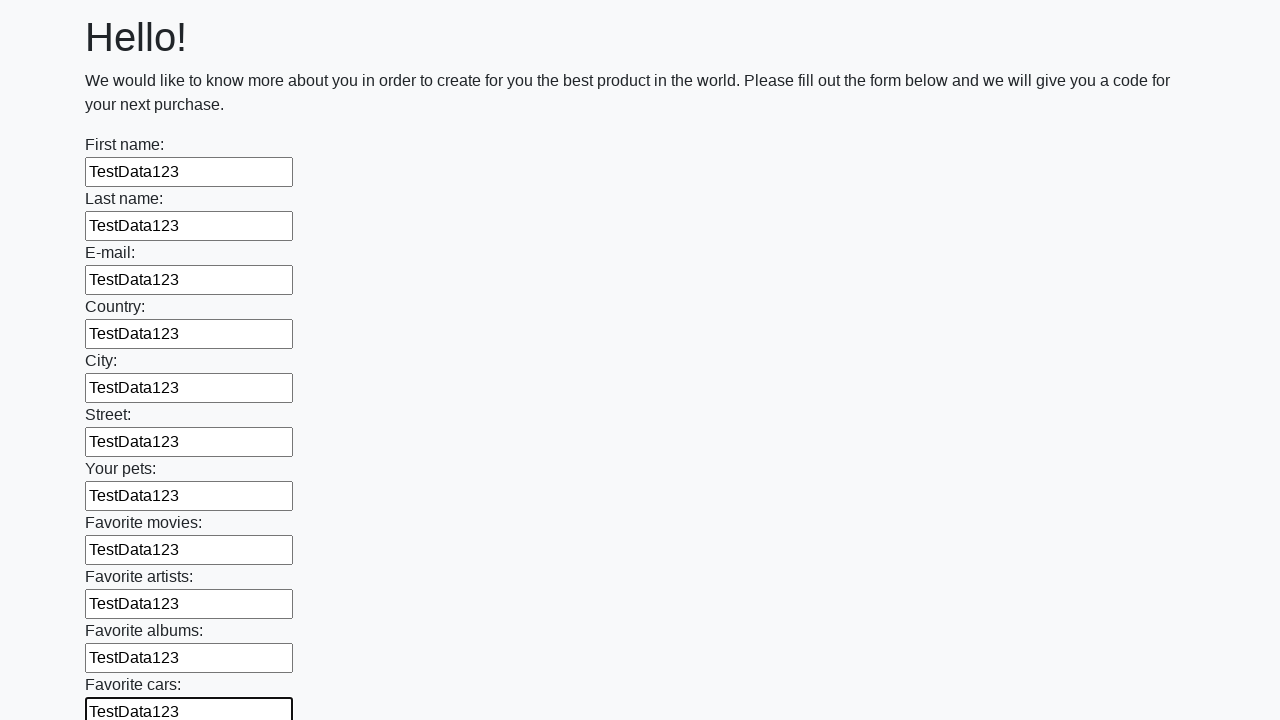

Filled an input field with 'TestData123' on input >> nth=11
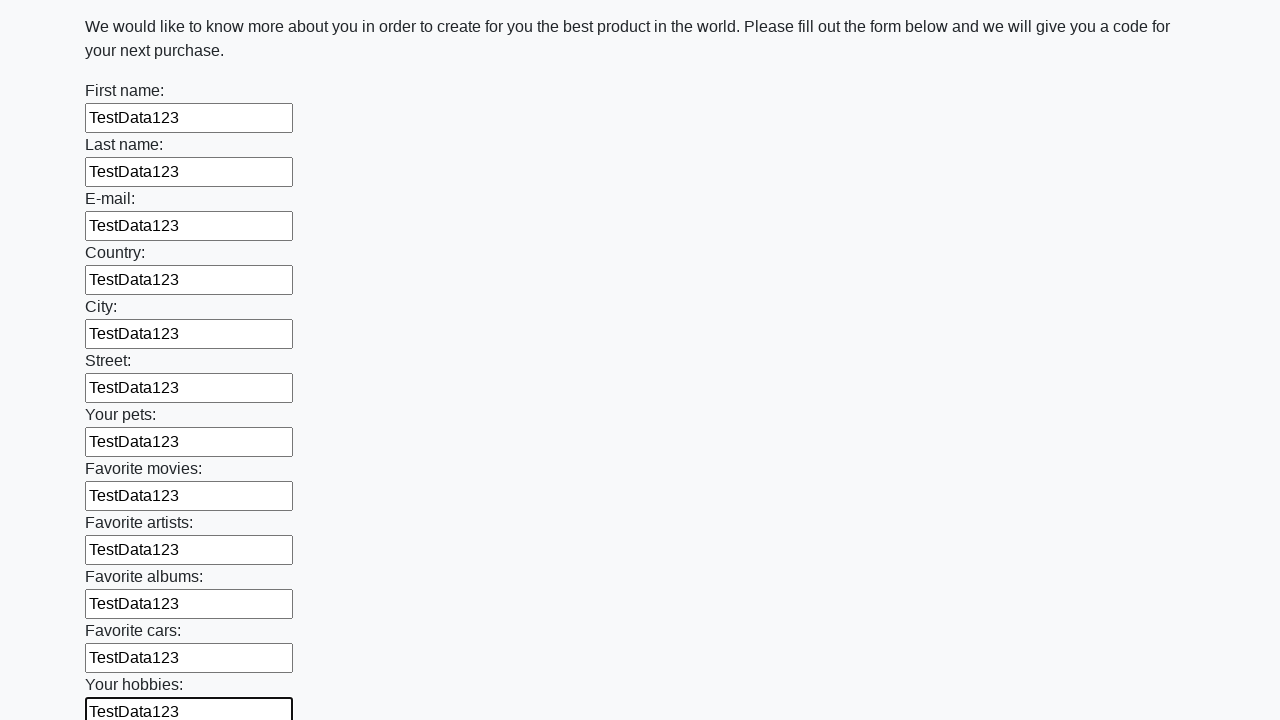

Filled an input field with 'TestData123' on input >> nth=12
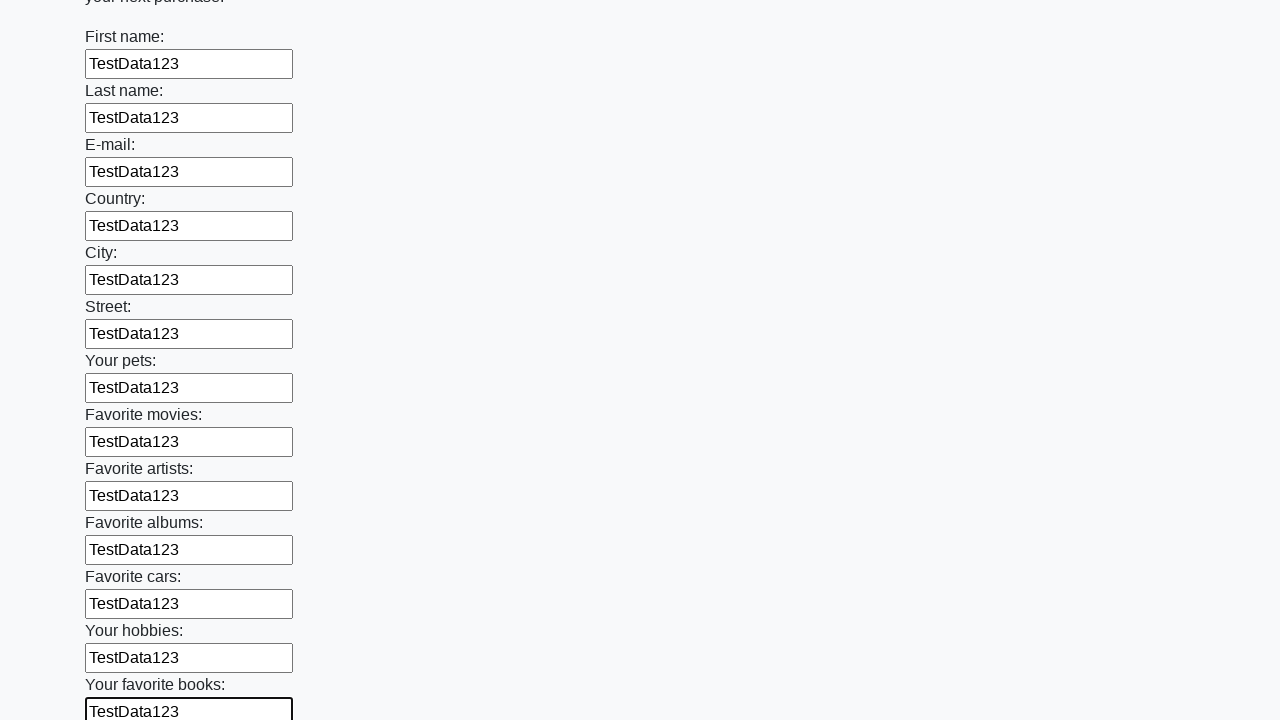

Filled an input field with 'TestData123' on input >> nth=13
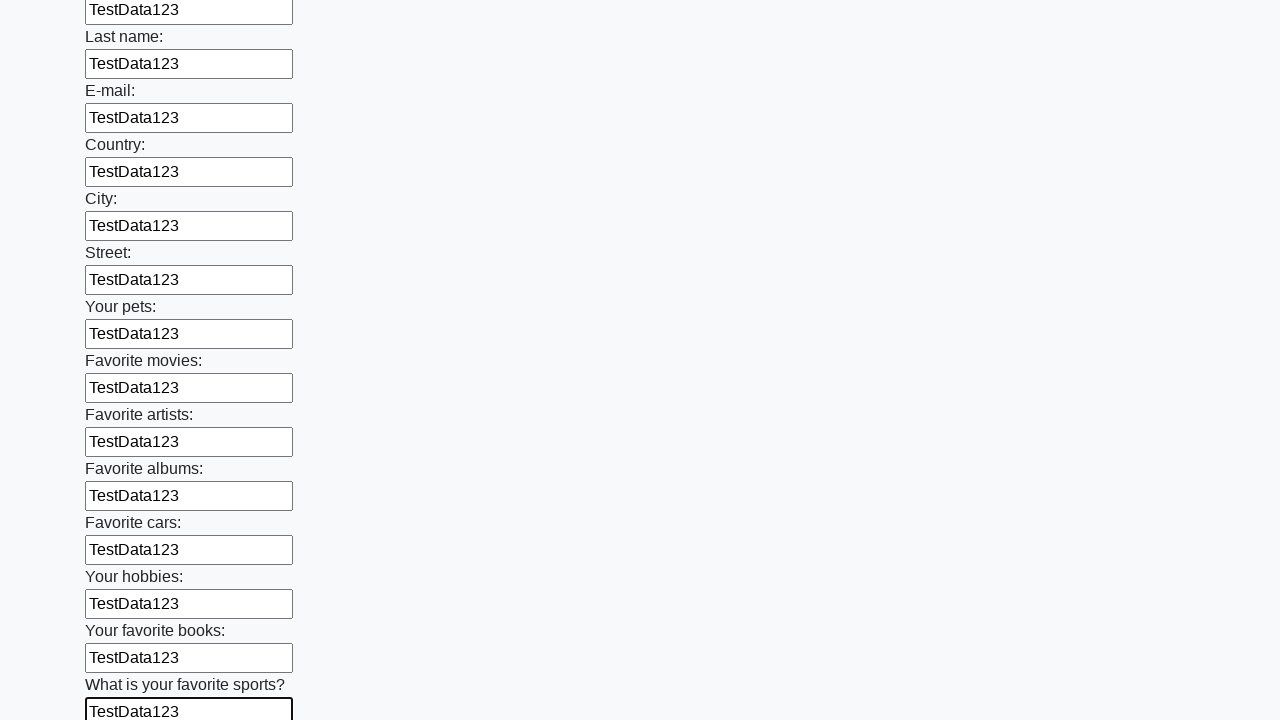

Filled an input field with 'TestData123' on input >> nth=14
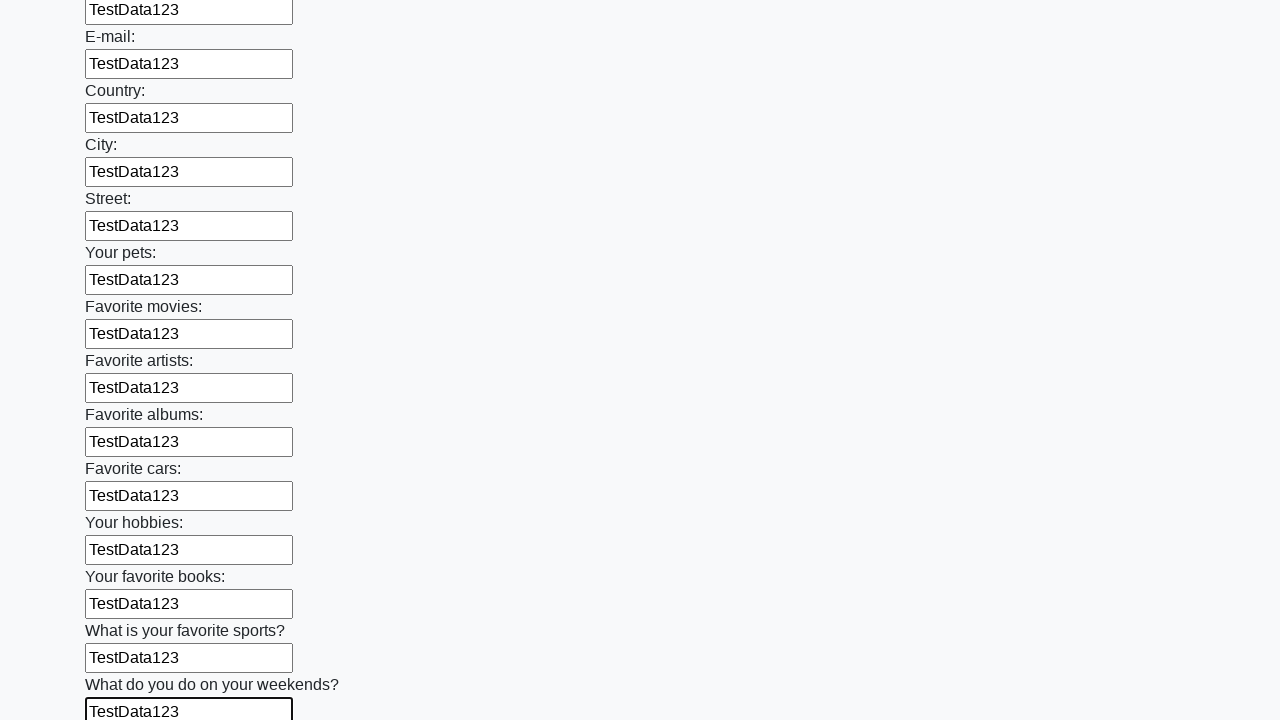

Filled an input field with 'TestData123' on input >> nth=15
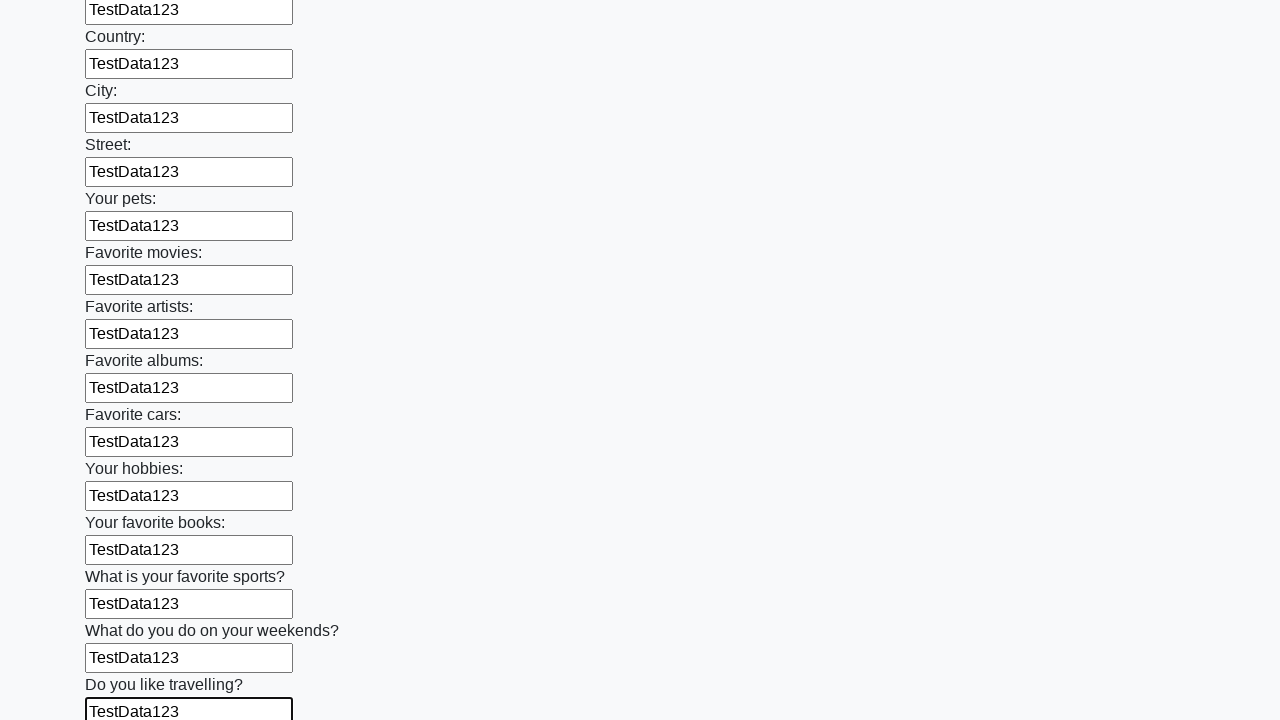

Filled an input field with 'TestData123' on input >> nth=16
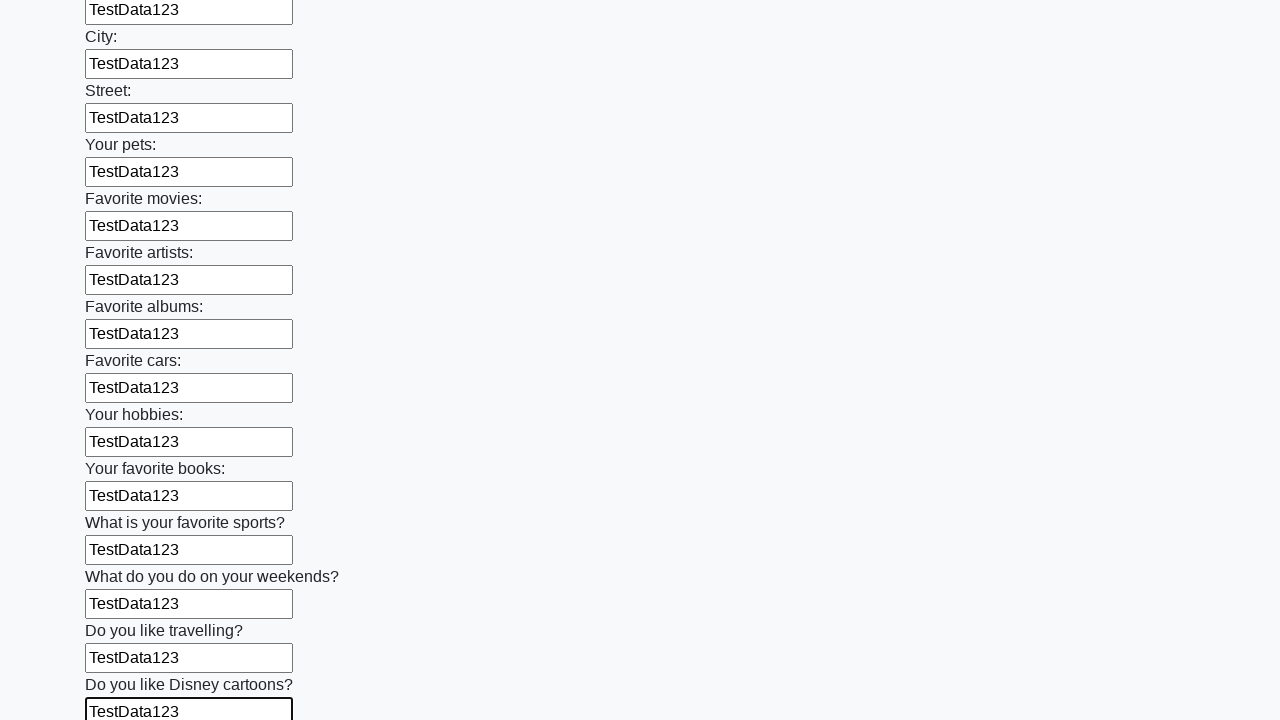

Filled an input field with 'TestData123' on input >> nth=17
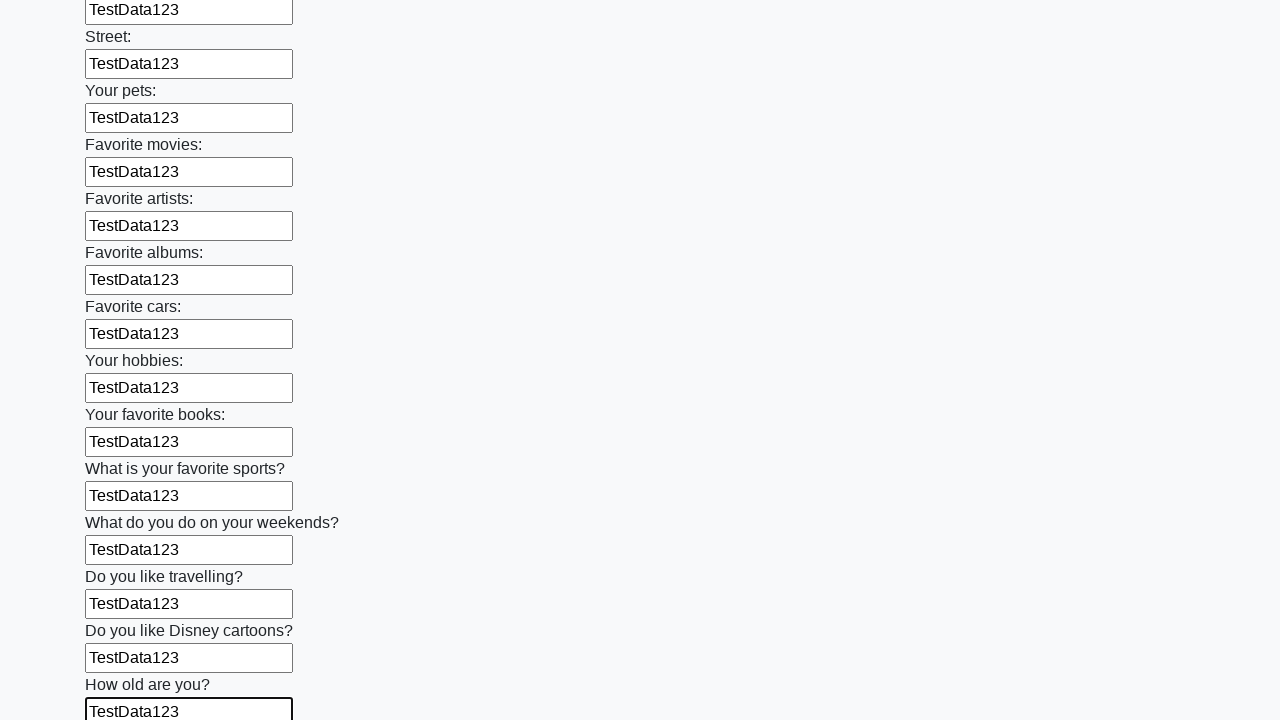

Filled an input field with 'TestData123' on input >> nth=18
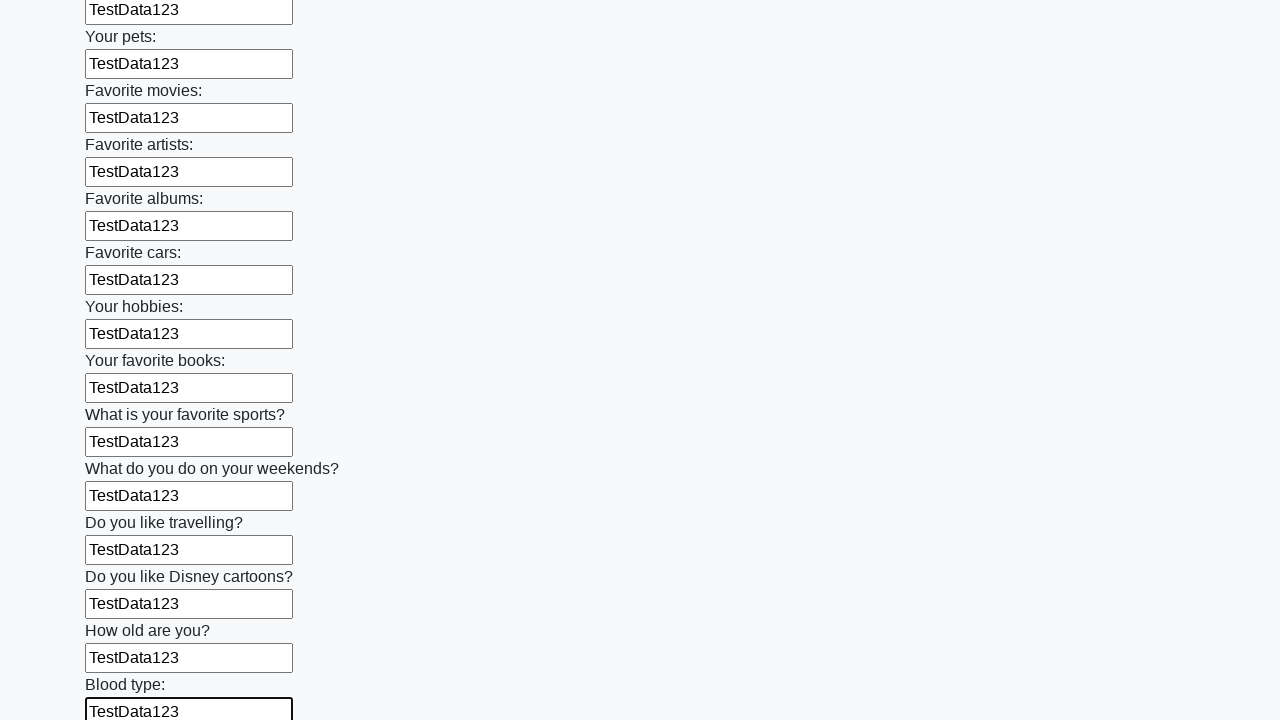

Filled an input field with 'TestData123' on input >> nth=19
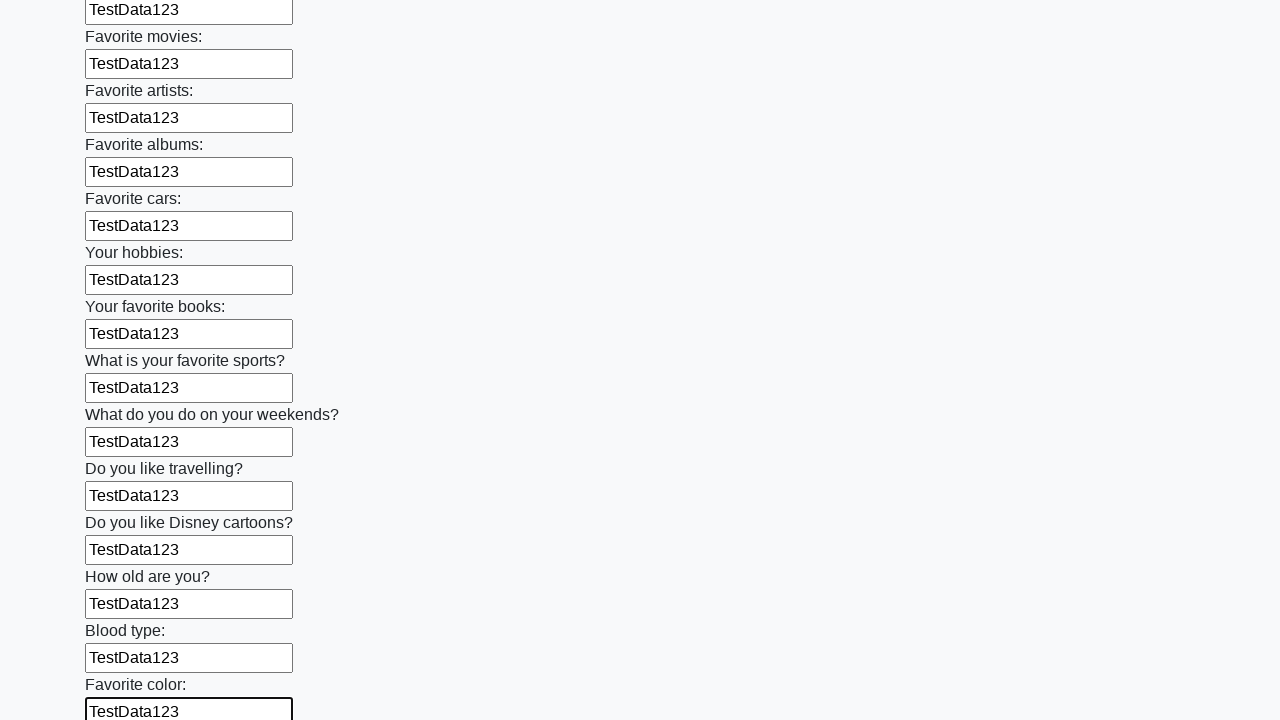

Filled an input field with 'TestData123' on input >> nth=20
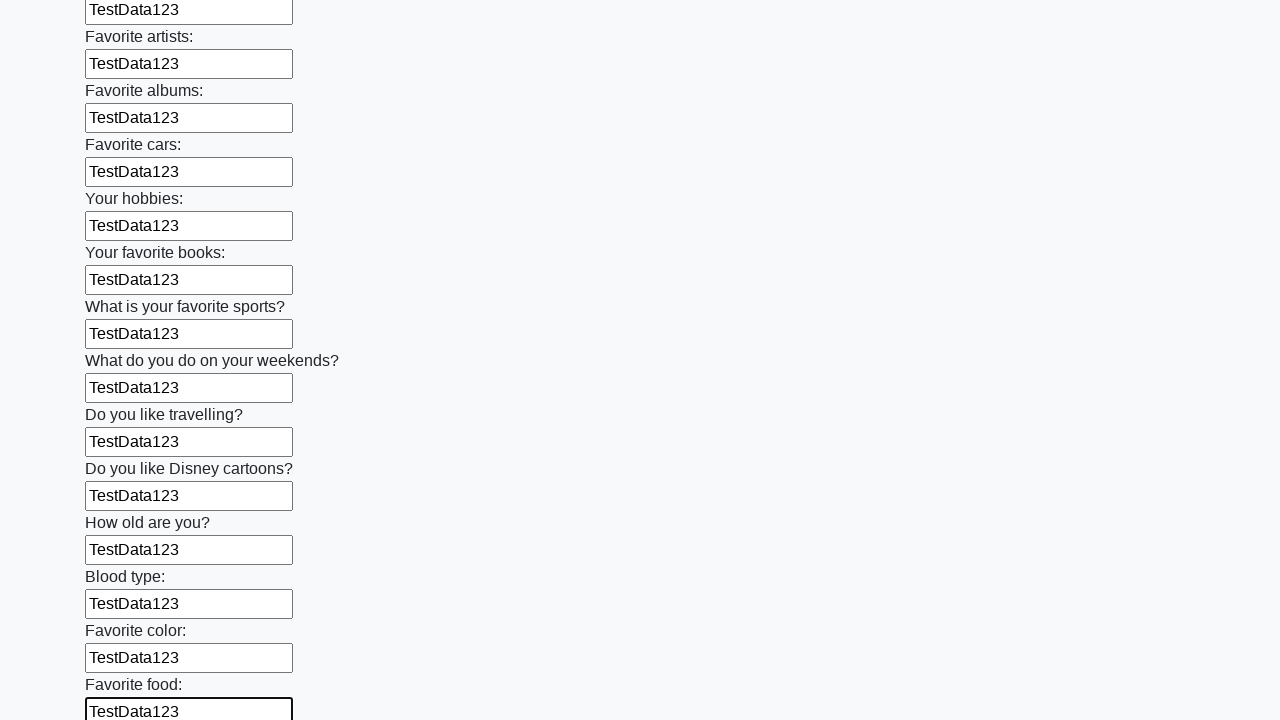

Filled an input field with 'TestData123' on input >> nth=21
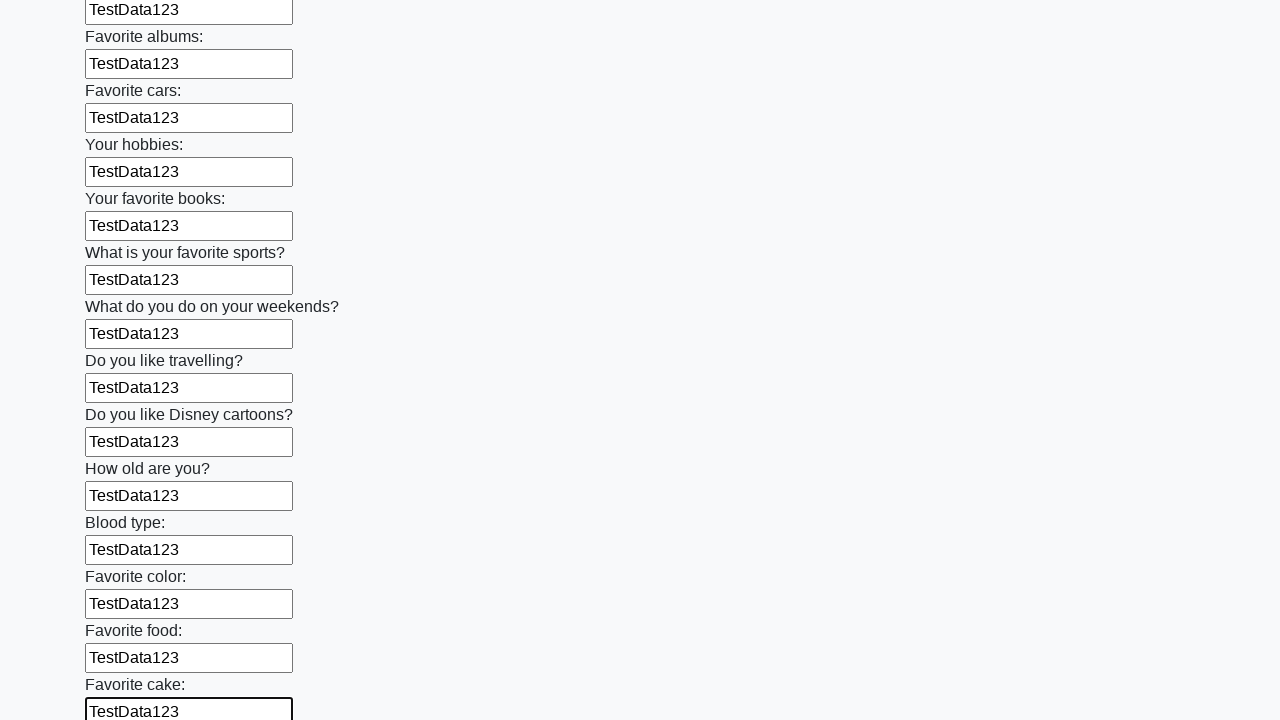

Filled an input field with 'TestData123' on input >> nth=22
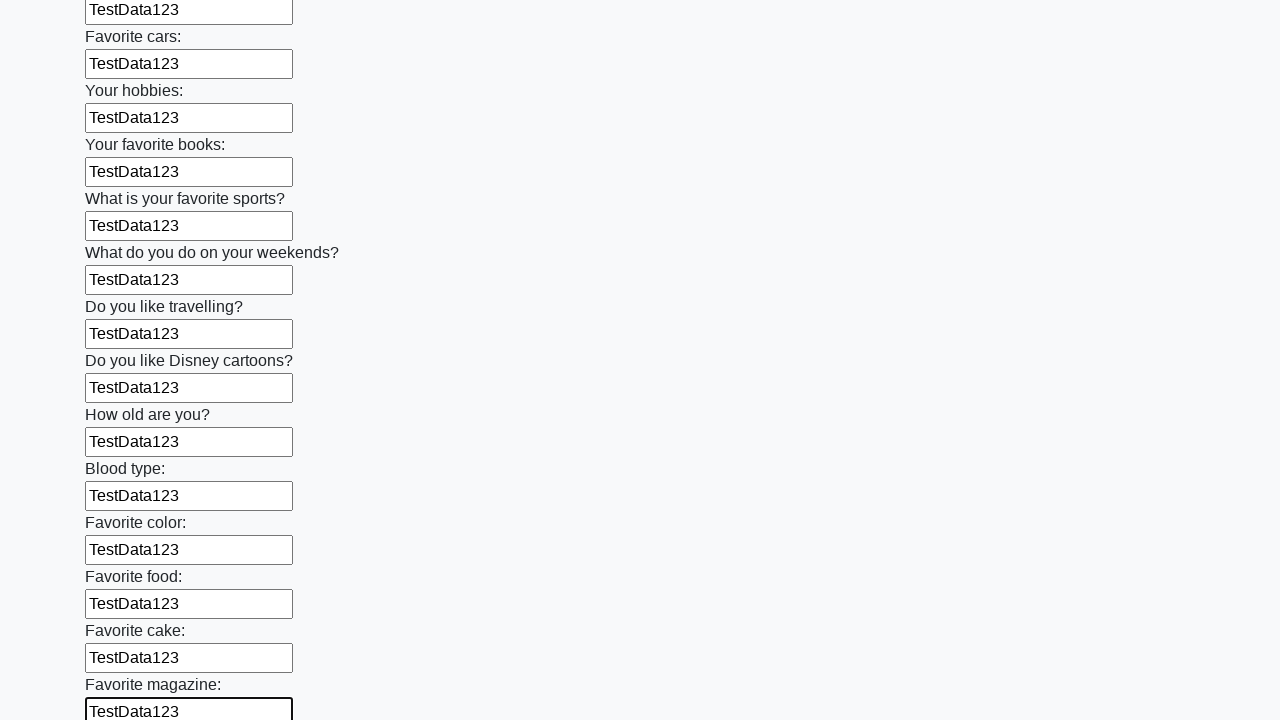

Filled an input field with 'TestData123' on input >> nth=23
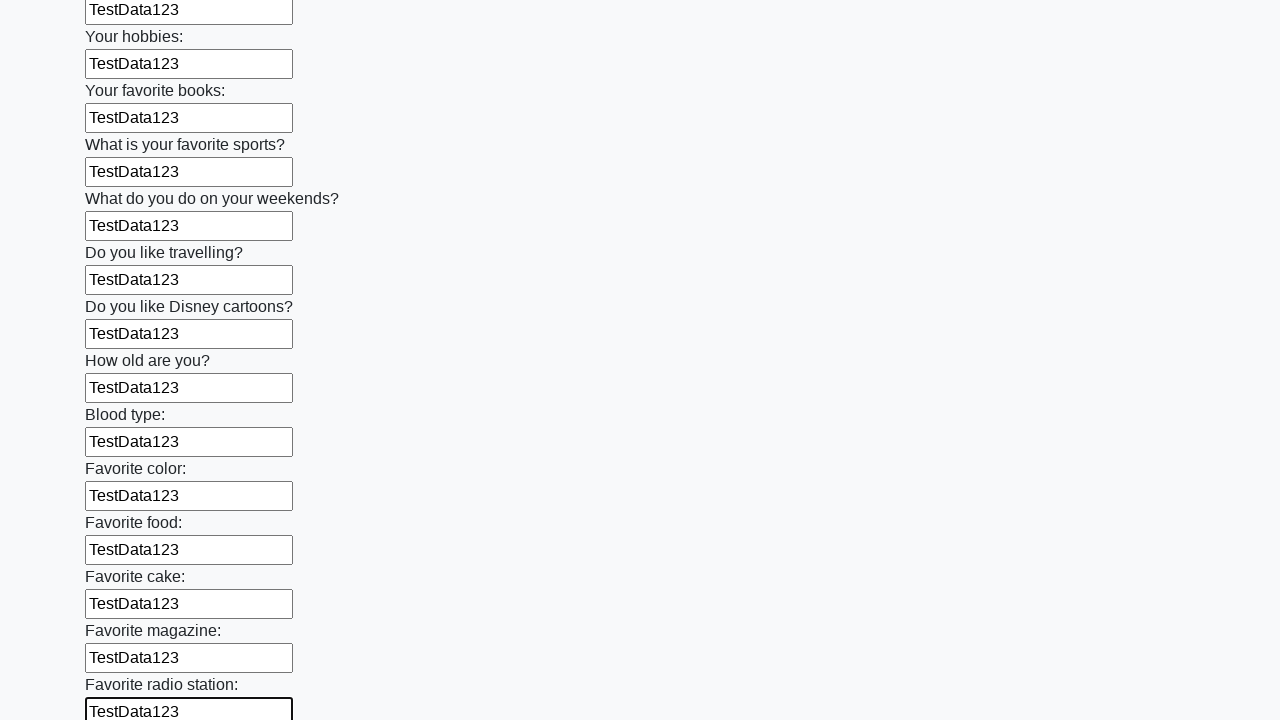

Filled an input field with 'TestData123' on input >> nth=24
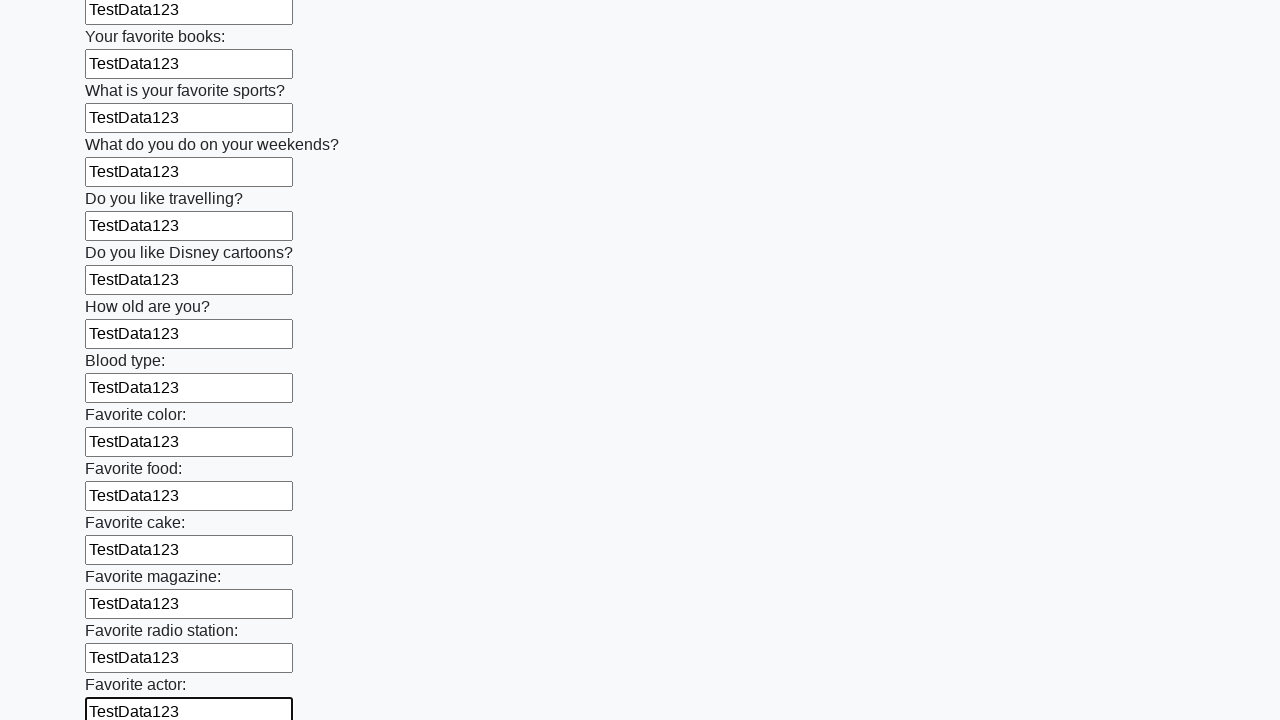

Filled an input field with 'TestData123' on input >> nth=25
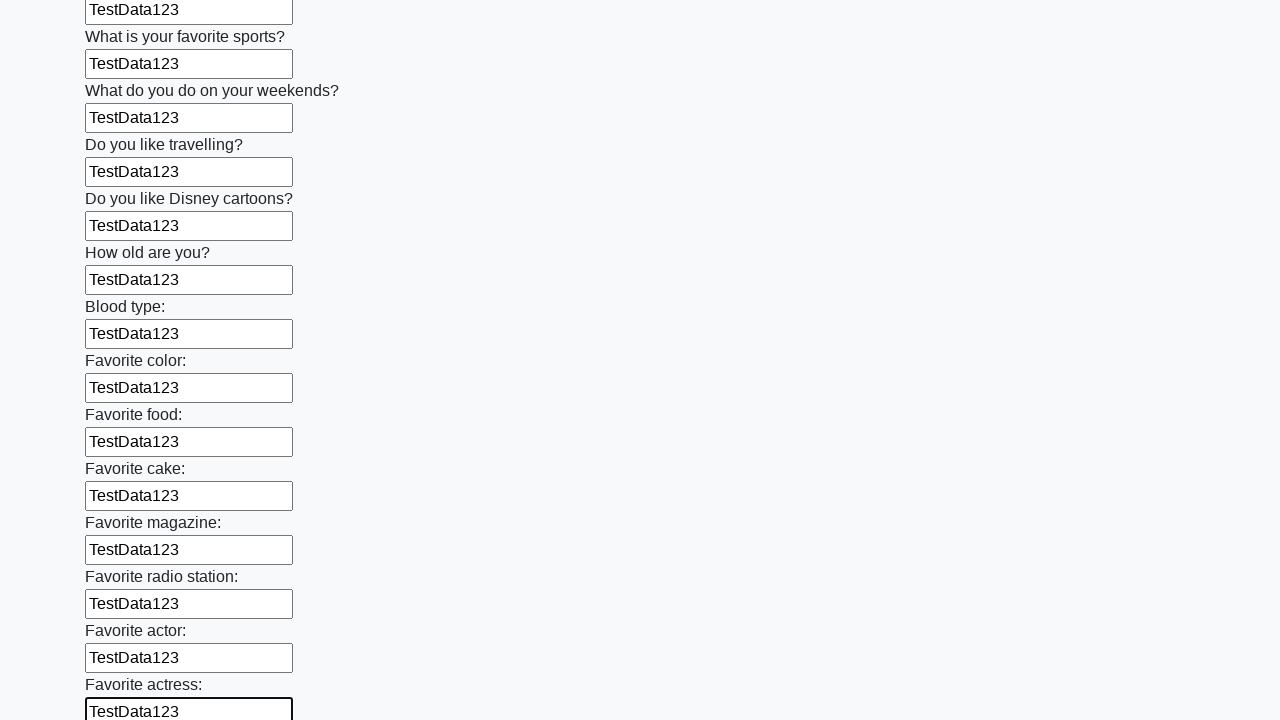

Filled an input field with 'TestData123' on input >> nth=26
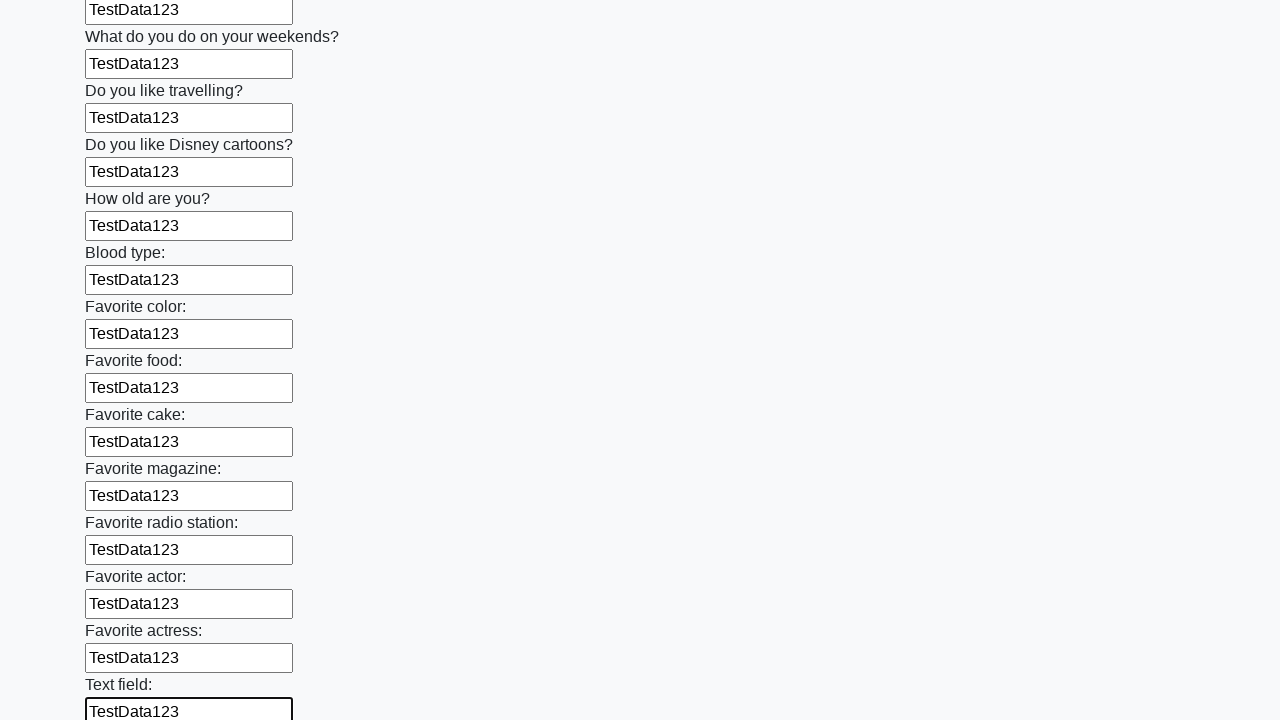

Filled an input field with 'TestData123' on input >> nth=27
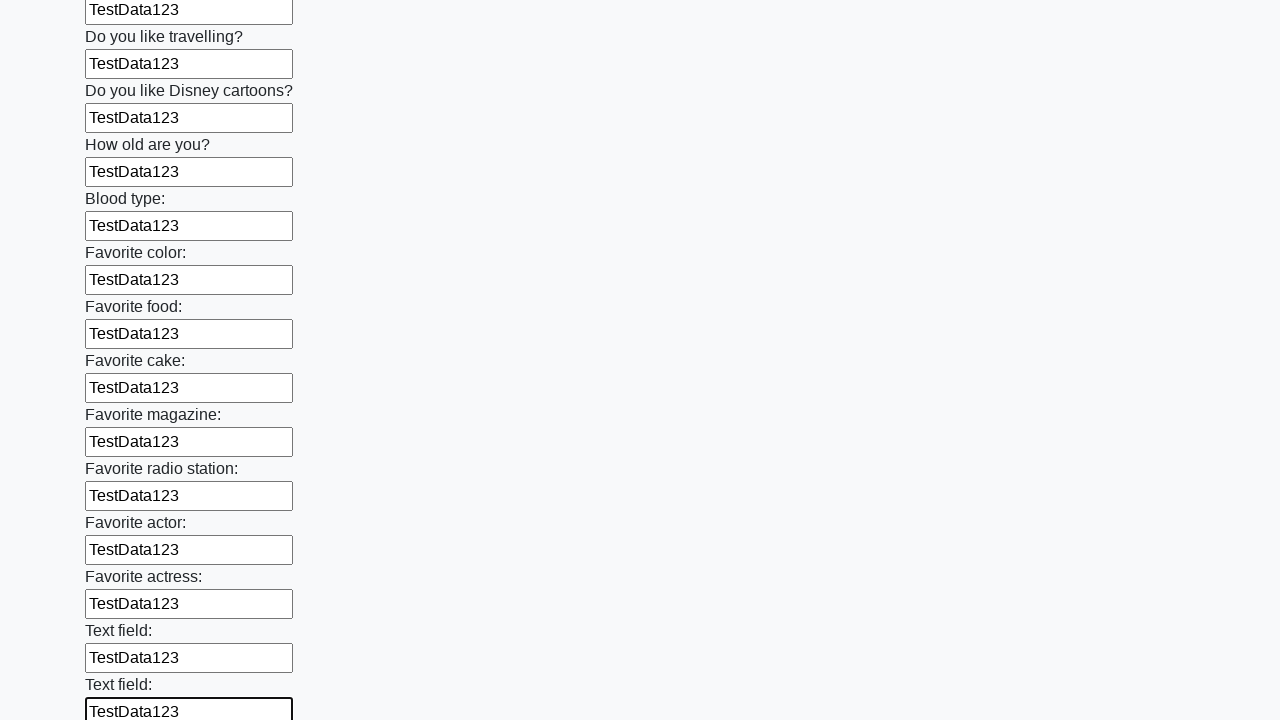

Filled an input field with 'TestData123' on input >> nth=28
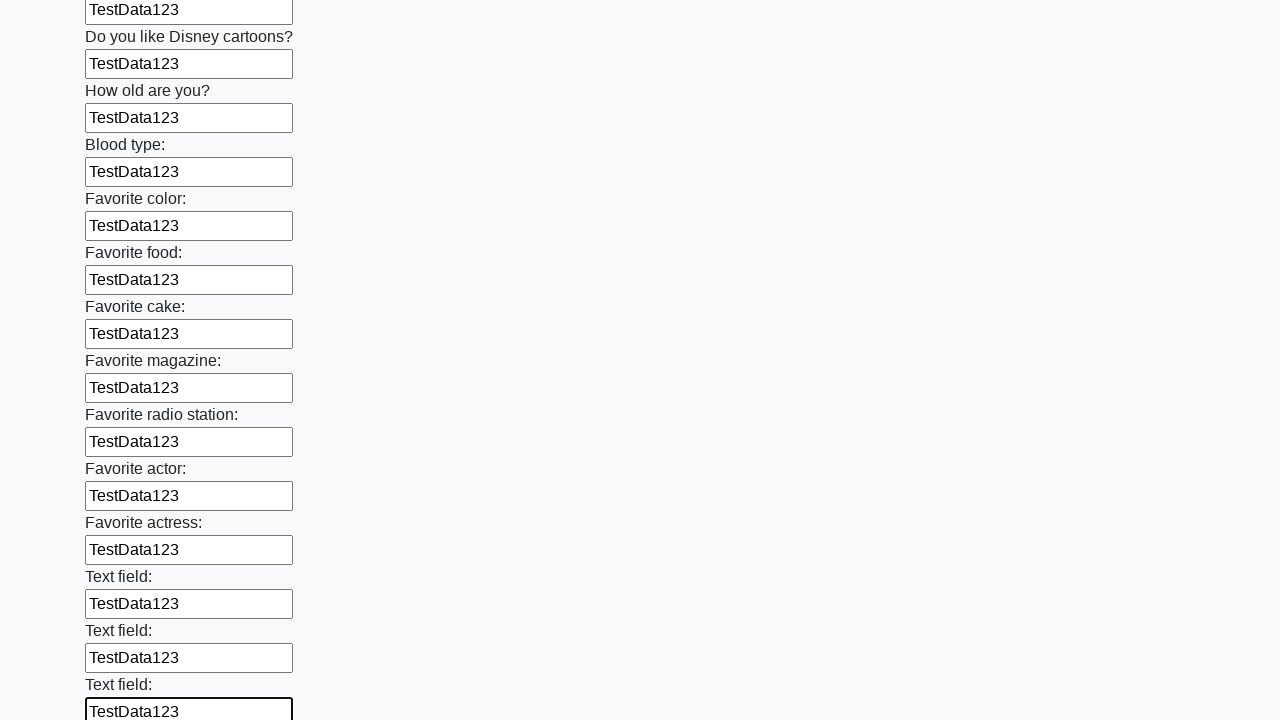

Filled an input field with 'TestData123' on input >> nth=29
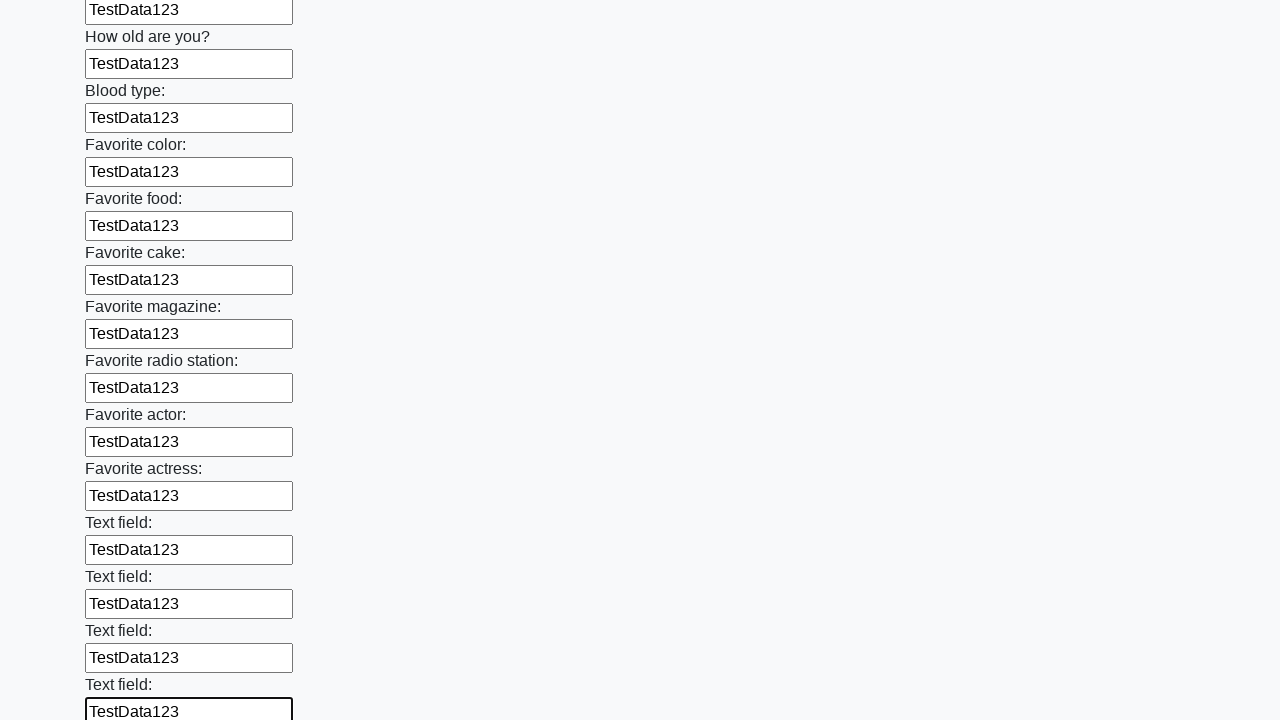

Filled an input field with 'TestData123' on input >> nth=30
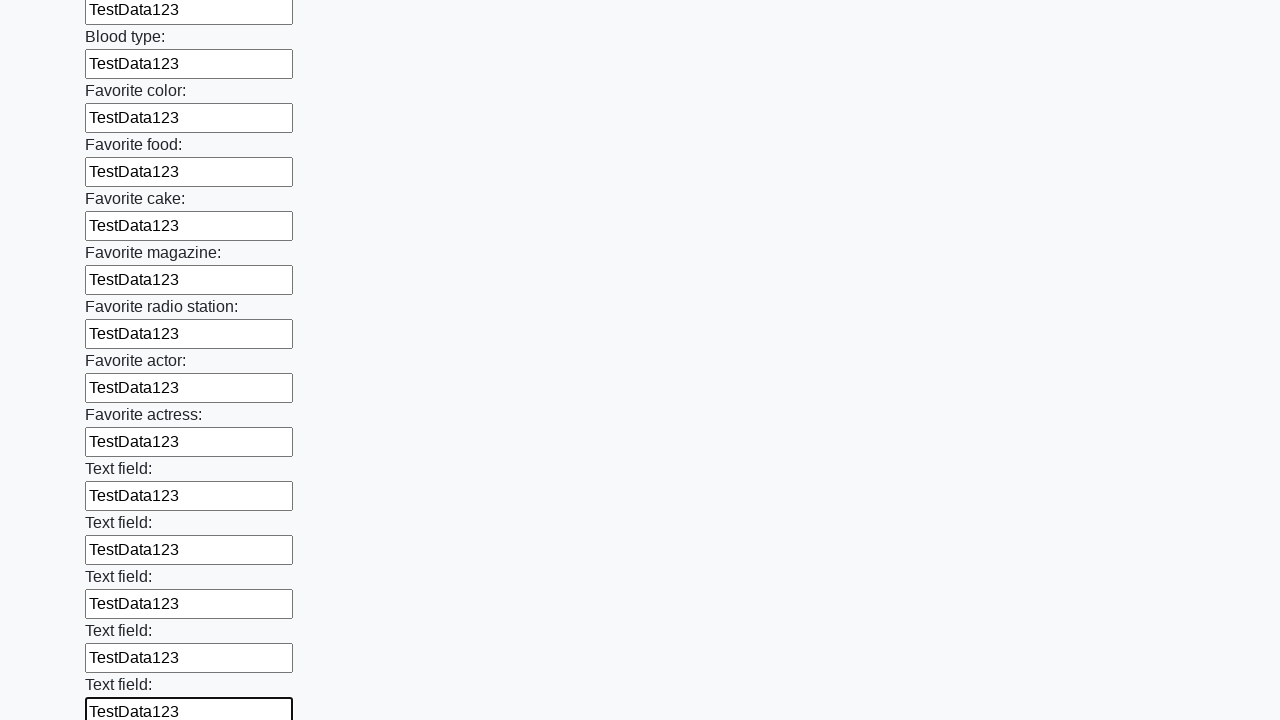

Filled an input field with 'TestData123' on input >> nth=31
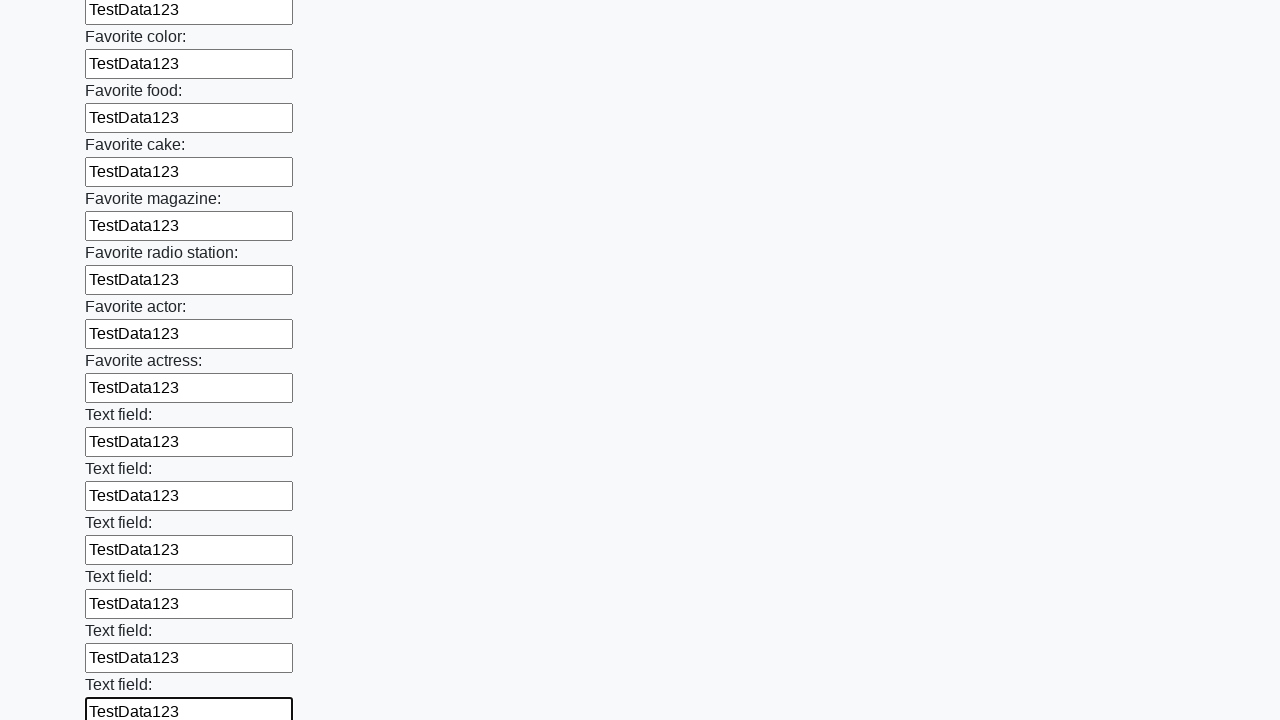

Filled an input field with 'TestData123' on input >> nth=32
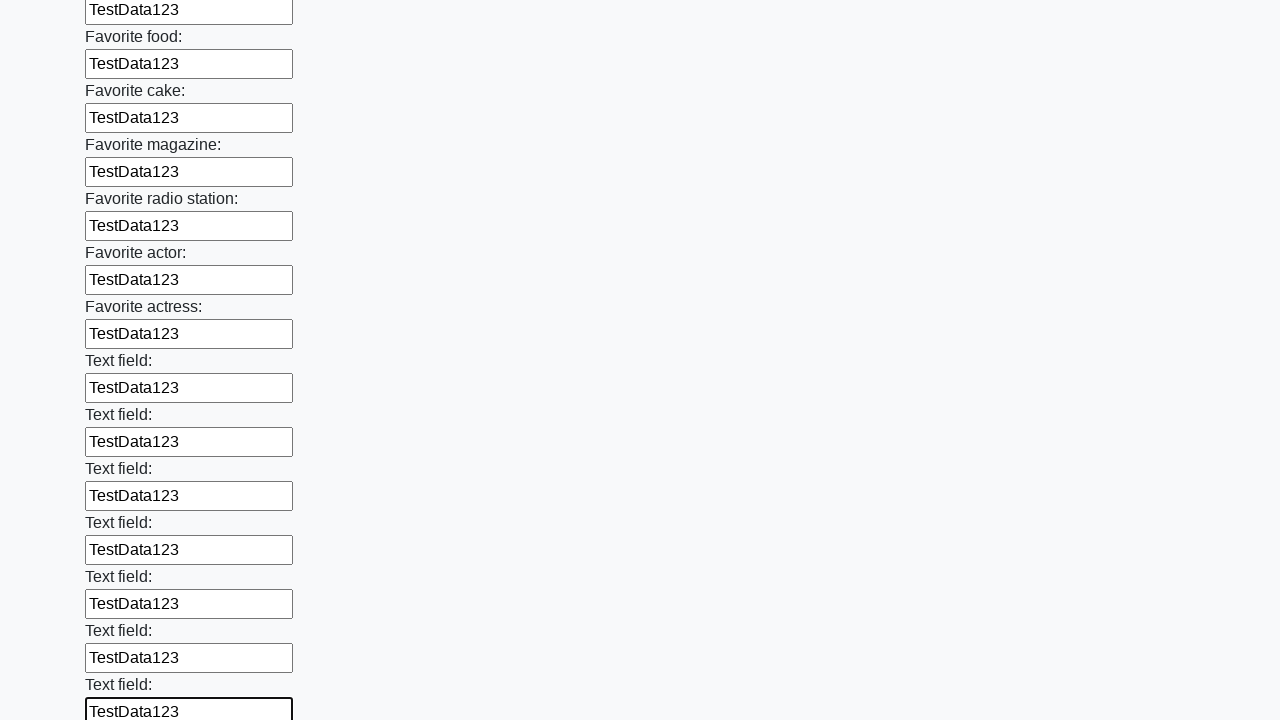

Filled an input field with 'TestData123' on input >> nth=33
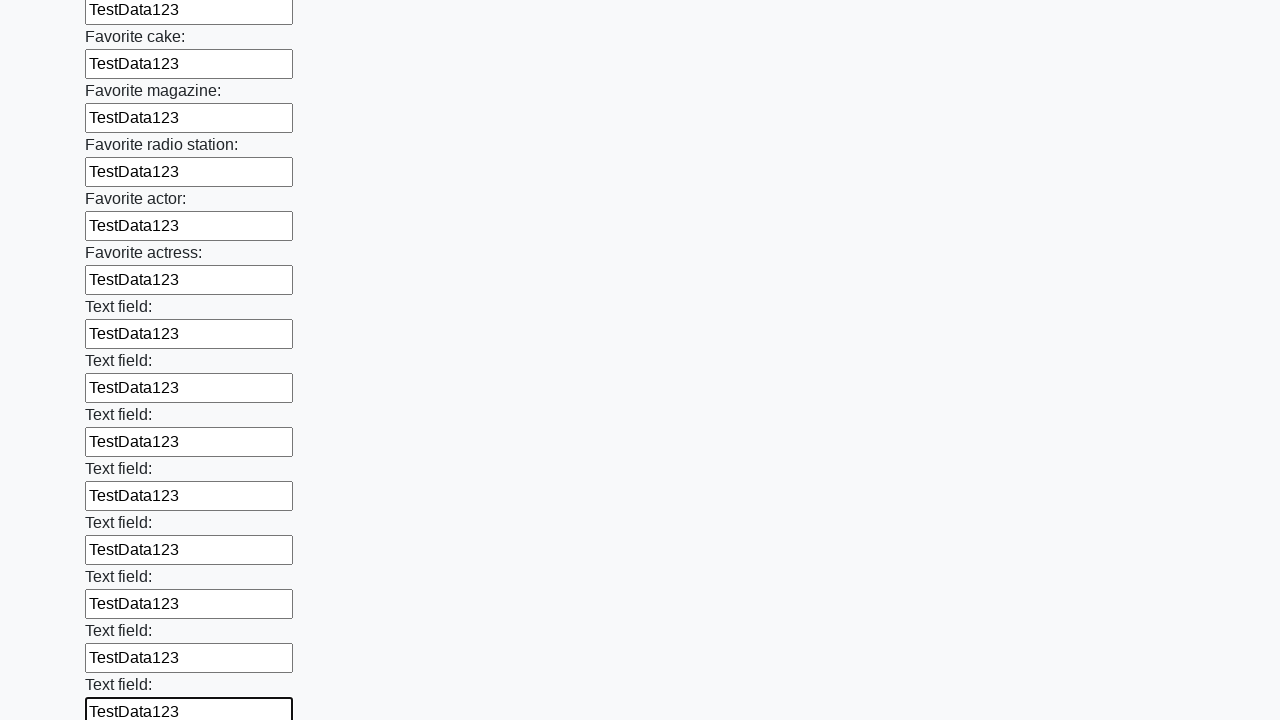

Filled an input field with 'TestData123' on input >> nth=34
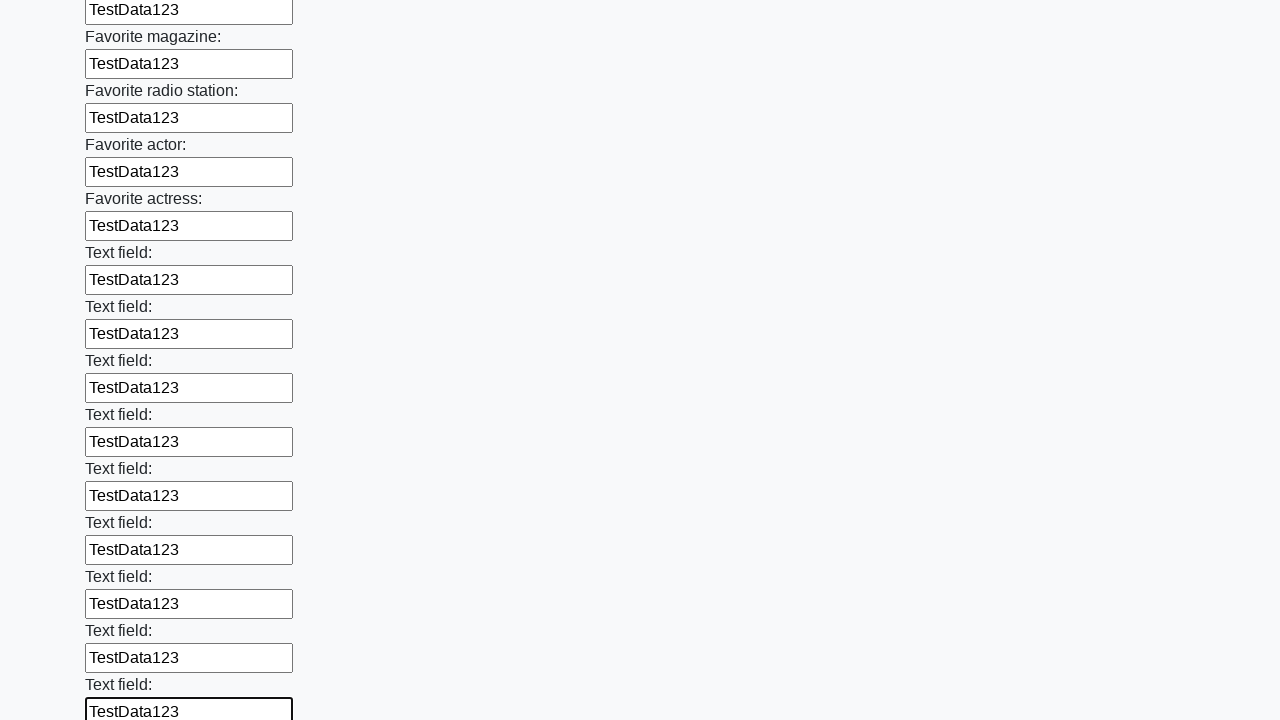

Filled an input field with 'TestData123' on input >> nth=35
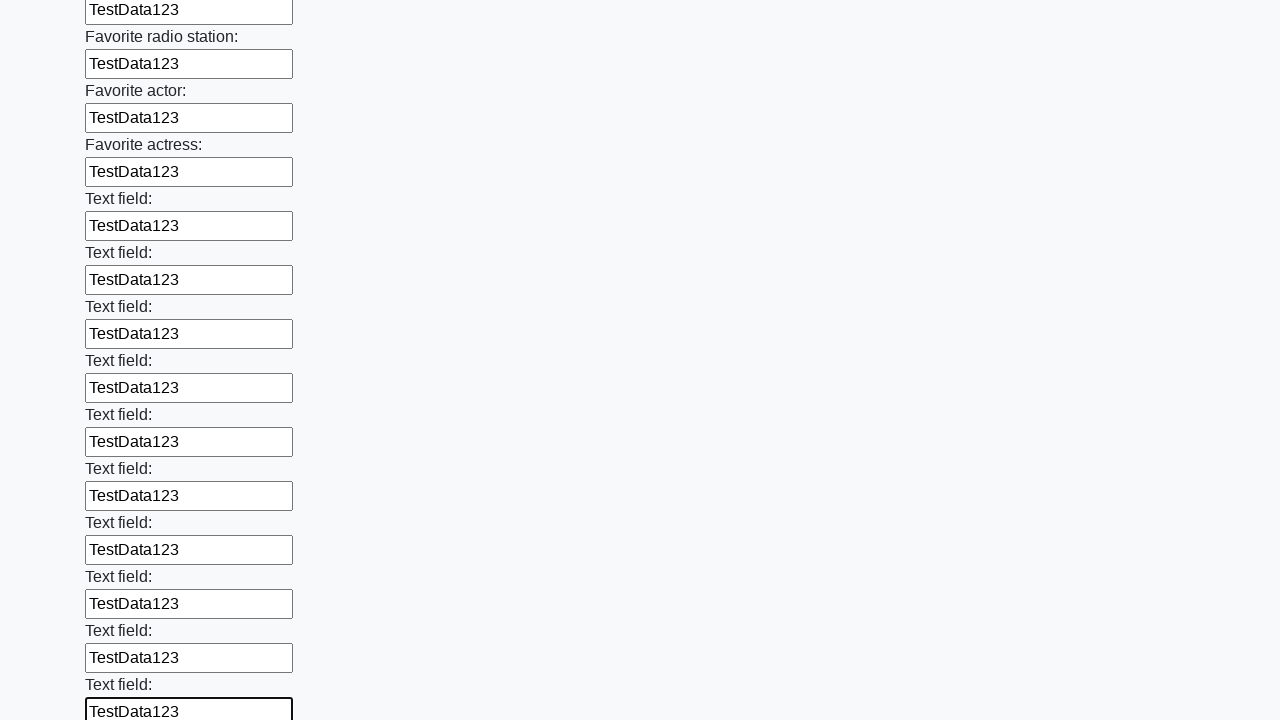

Filled an input field with 'TestData123' on input >> nth=36
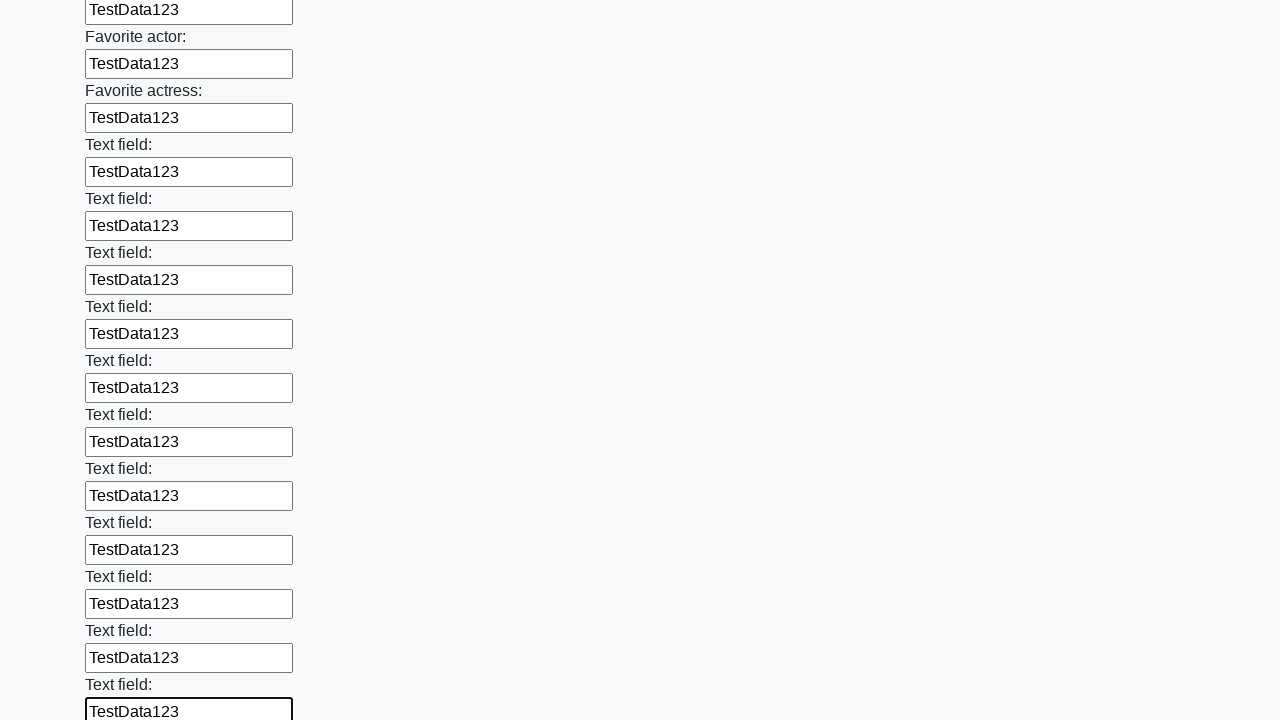

Filled an input field with 'TestData123' on input >> nth=37
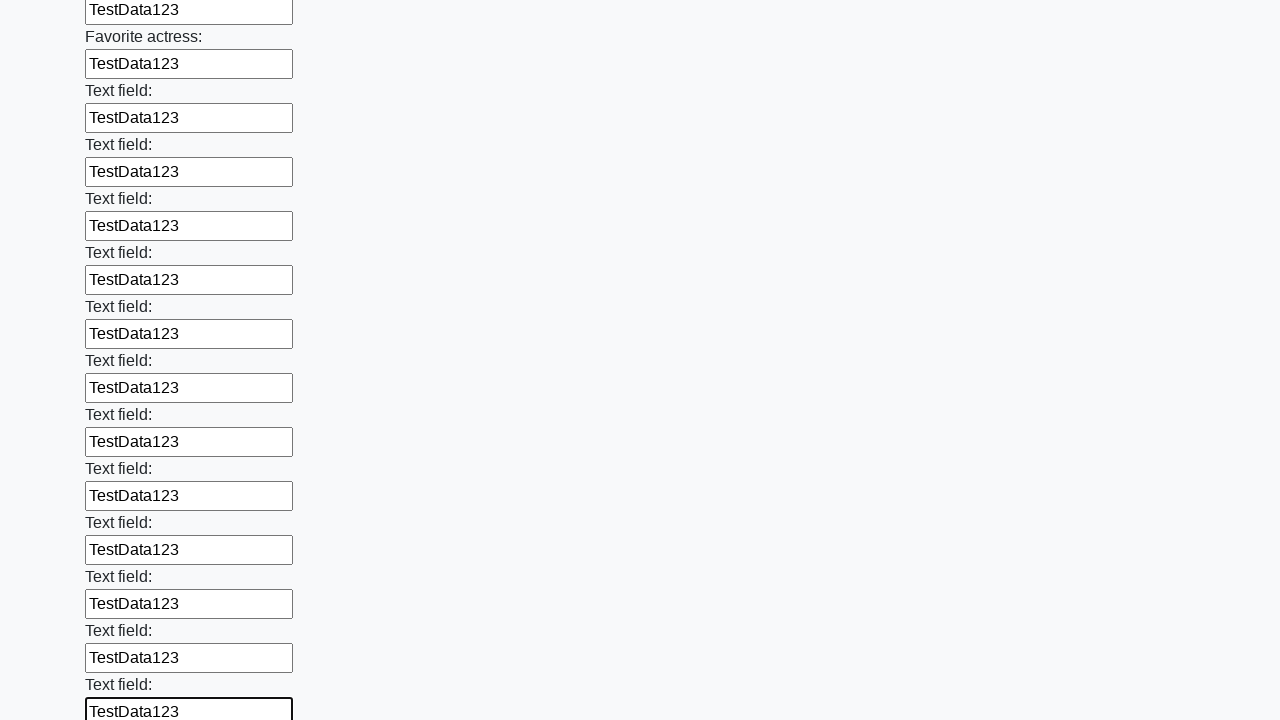

Filled an input field with 'TestData123' on input >> nth=38
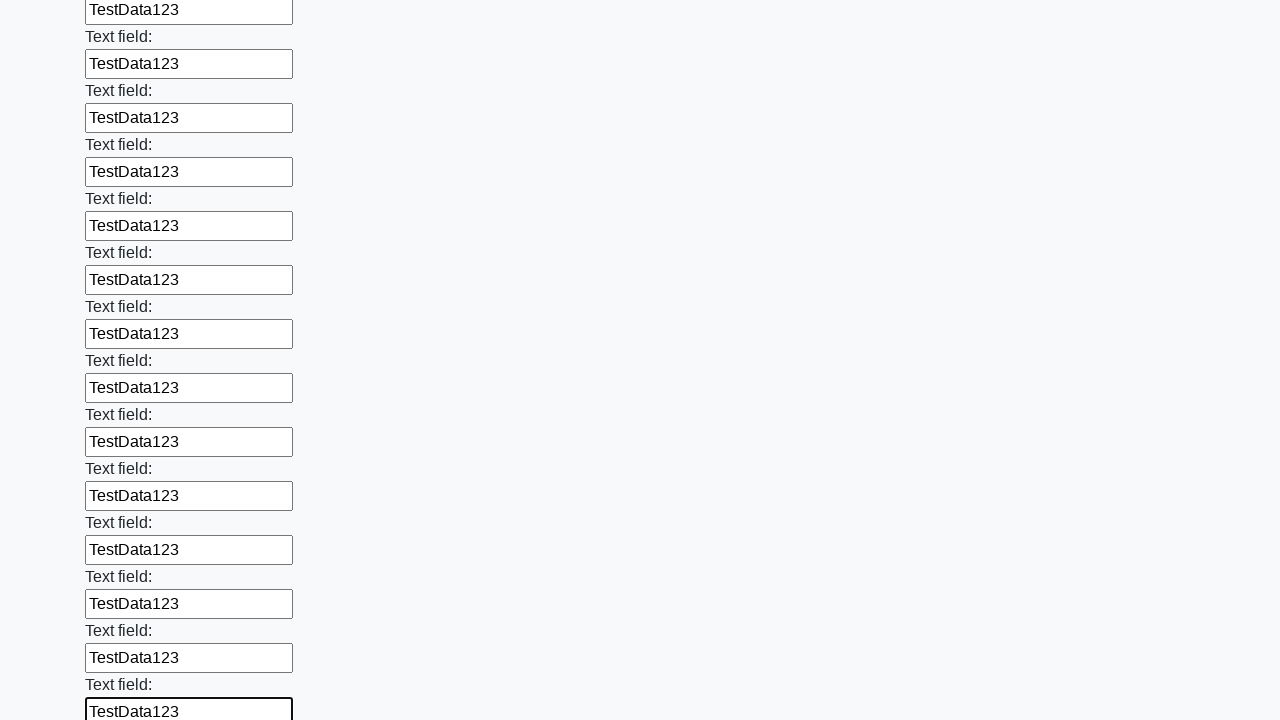

Filled an input field with 'TestData123' on input >> nth=39
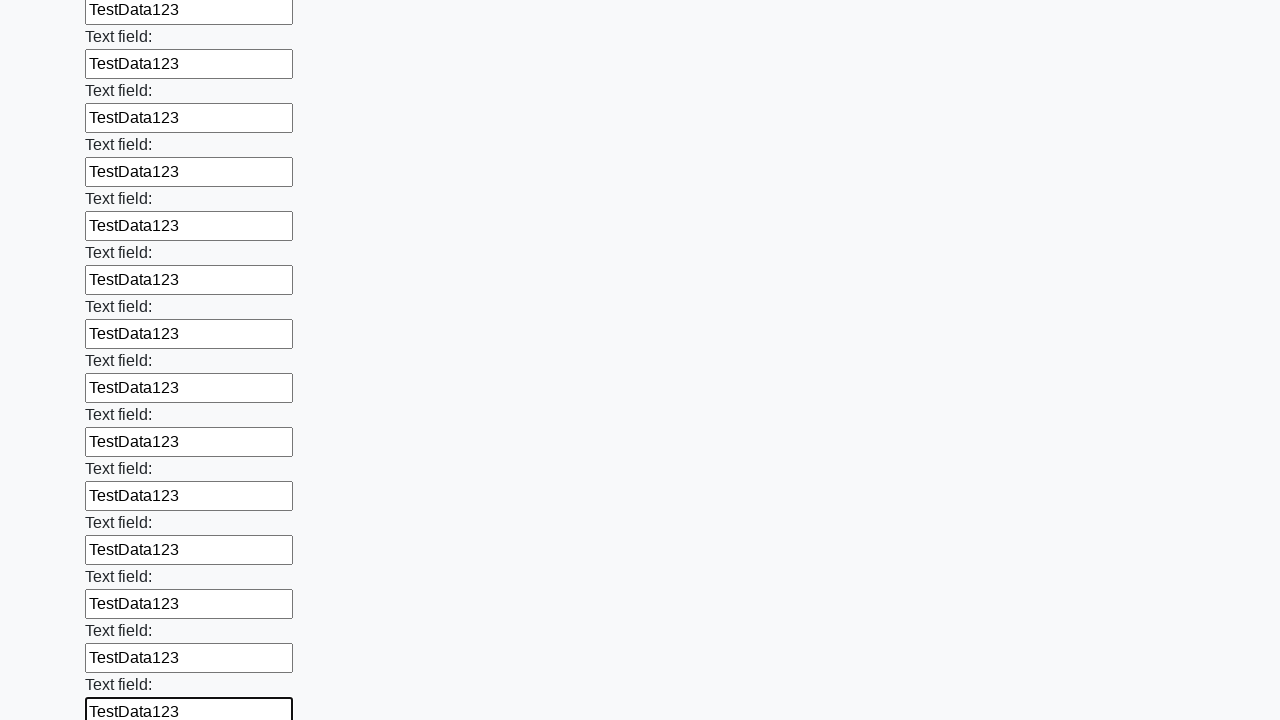

Filled an input field with 'TestData123' on input >> nth=40
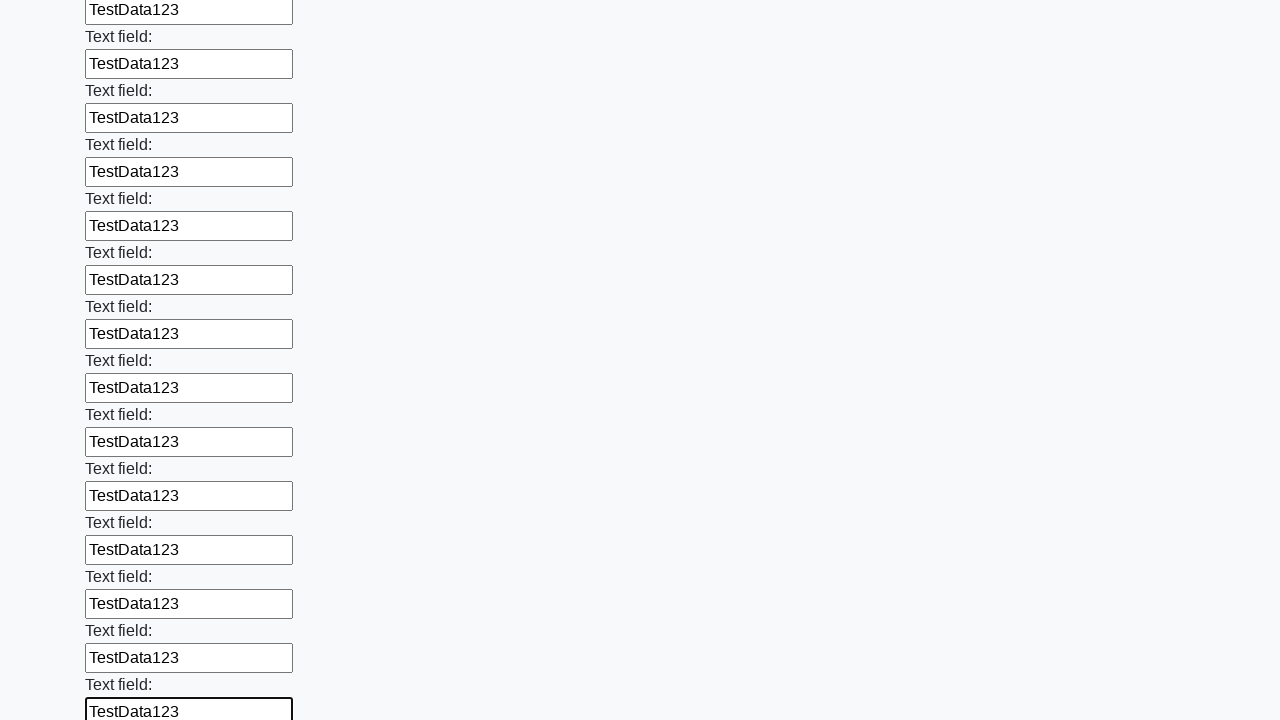

Filled an input field with 'TestData123' on input >> nth=41
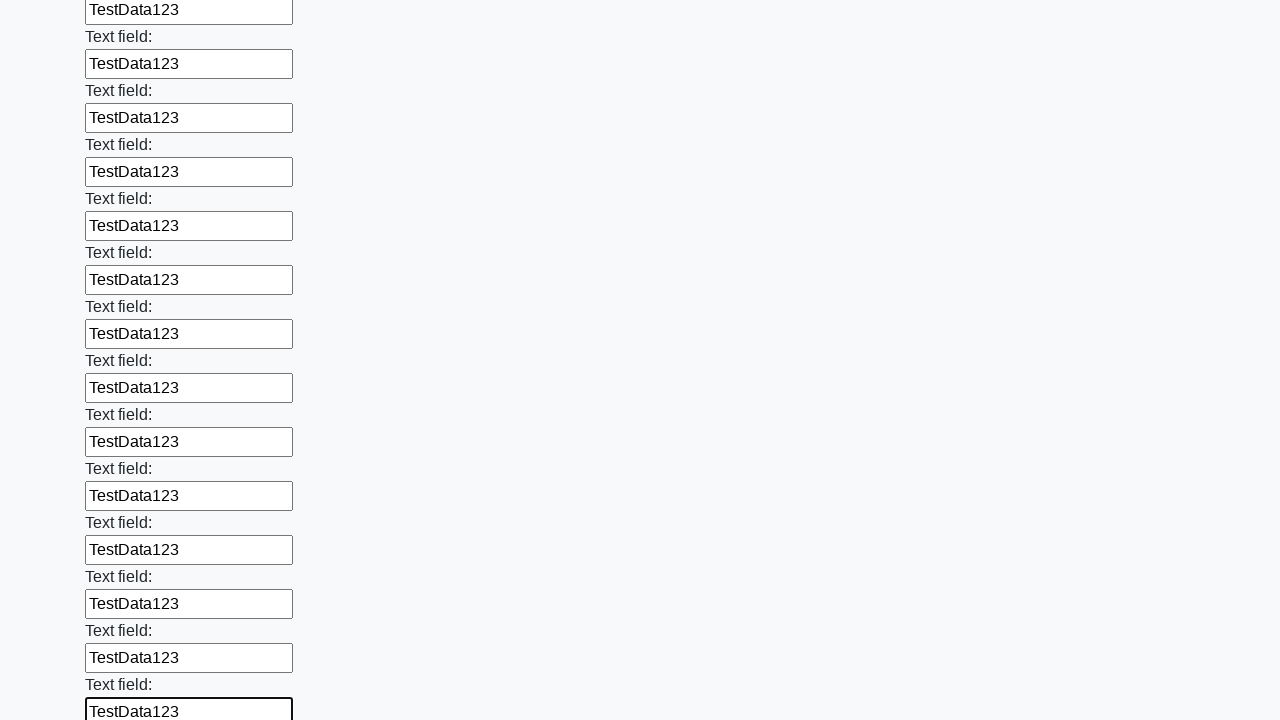

Filled an input field with 'TestData123' on input >> nth=42
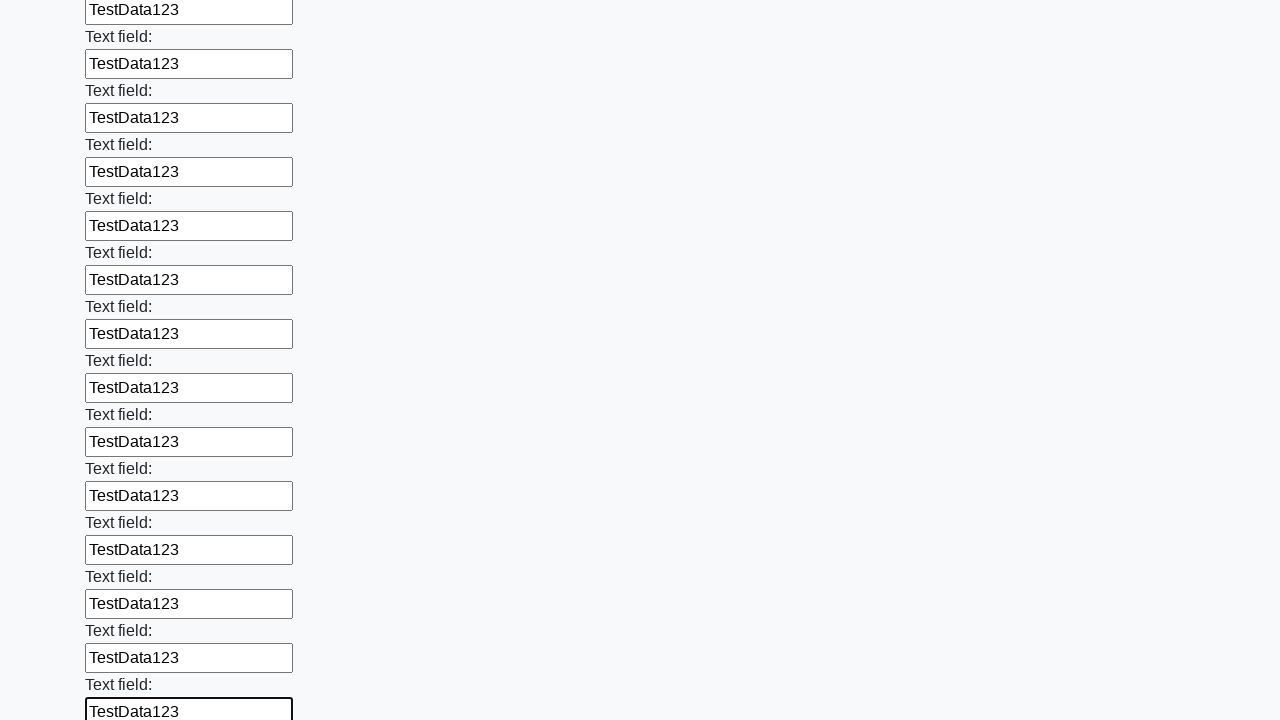

Filled an input field with 'TestData123' on input >> nth=43
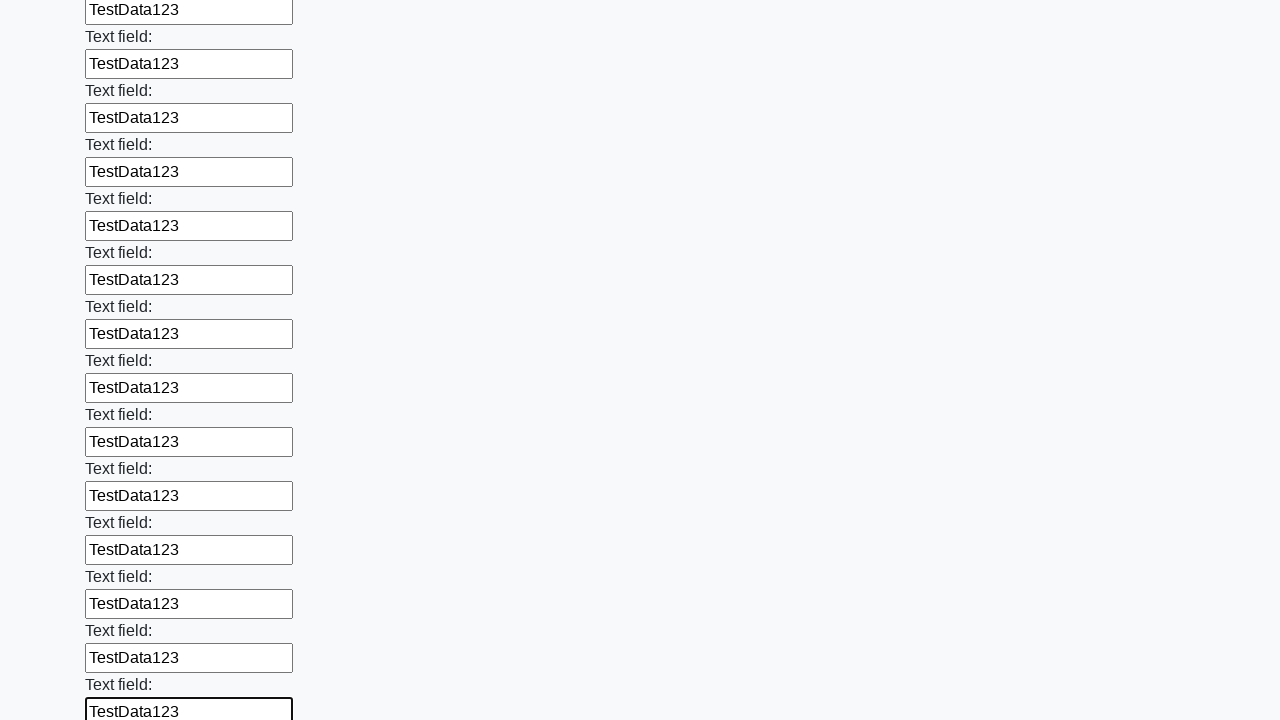

Filled an input field with 'TestData123' on input >> nth=44
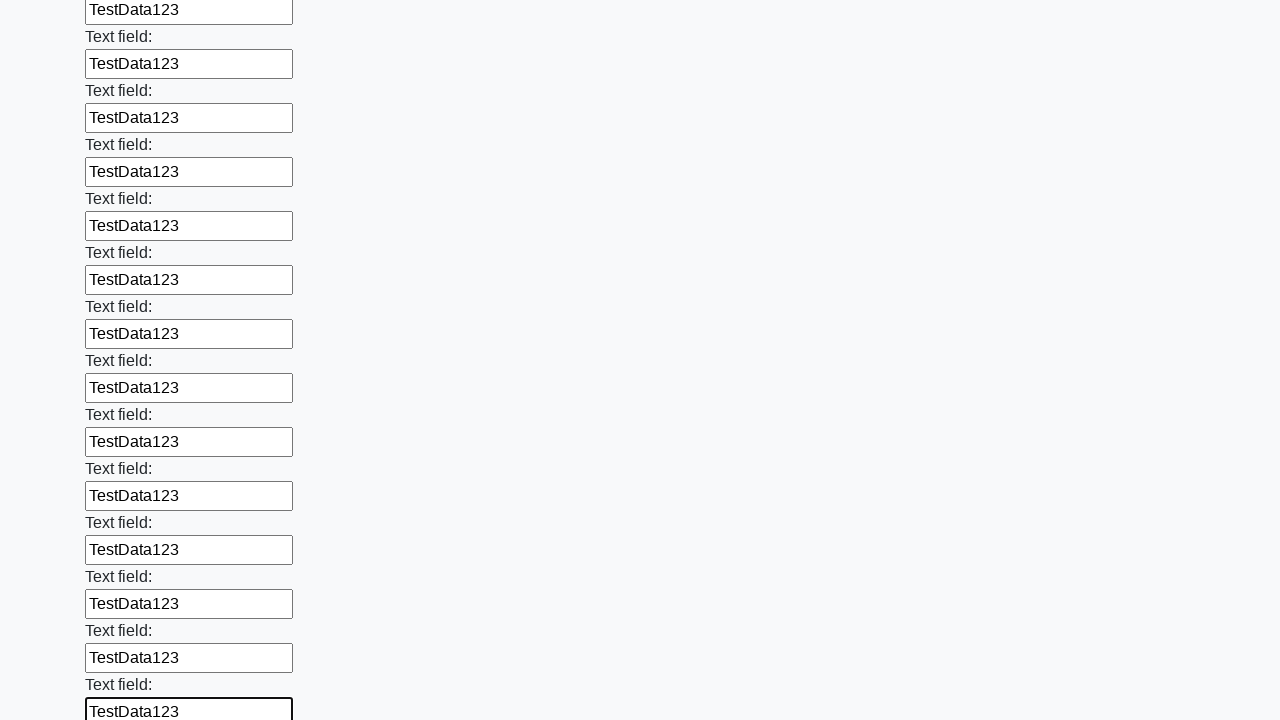

Filled an input field with 'TestData123' on input >> nth=45
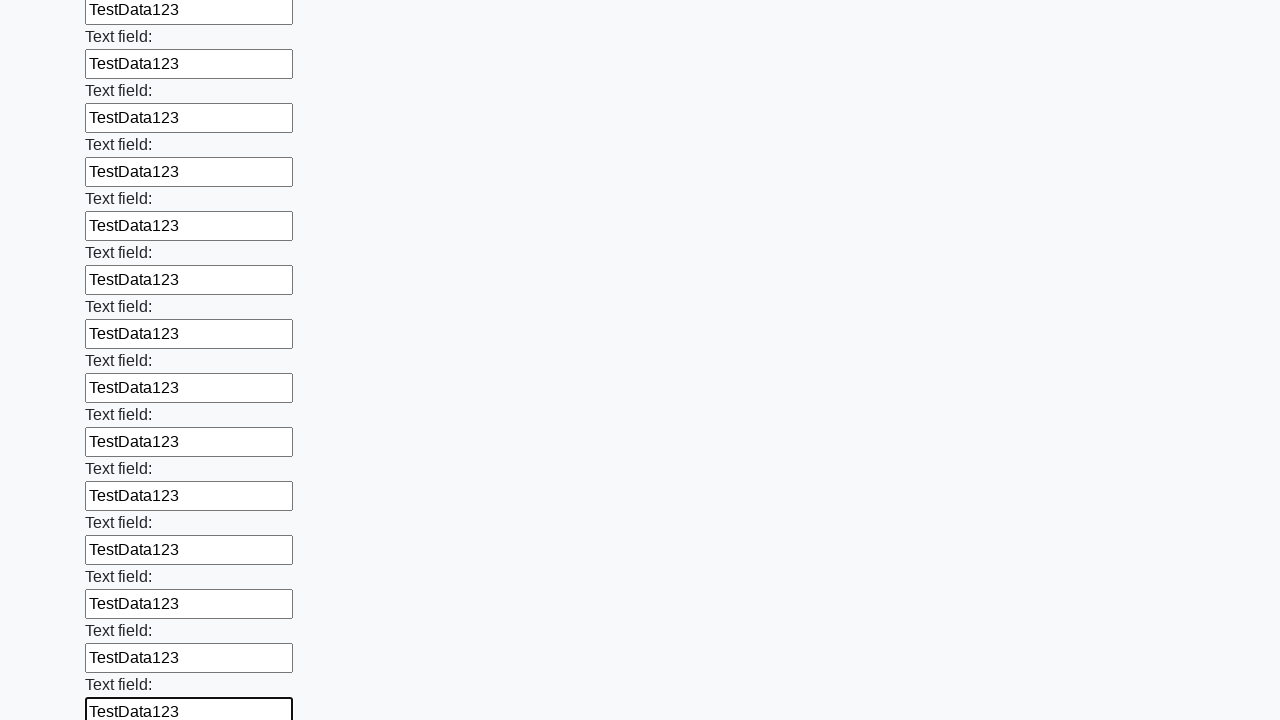

Filled an input field with 'TestData123' on input >> nth=46
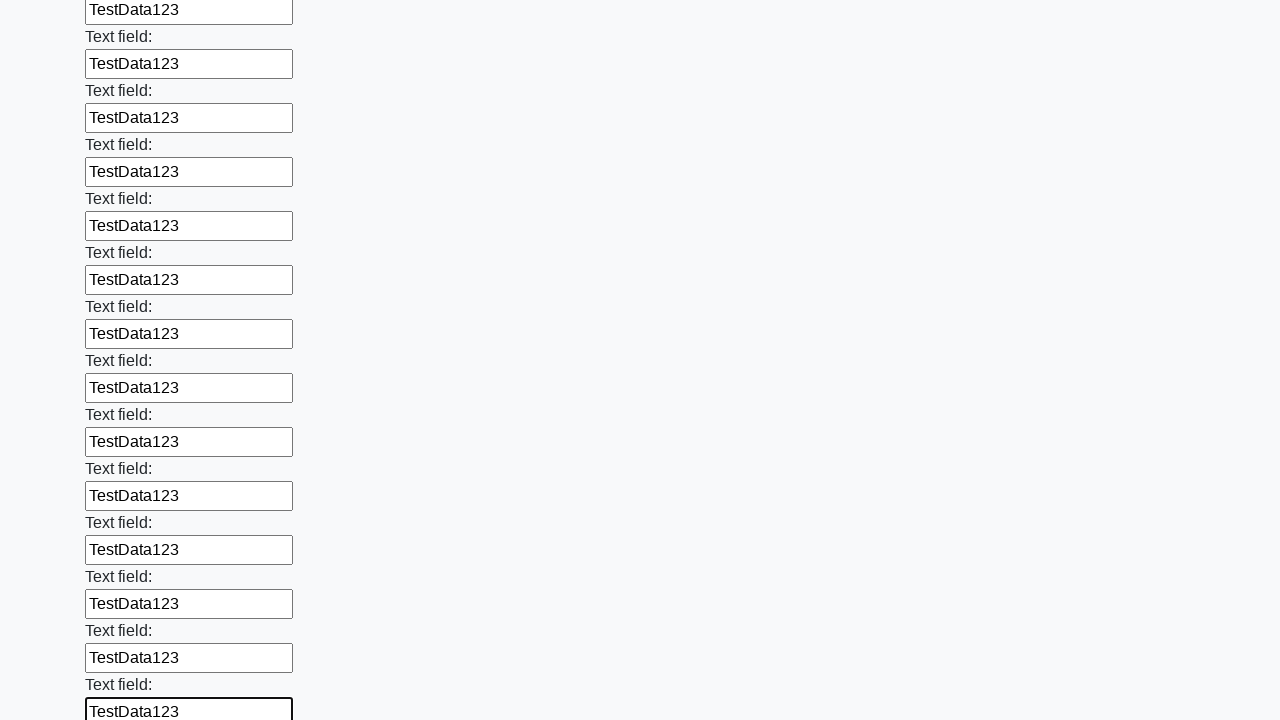

Filled an input field with 'TestData123' on input >> nth=47
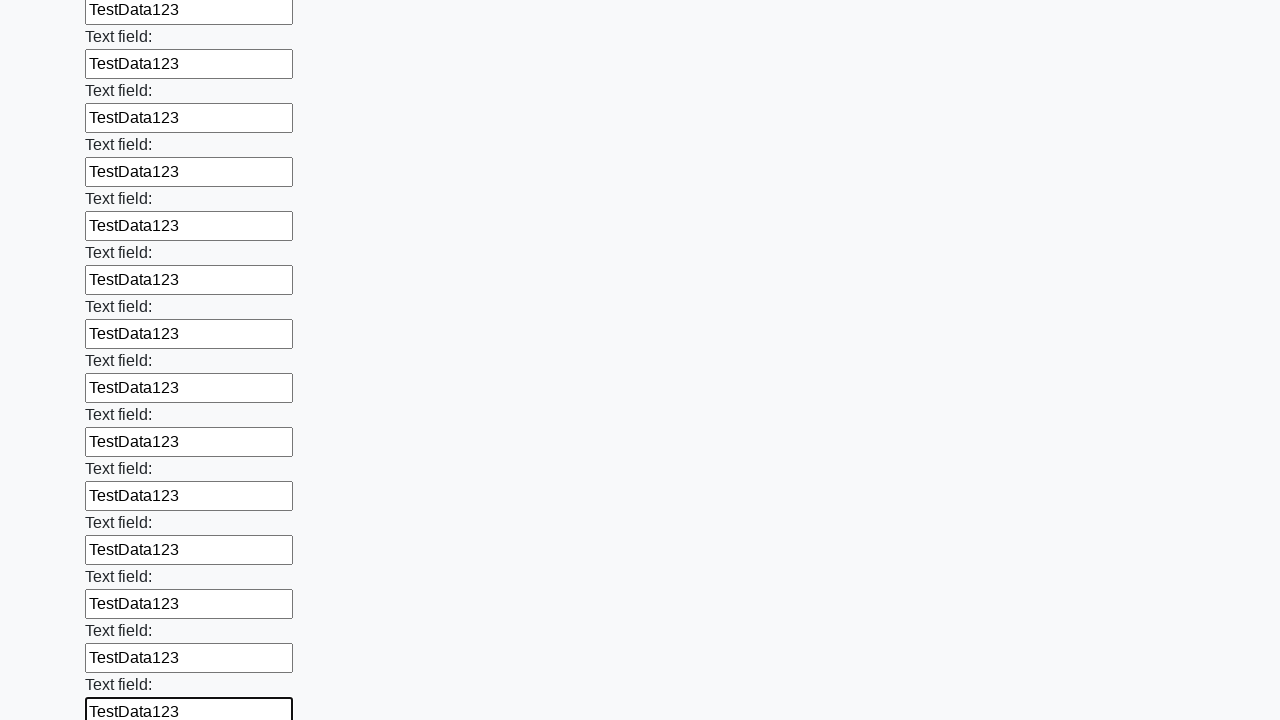

Filled an input field with 'TestData123' on input >> nth=48
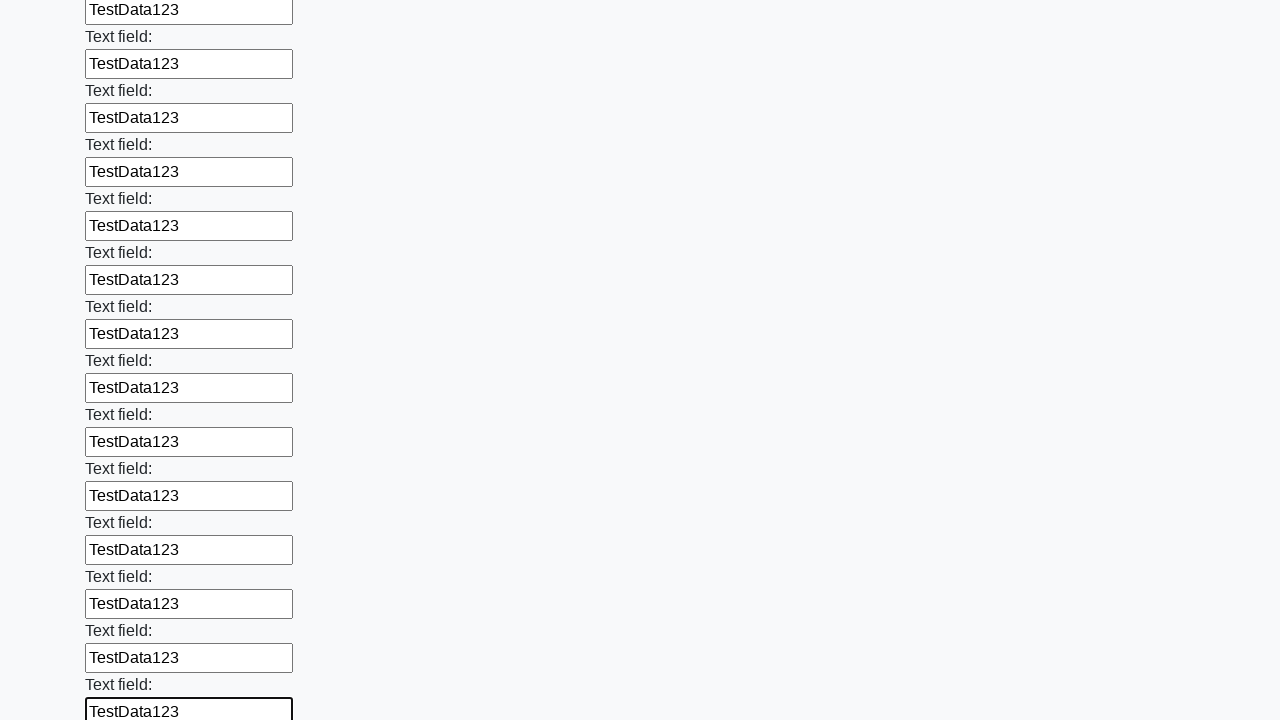

Filled an input field with 'TestData123' on input >> nth=49
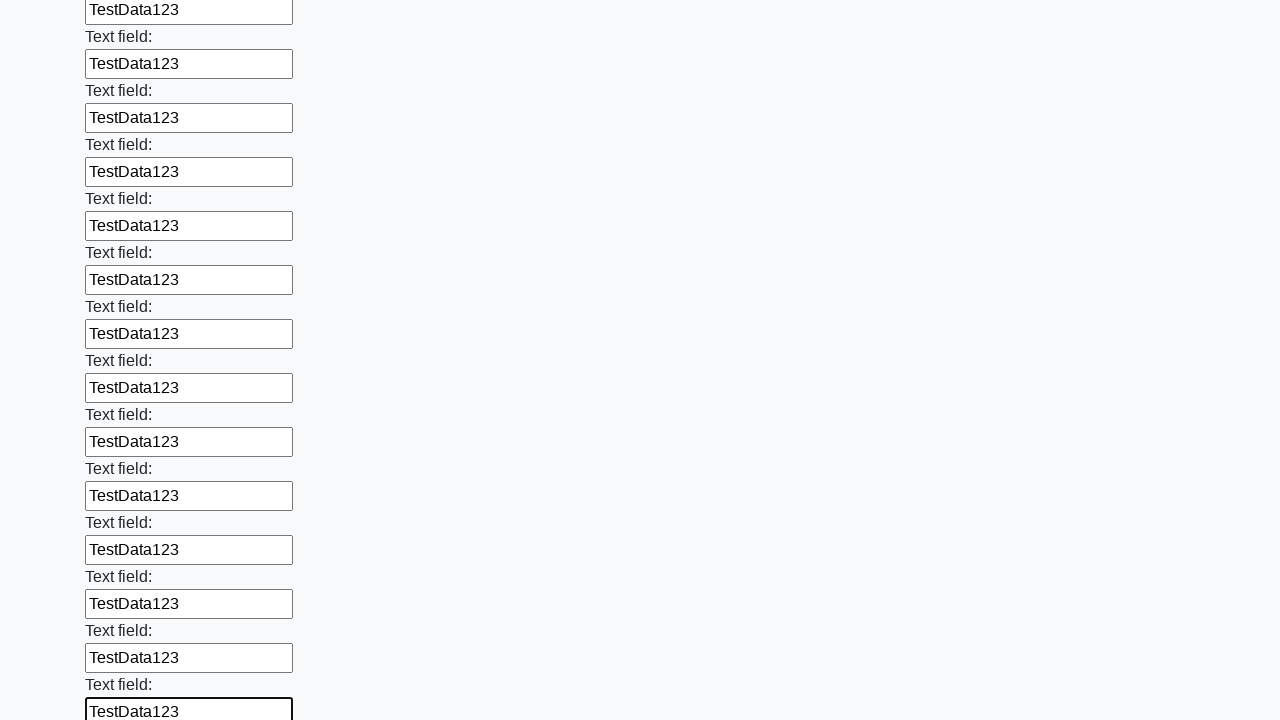

Filled an input field with 'TestData123' on input >> nth=50
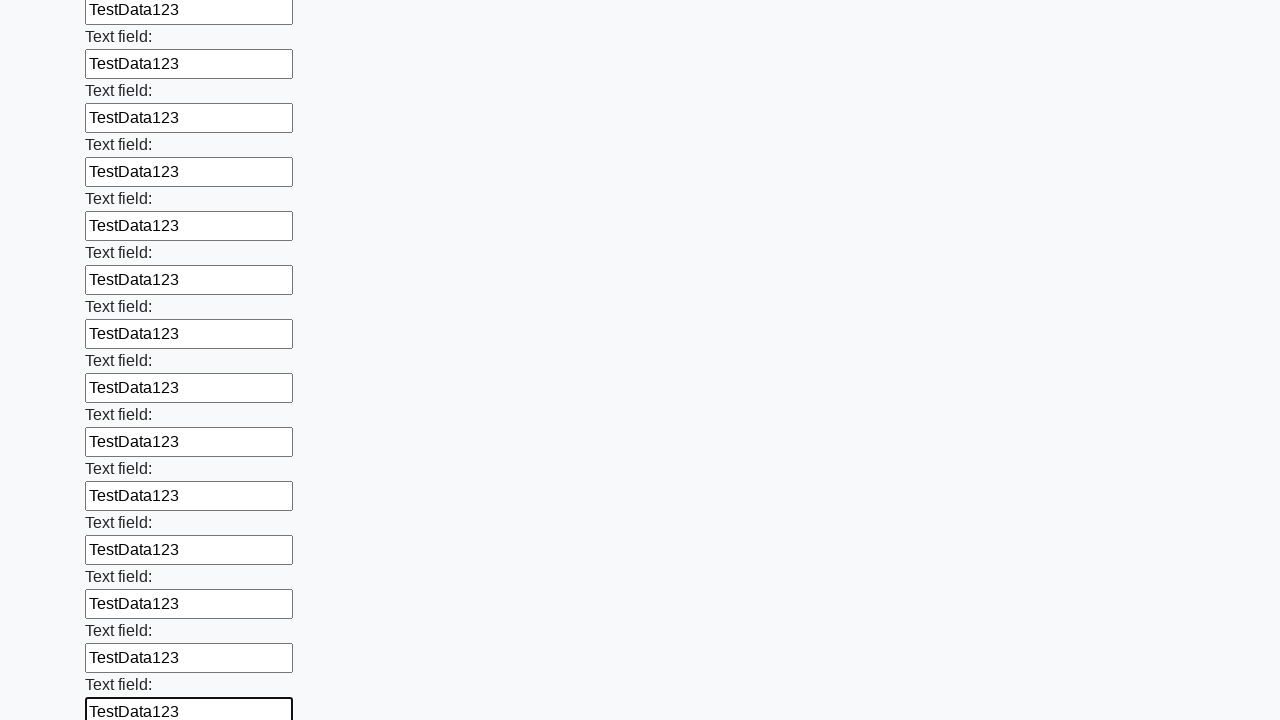

Filled an input field with 'TestData123' on input >> nth=51
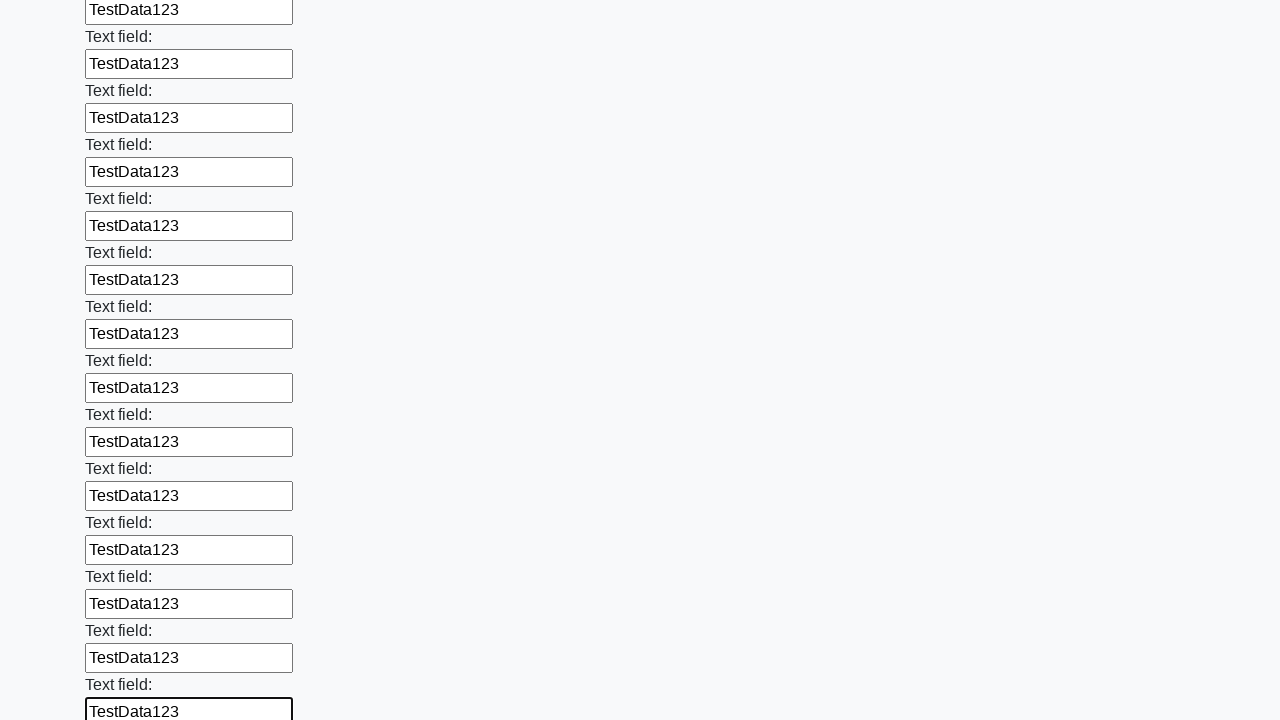

Filled an input field with 'TestData123' on input >> nth=52
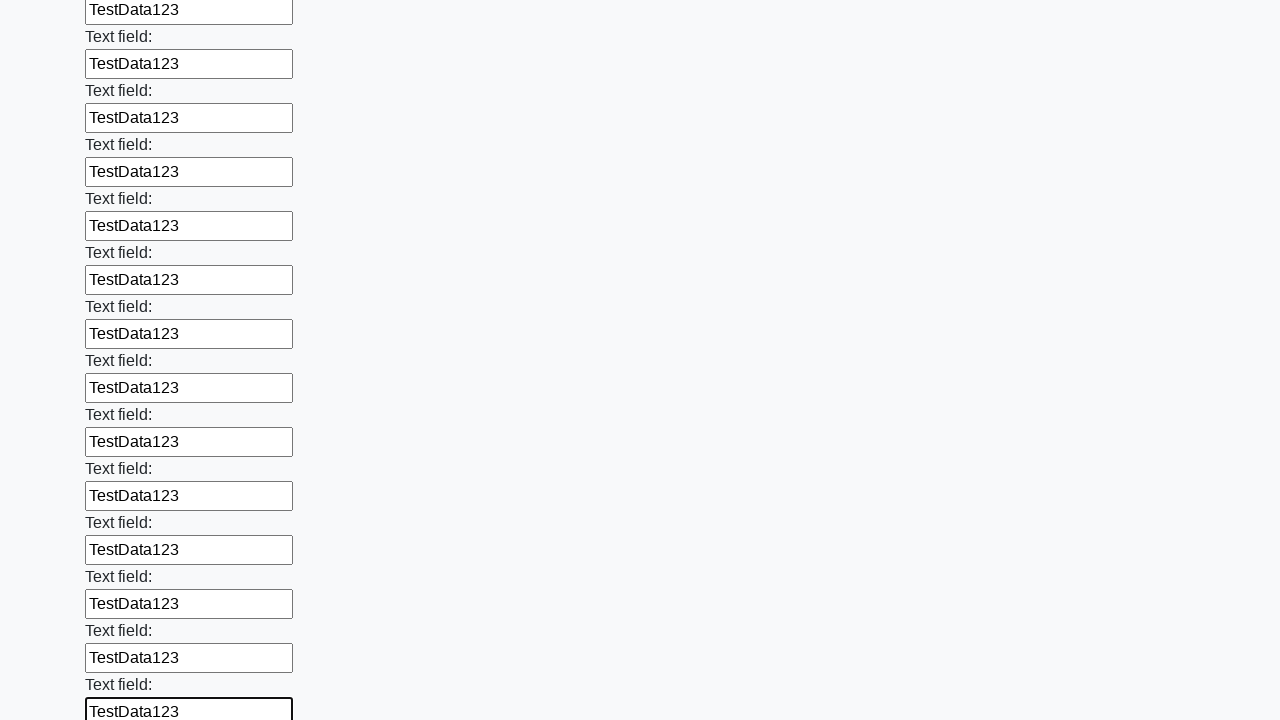

Filled an input field with 'TestData123' on input >> nth=53
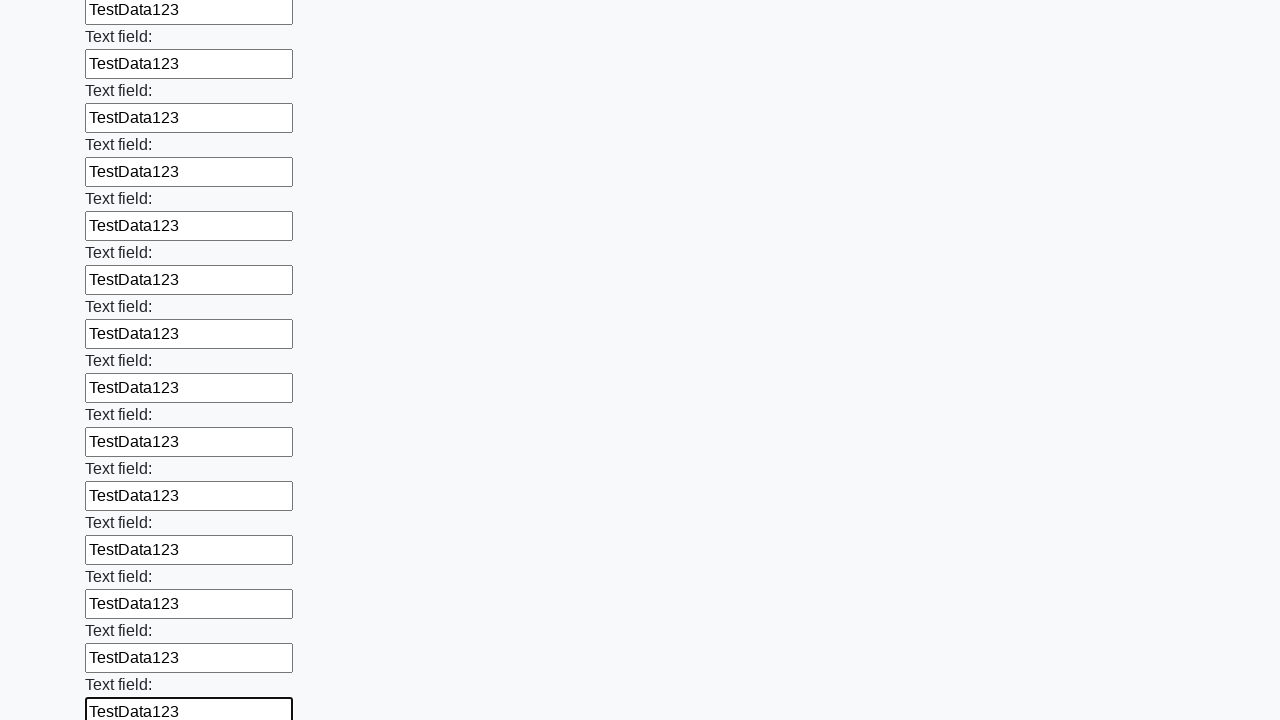

Filled an input field with 'TestData123' on input >> nth=54
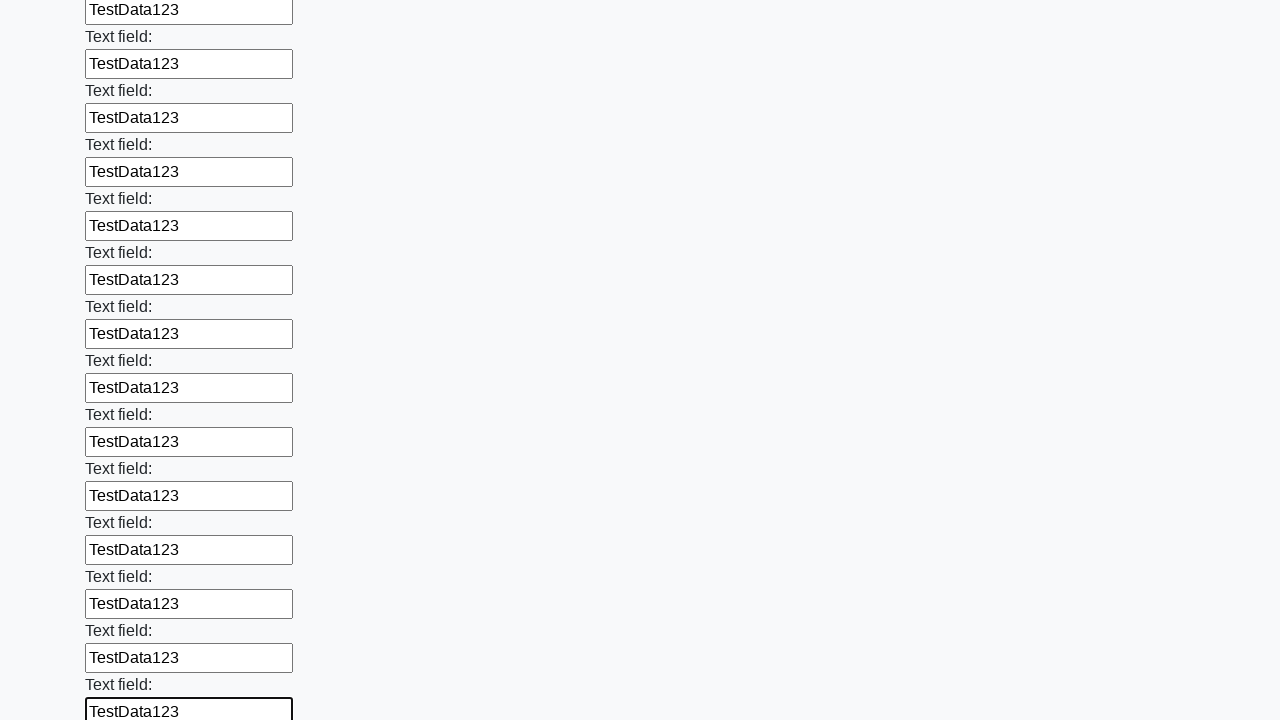

Filled an input field with 'TestData123' on input >> nth=55
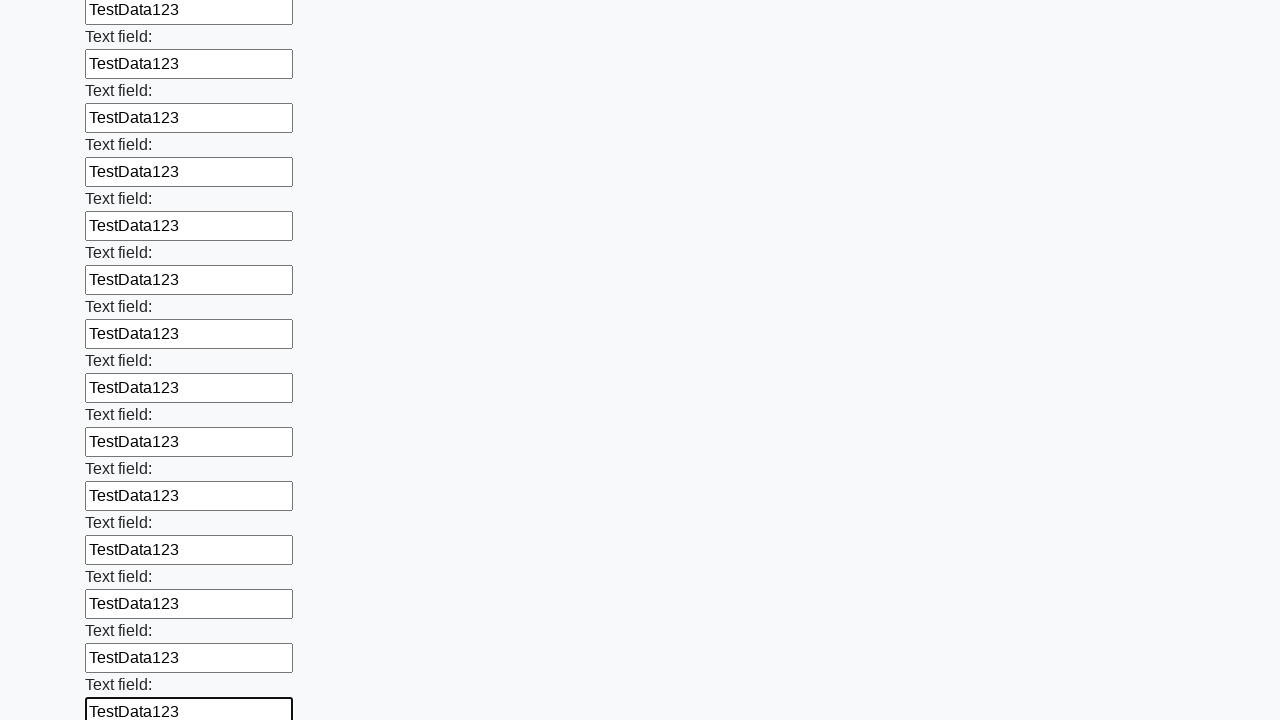

Filled an input field with 'TestData123' on input >> nth=56
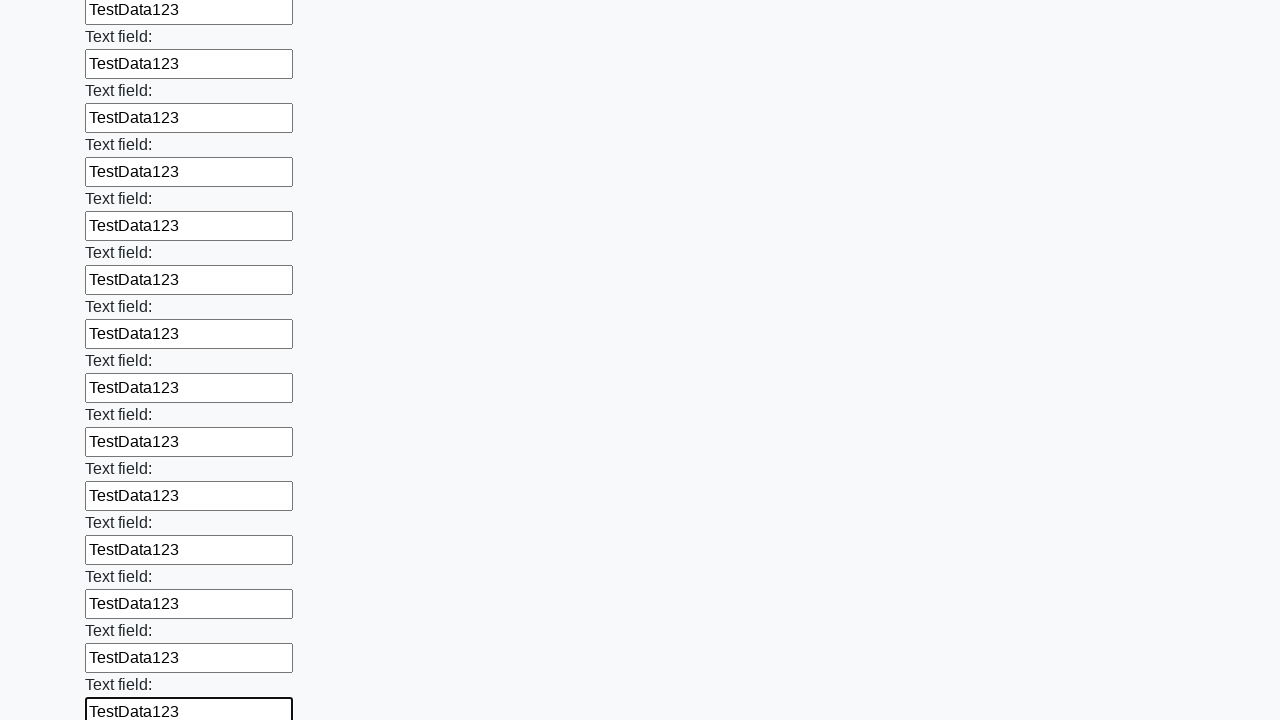

Filled an input field with 'TestData123' on input >> nth=57
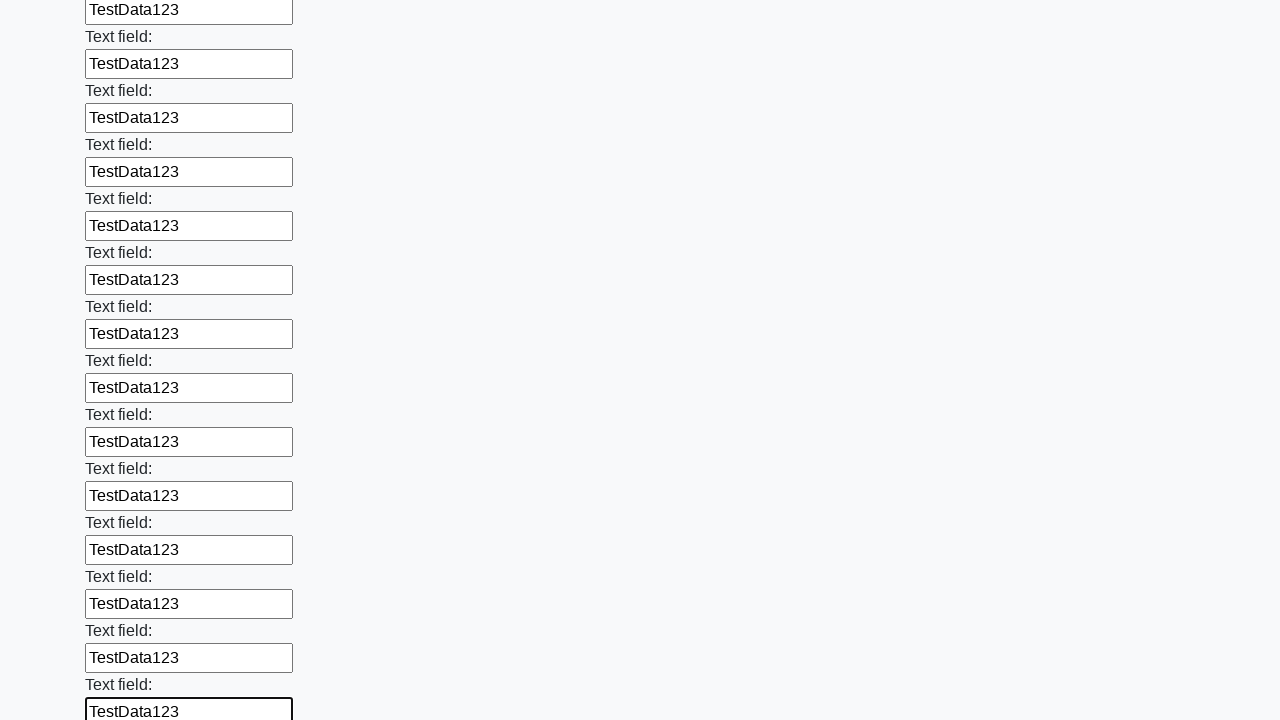

Filled an input field with 'TestData123' on input >> nth=58
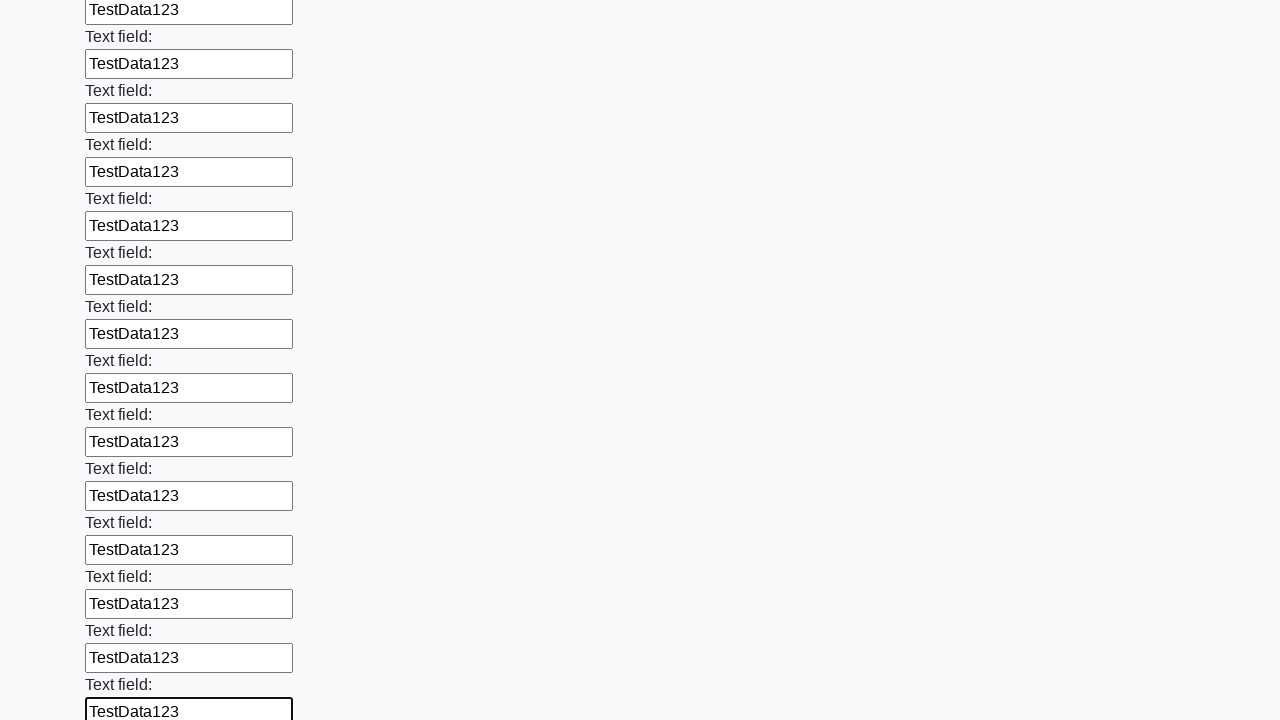

Filled an input field with 'TestData123' on input >> nth=59
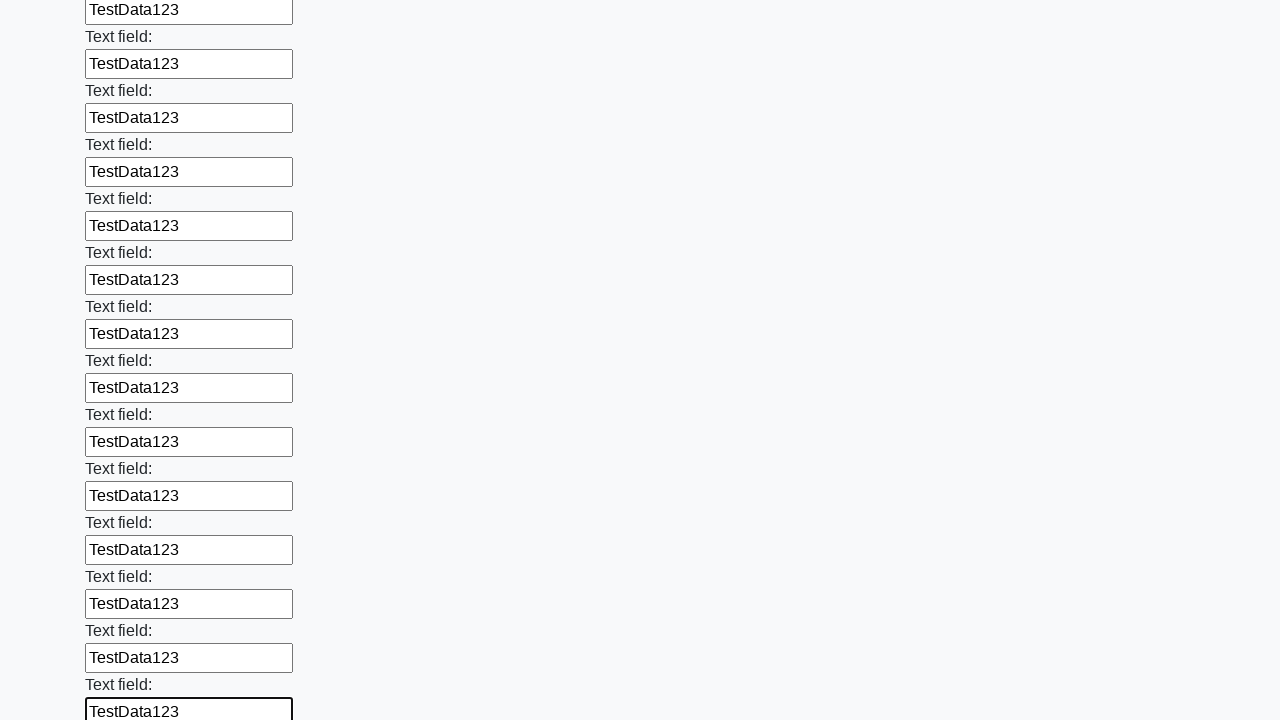

Filled an input field with 'TestData123' on input >> nth=60
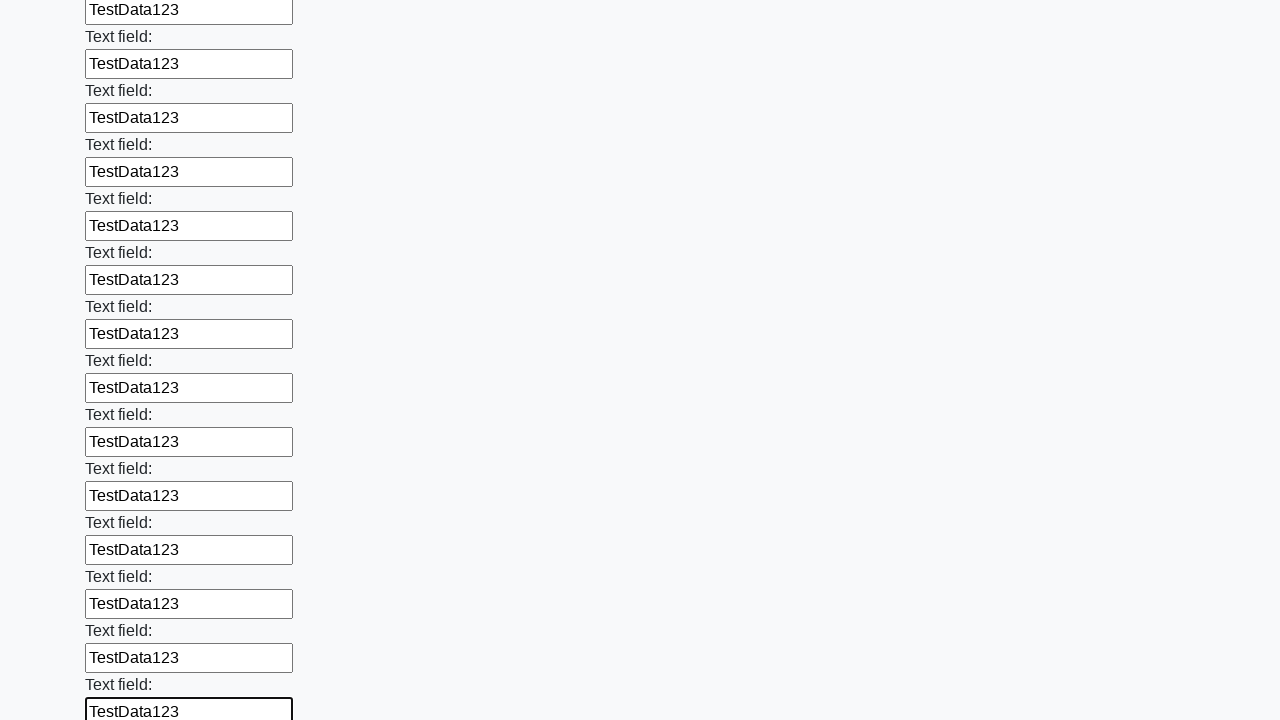

Filled an input field with 'TestData123' on input >> nth=61
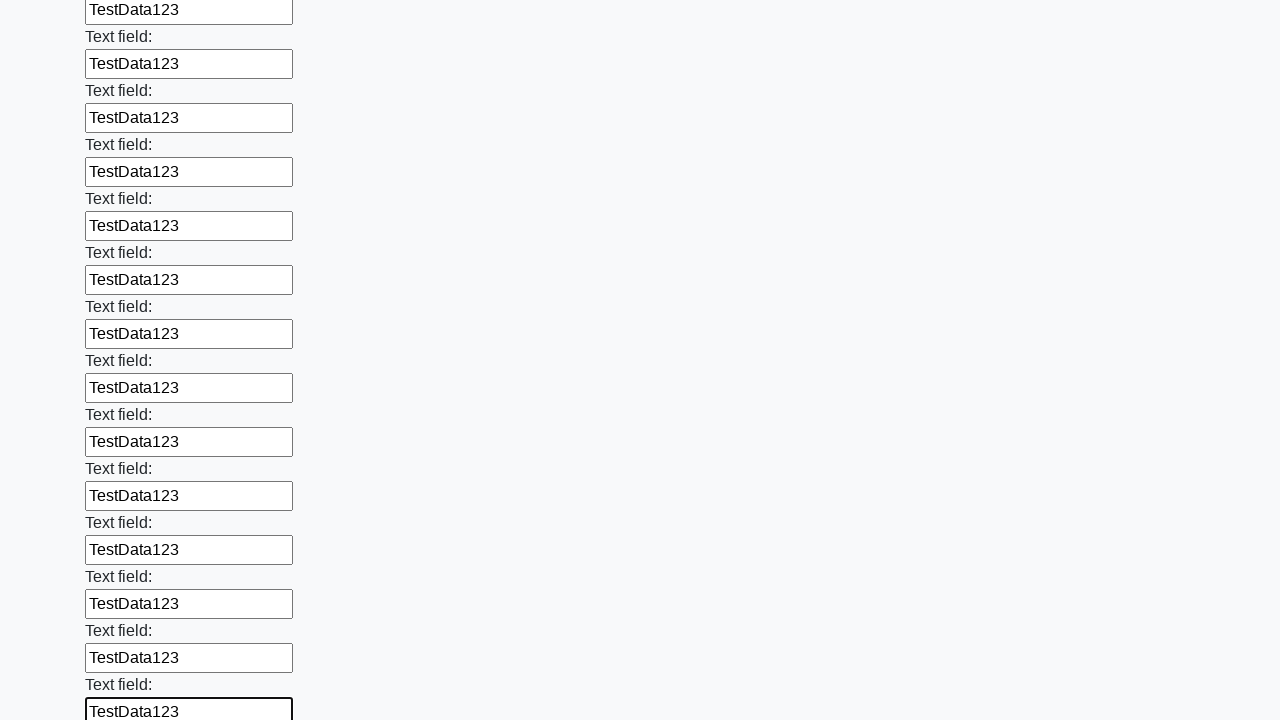

Filled an input field with 'TestData123' on input >> nth=62
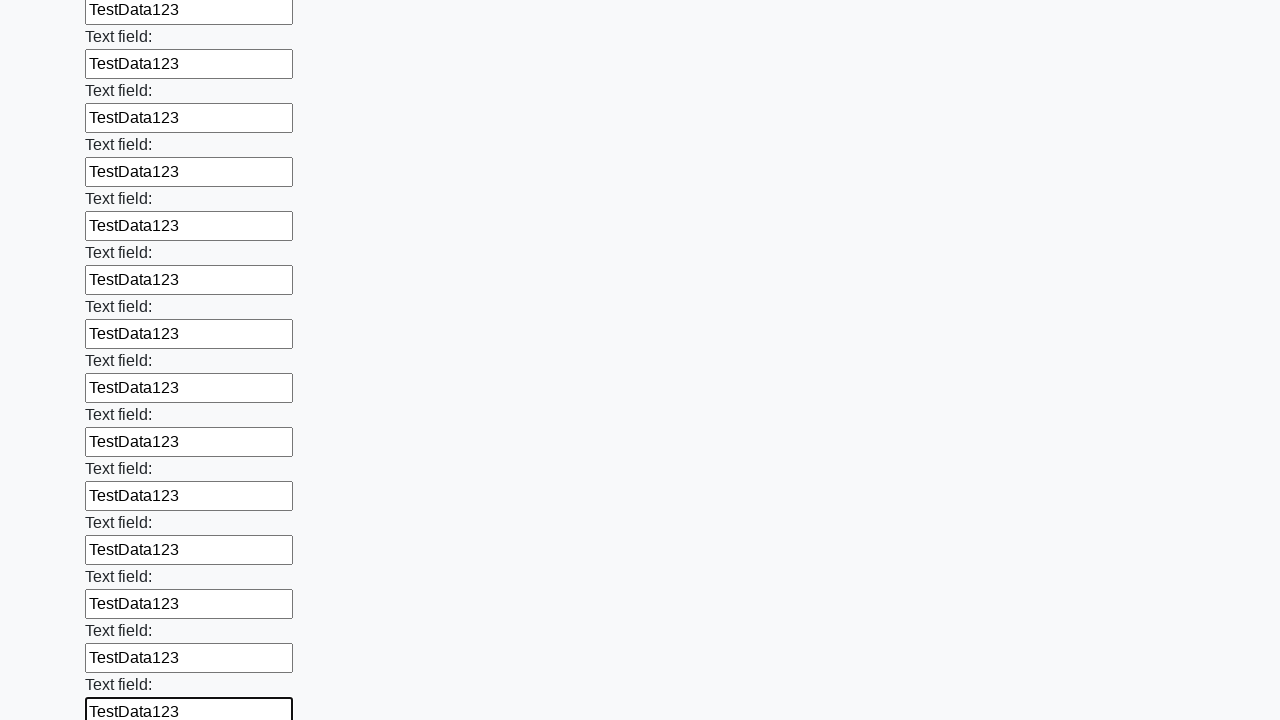

Filled an input field with 'TestData123' on input >> nth=63
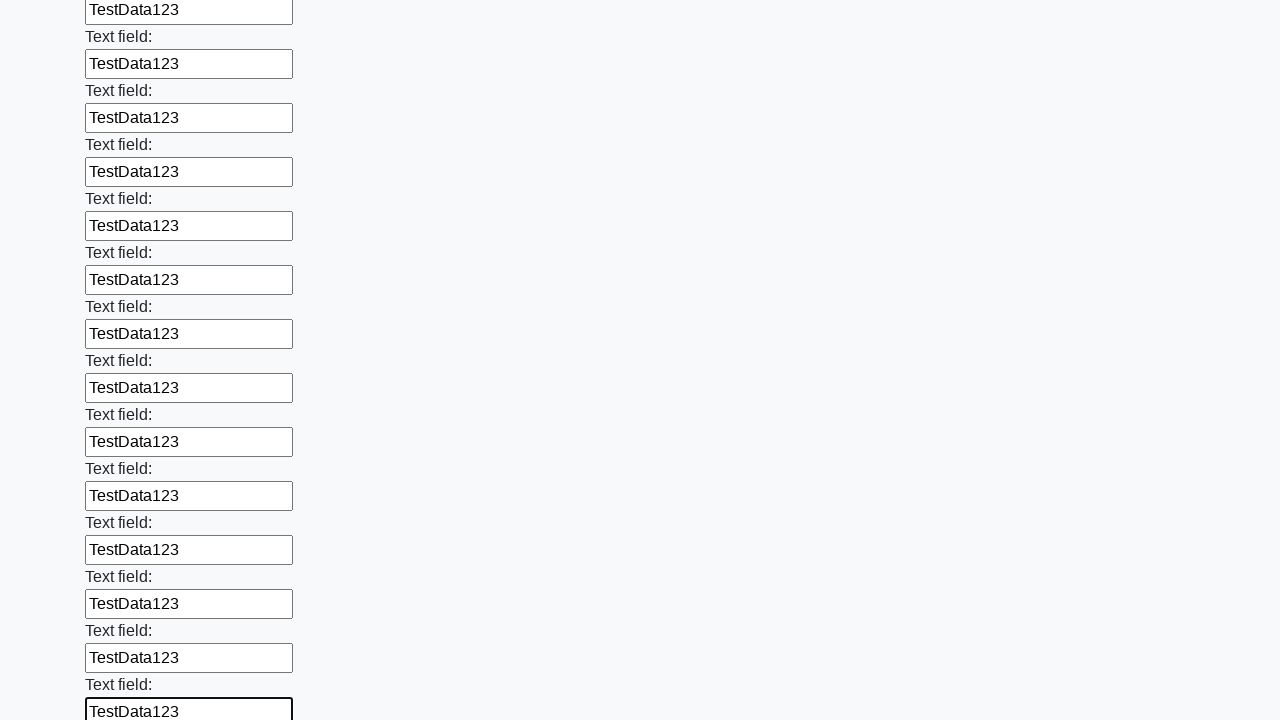

Filled an input field with 'TestData123' on input >> nth=64
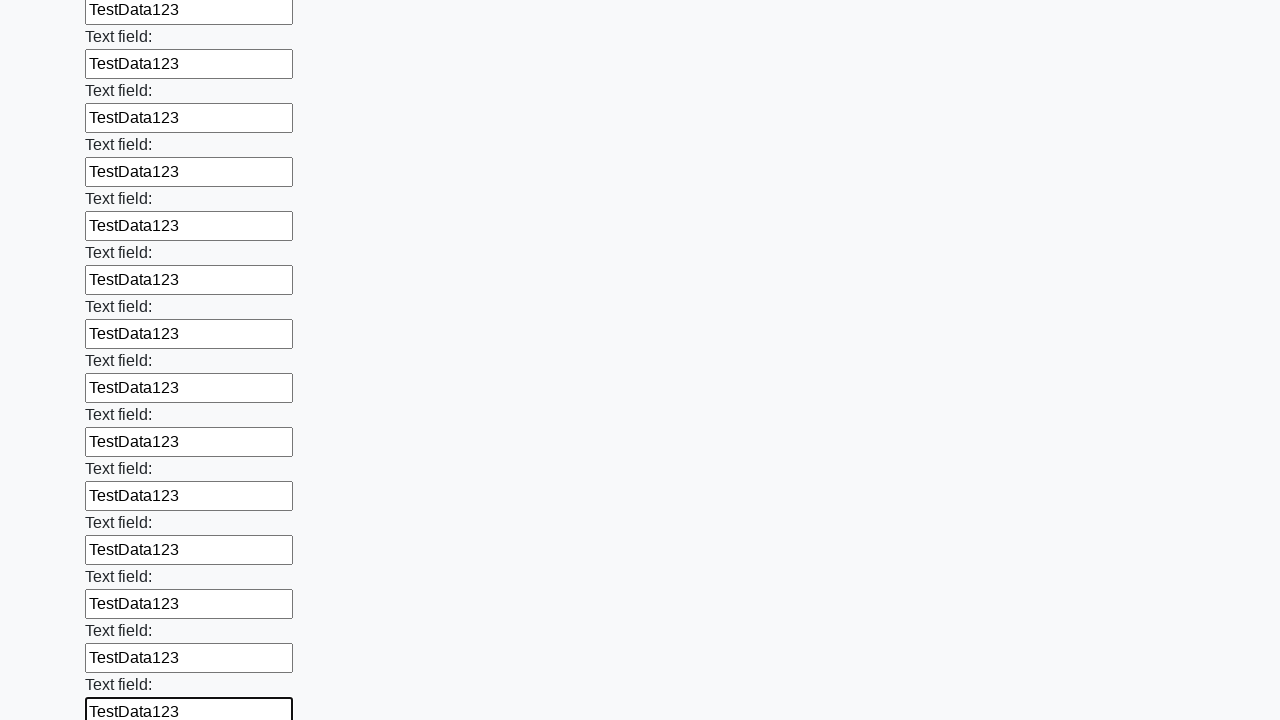

Filled an input field with 'TestData123' on input >> nth=65
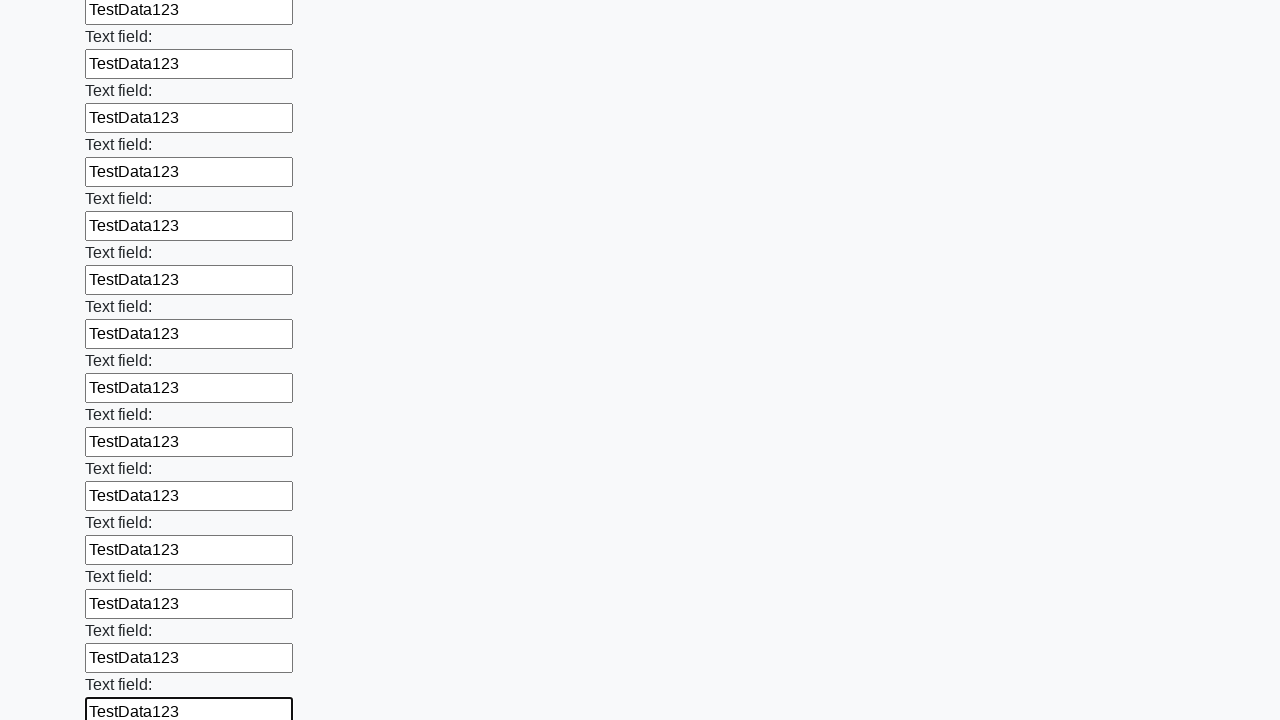

Filled an input field with 'TestData123' on input >> nth=66
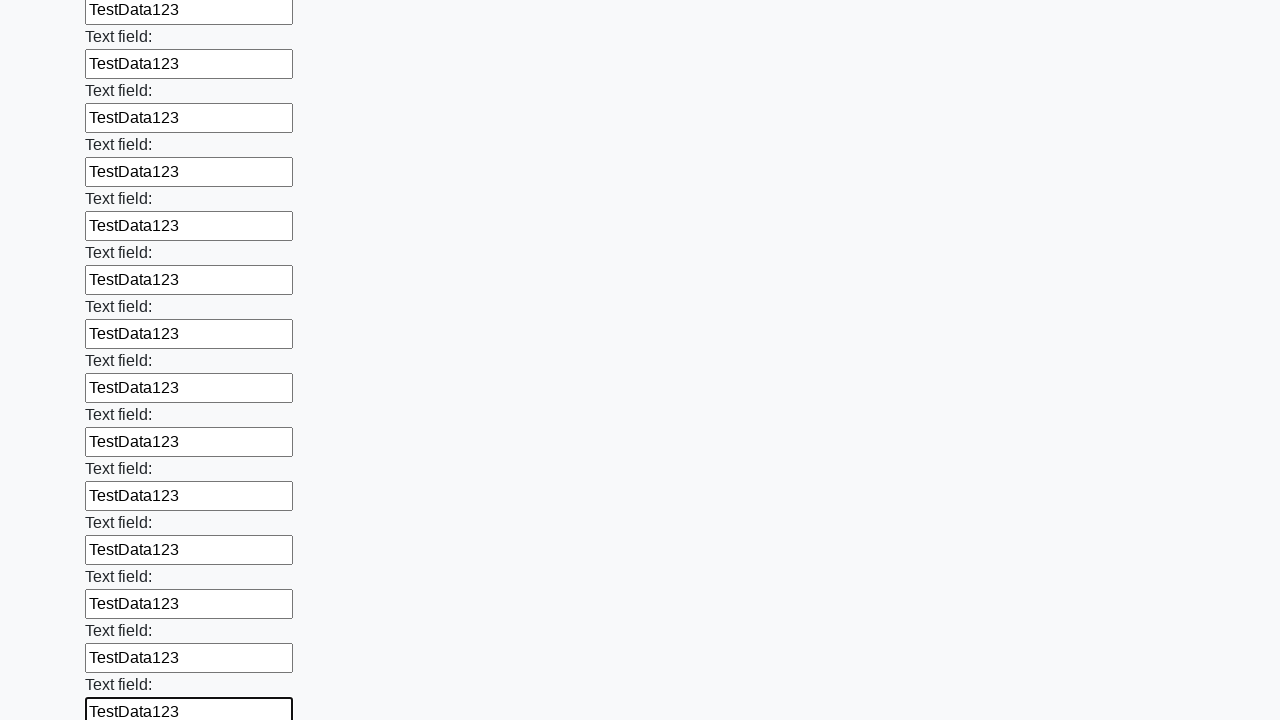

Filled an input field with 'TestData123' on input >> nth=67
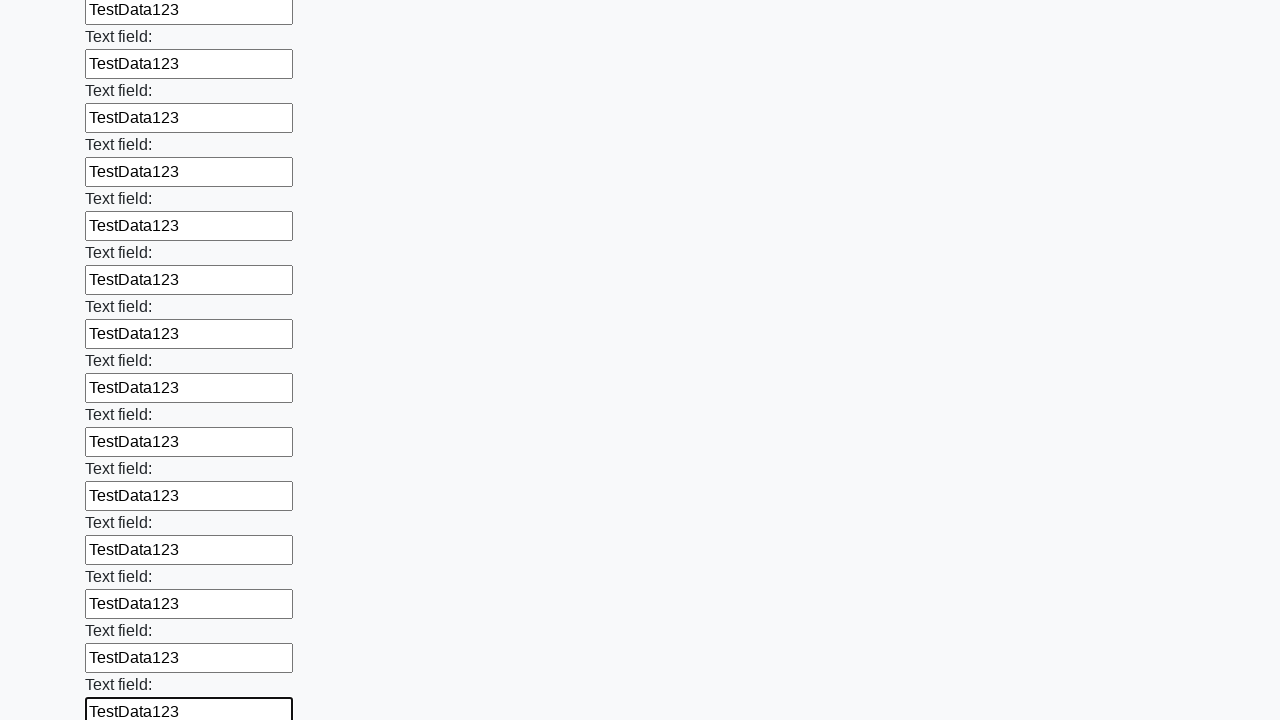

Filled an input field with 'TestData123' on input >> nth=68
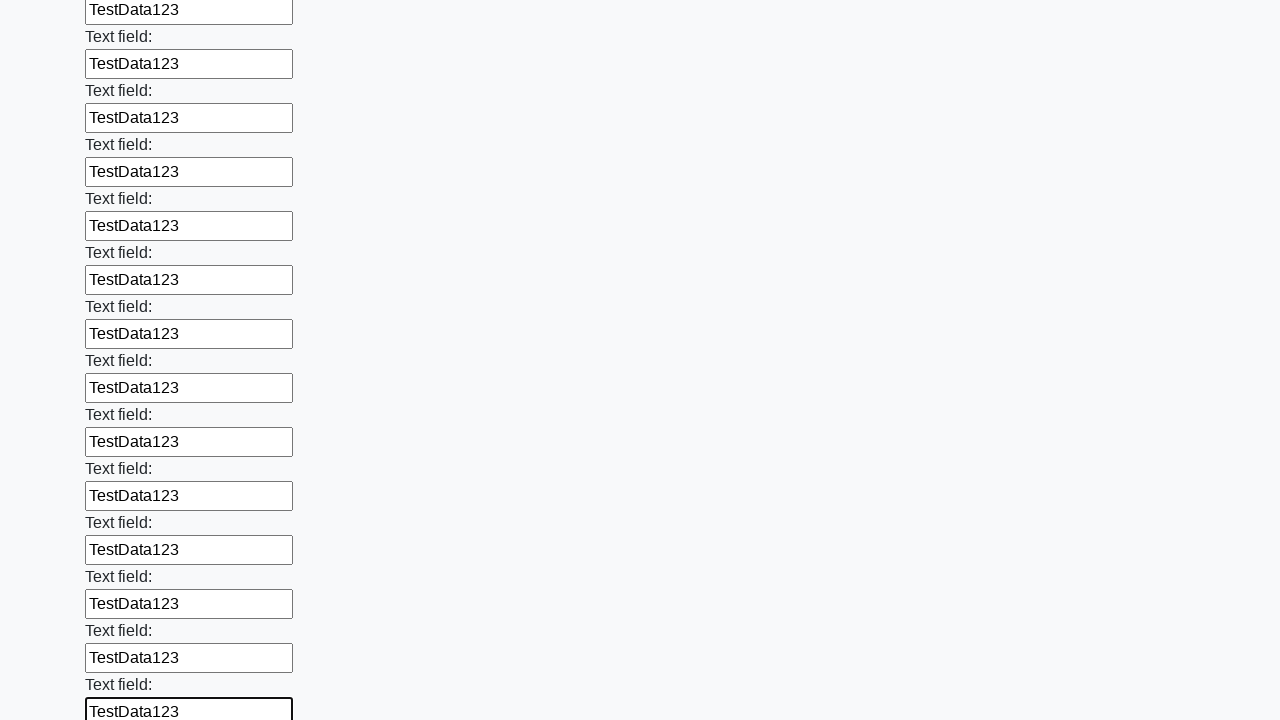

Filled an input field with 'TestData123' on input >> nth=69
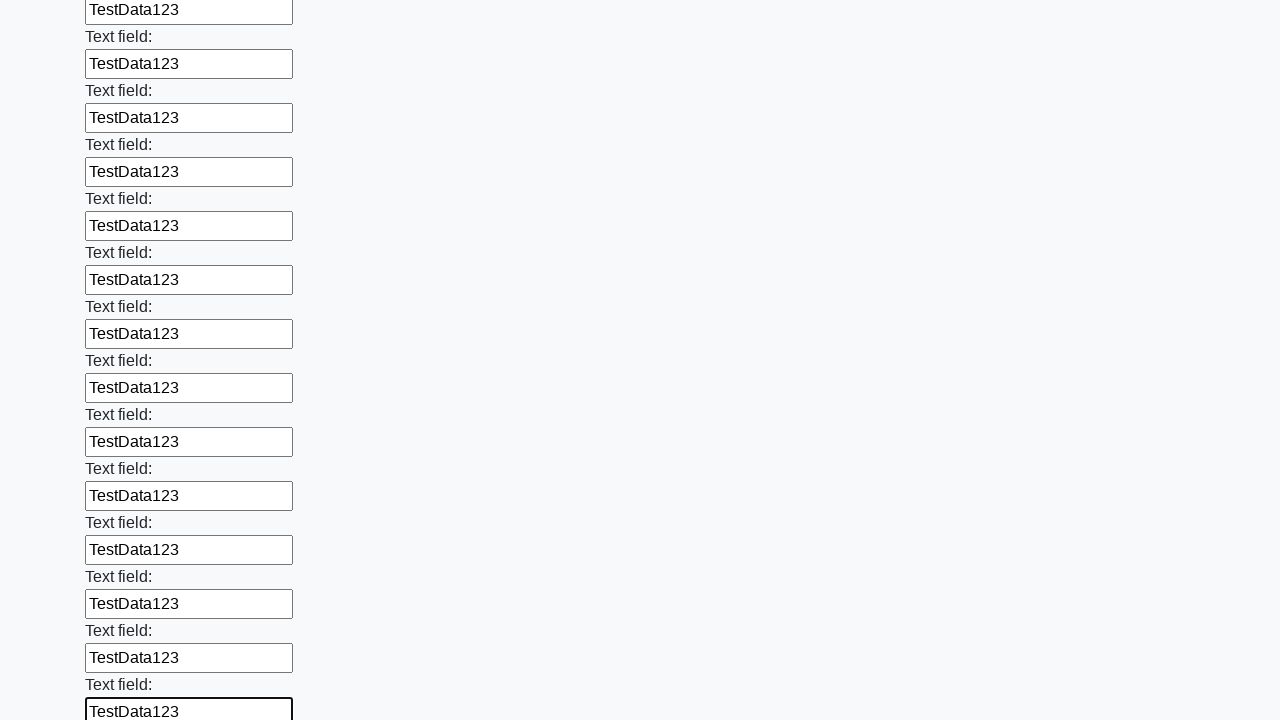

Filled an input field with 'TestData123' on input >> nth=70
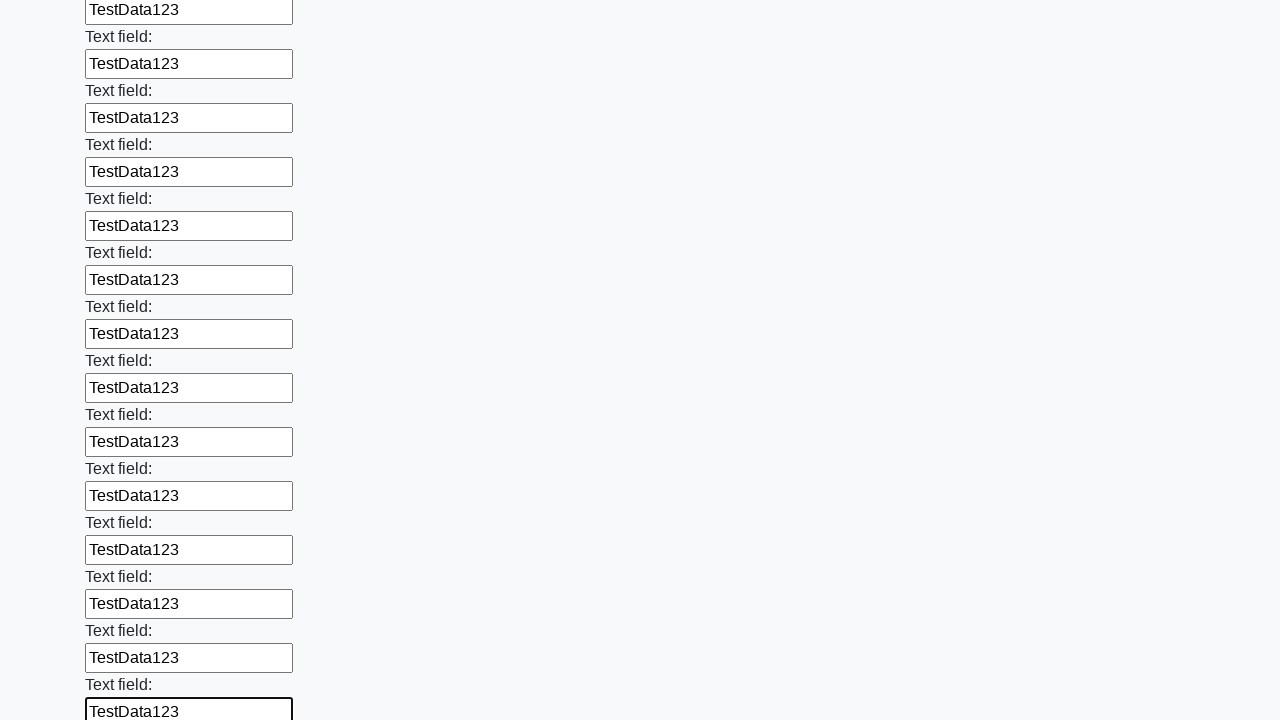

Filled an input field with 'TestData123' on input >> nth=71
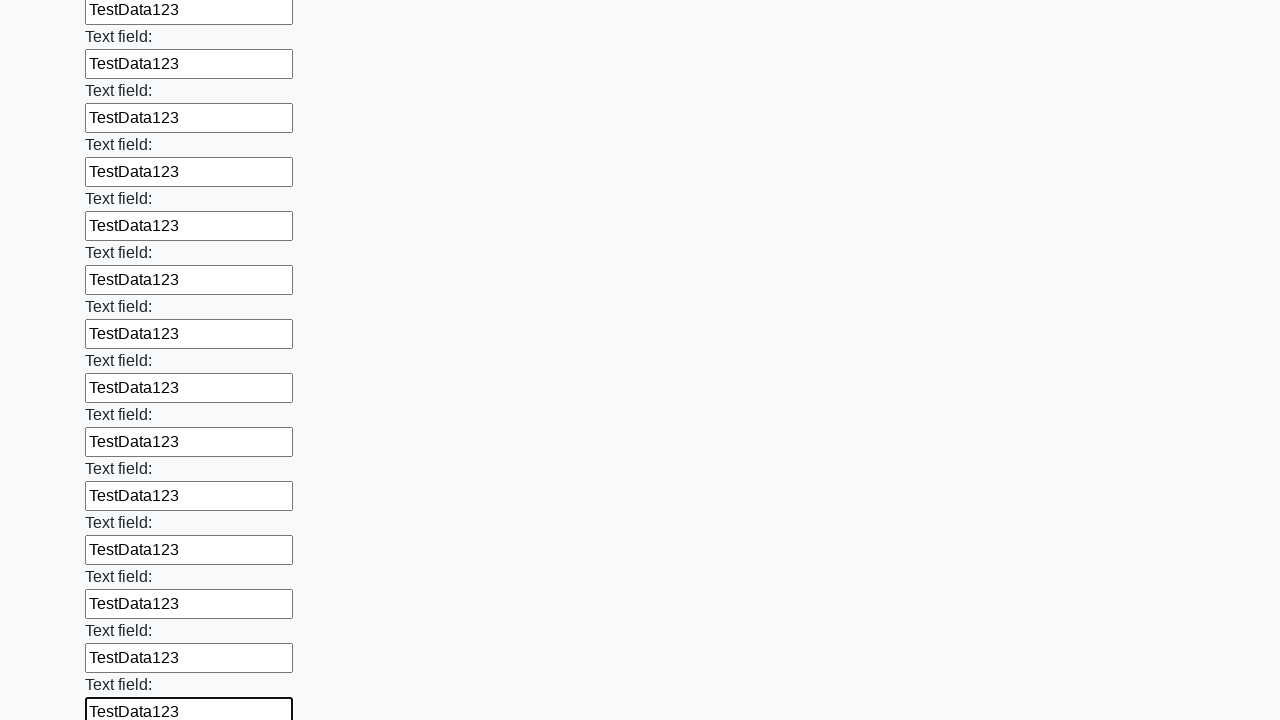

Filled an input field with 'TestData123' on input >> nth=72
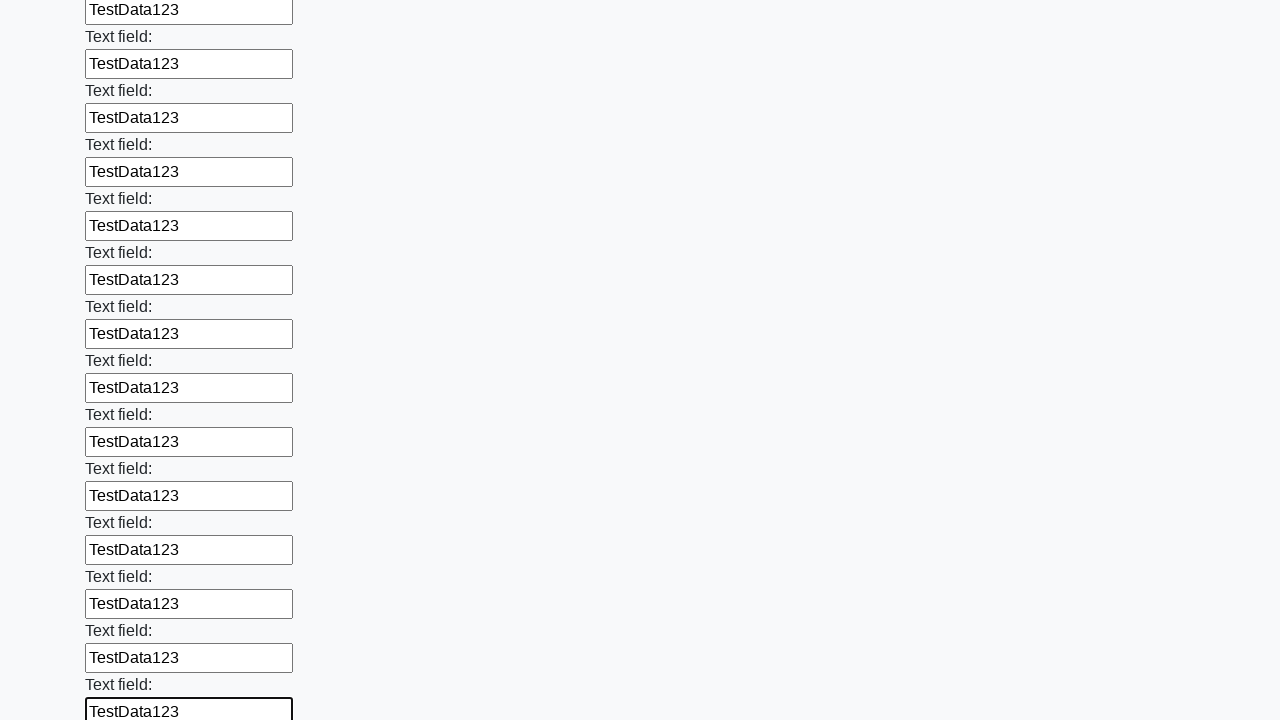

Filled an input field with 'TestData123' on input >> nth=73
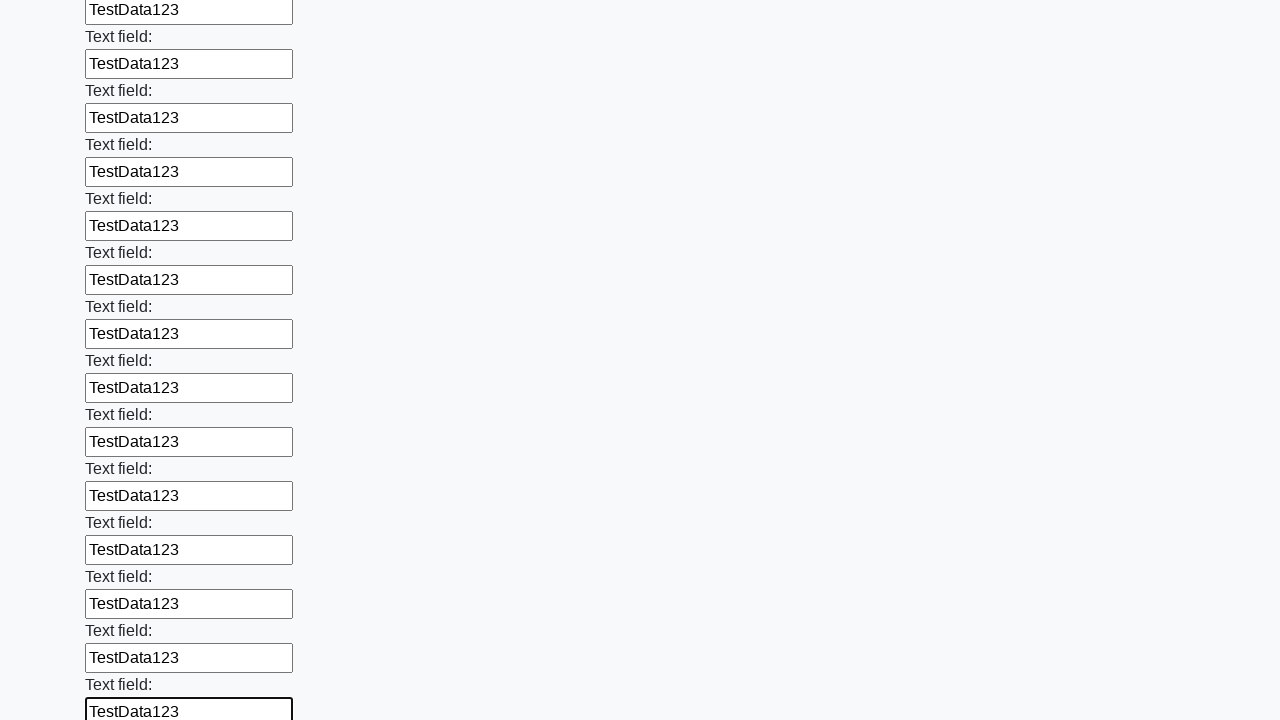

Filled an input field with 'TestData123' on input >> nth=74
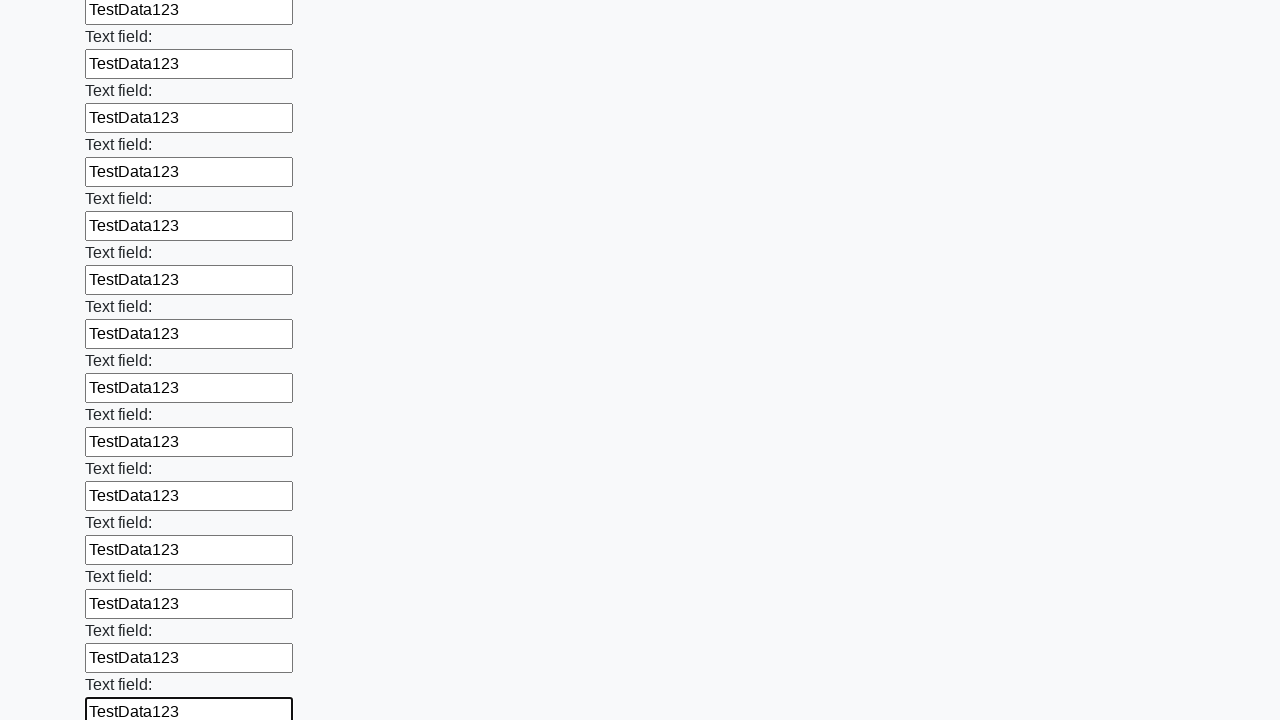

Filled an input field with 'TestData123' on input >> nth=75
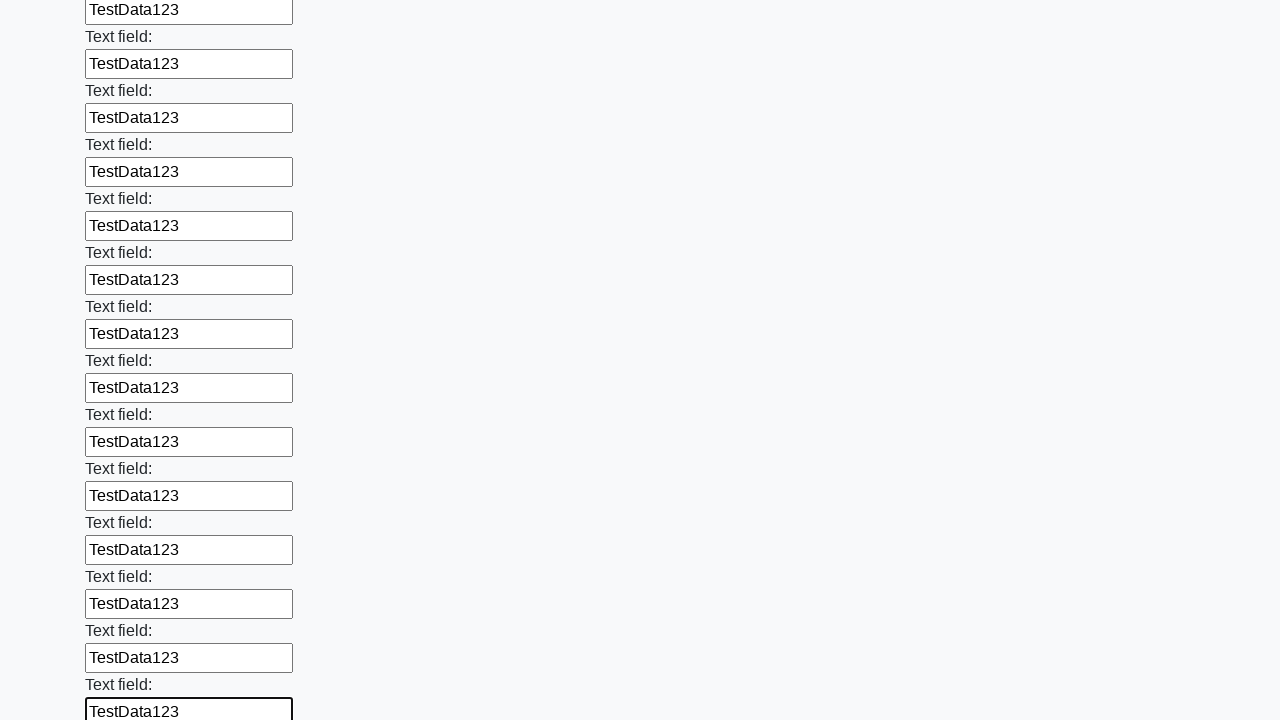

Filled an input field with 'TestData123' on input >> nth=76
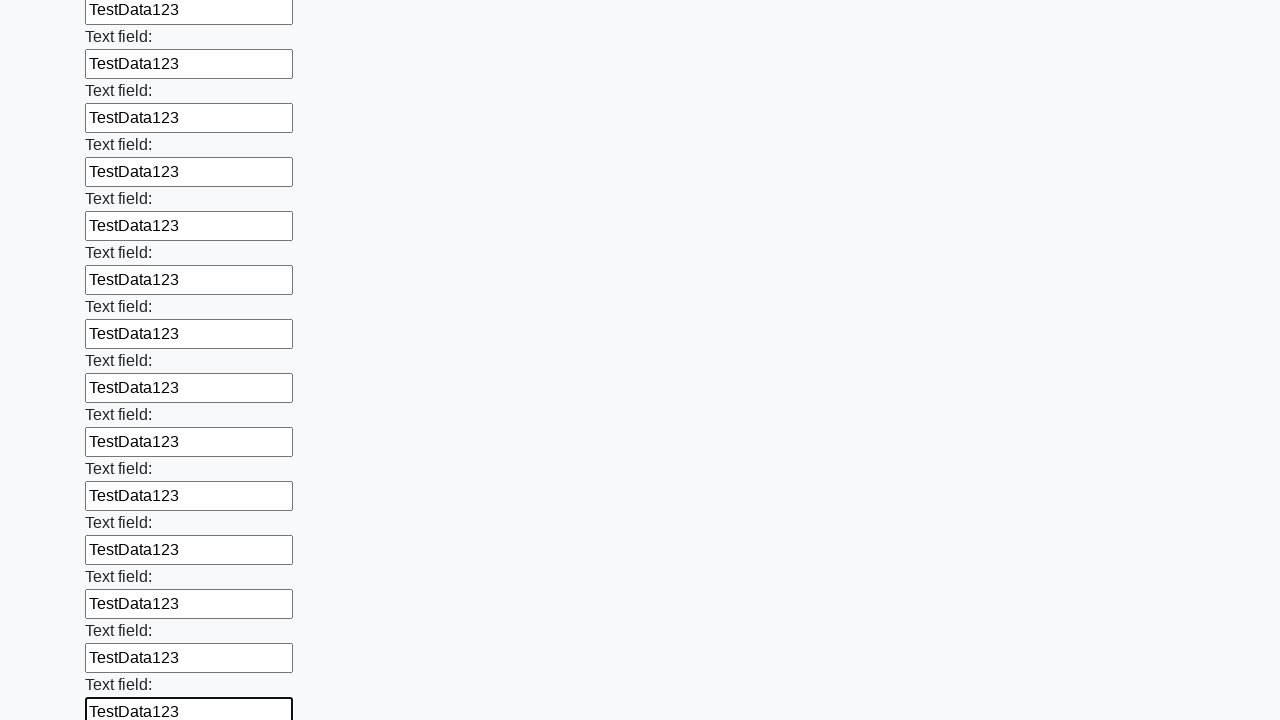

Filled an input field with 'TestData123' on input >> nth=77
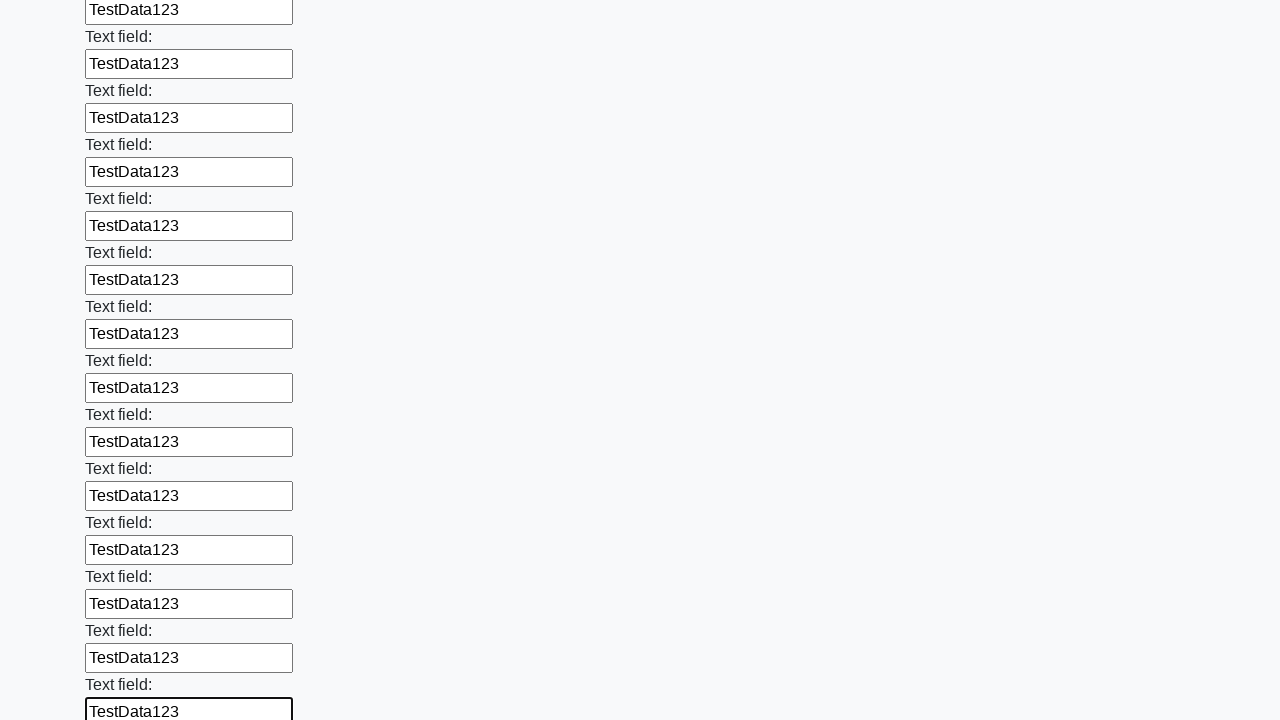

Filled an input field with 'TestData123' on input >> nth=78
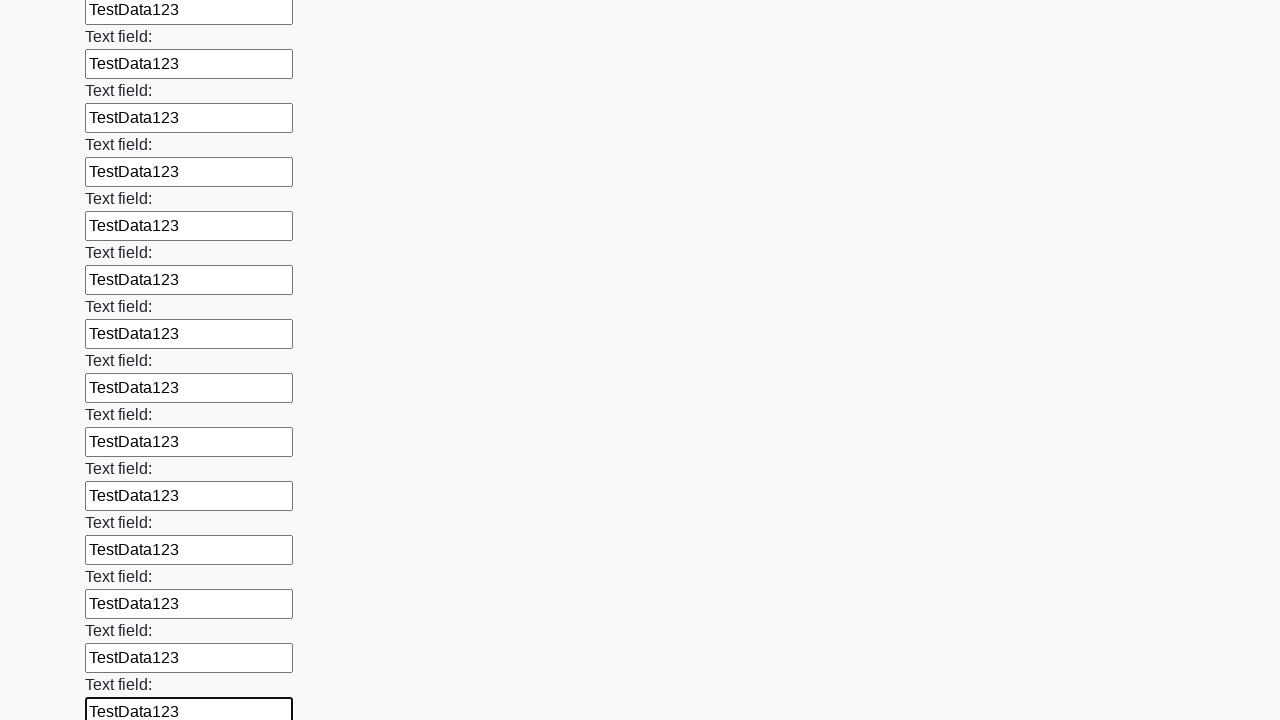

Filled an input field with 'TestData123' on input >> nth=79
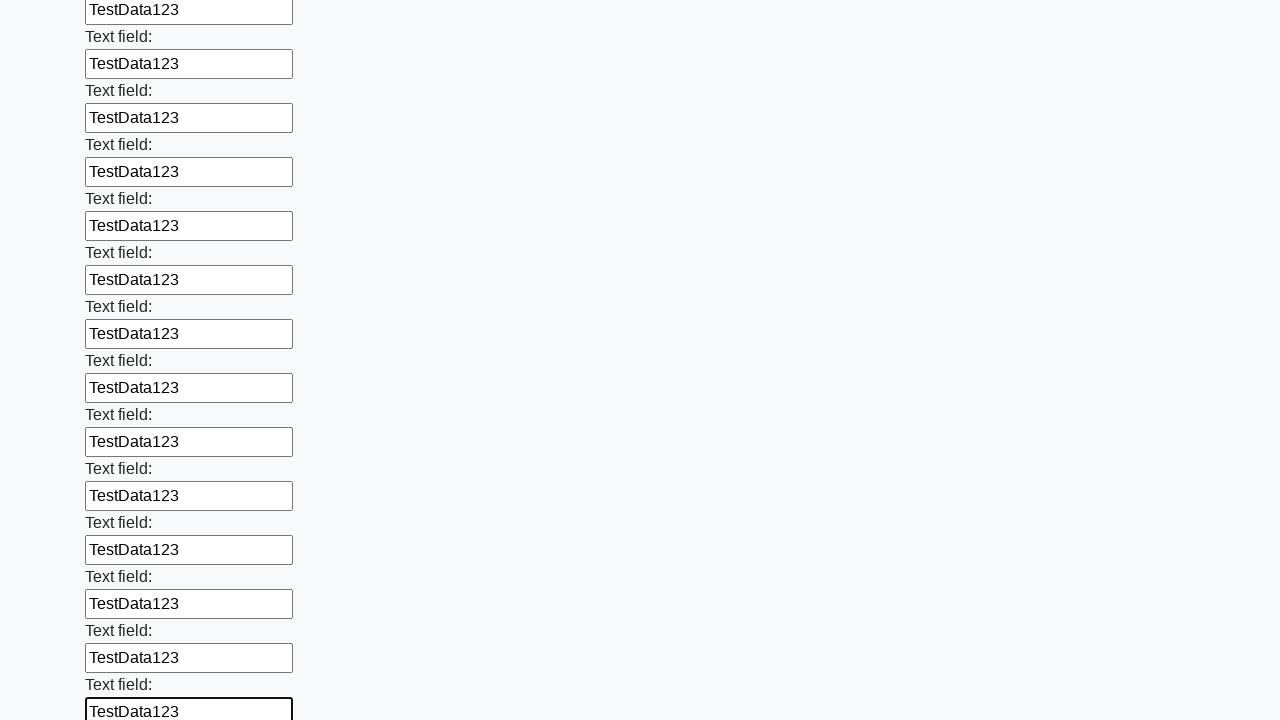

Filled an input field with 'TestData123' on input >> nth=80
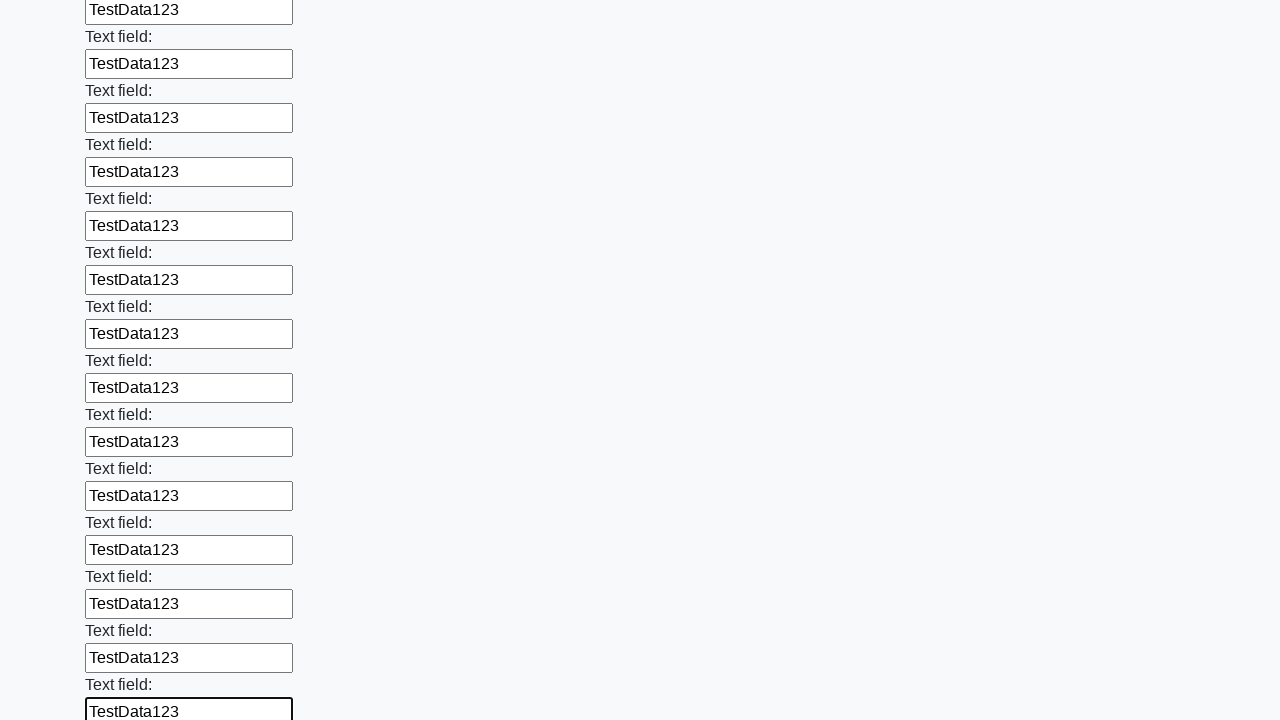

Filled an input field with 'TestData123' on input >> nth=81
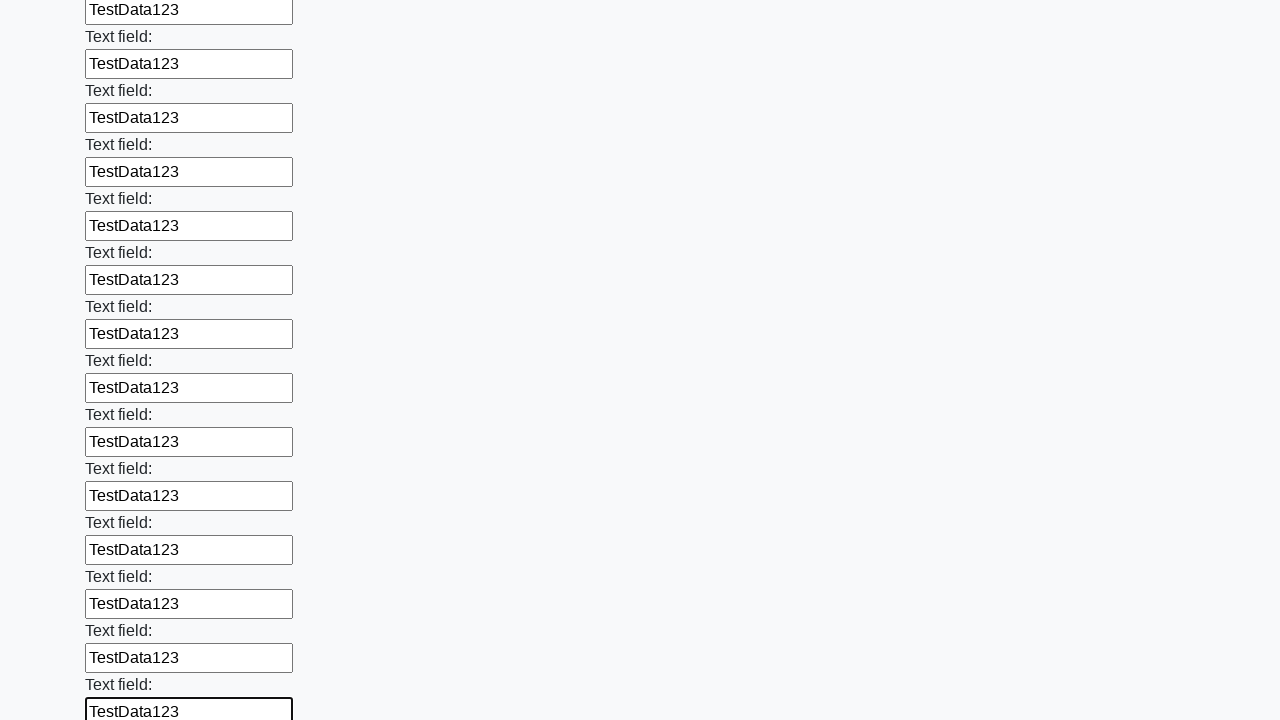

Filled an input field with 'TestData123' on input >> nth=82
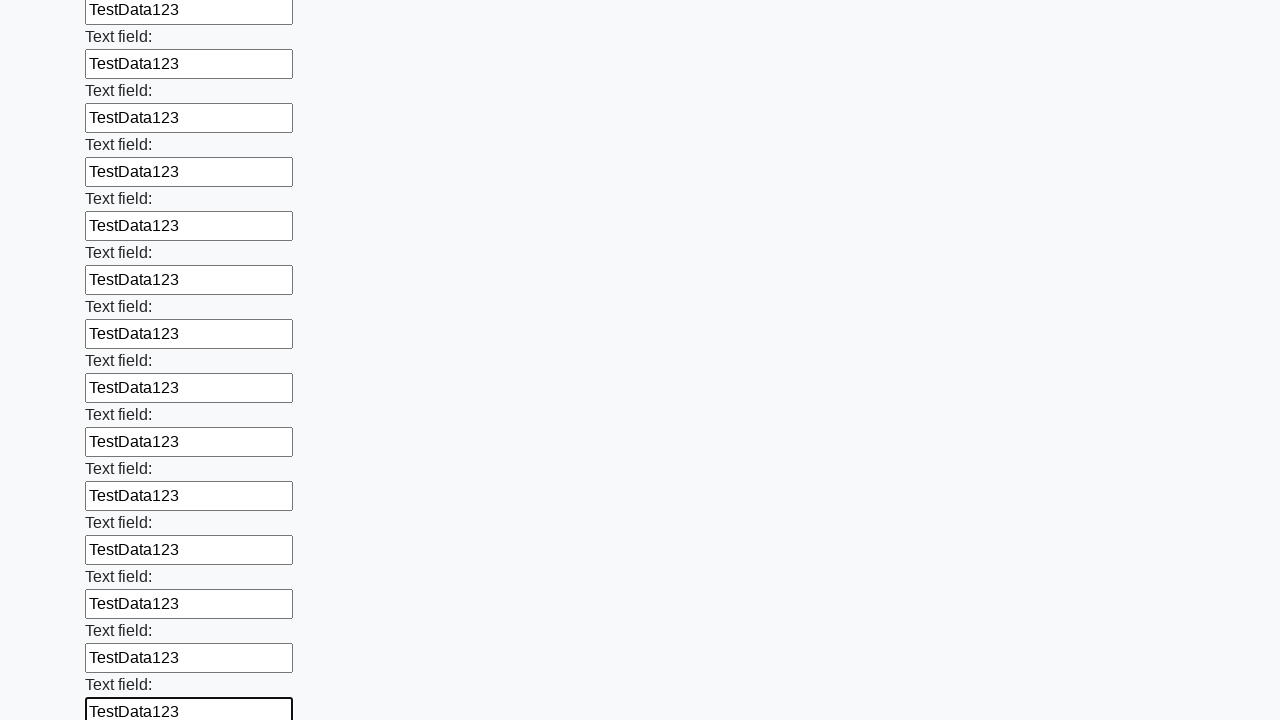

Filled an input field with 'TestData123' on input >> nth=83
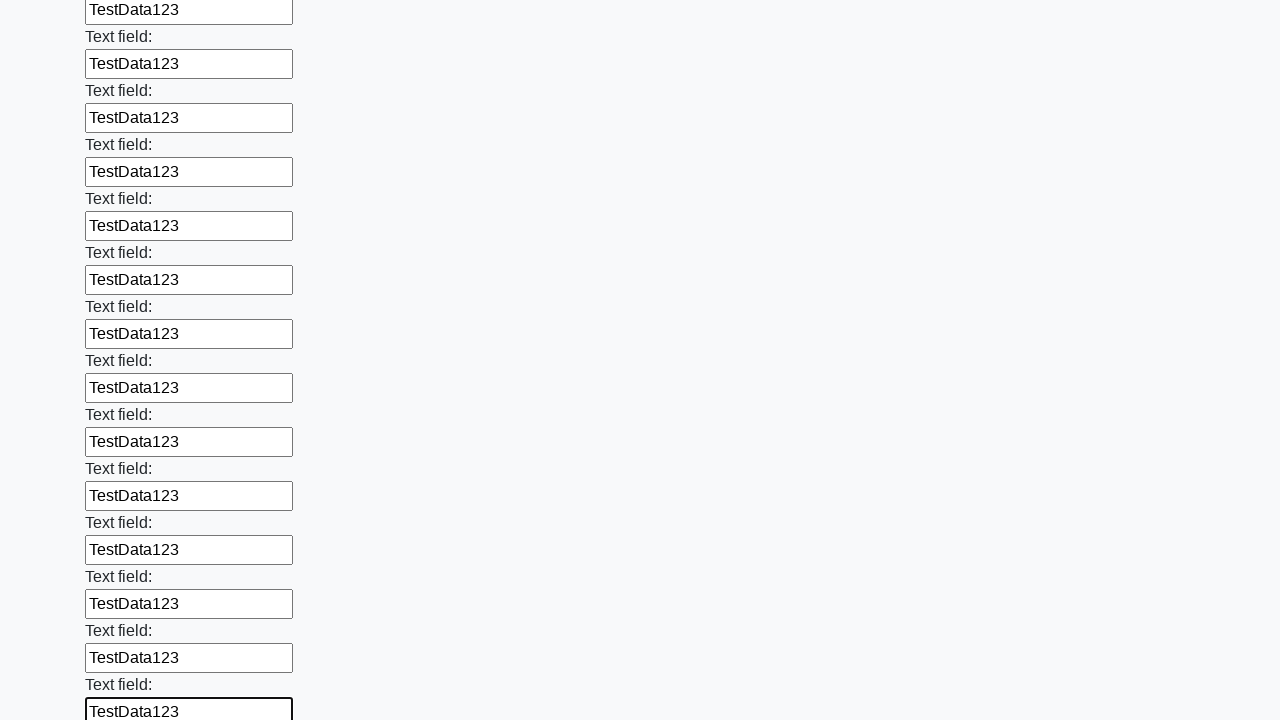

Filled an input field with 'TestData123' on input >> nth=84
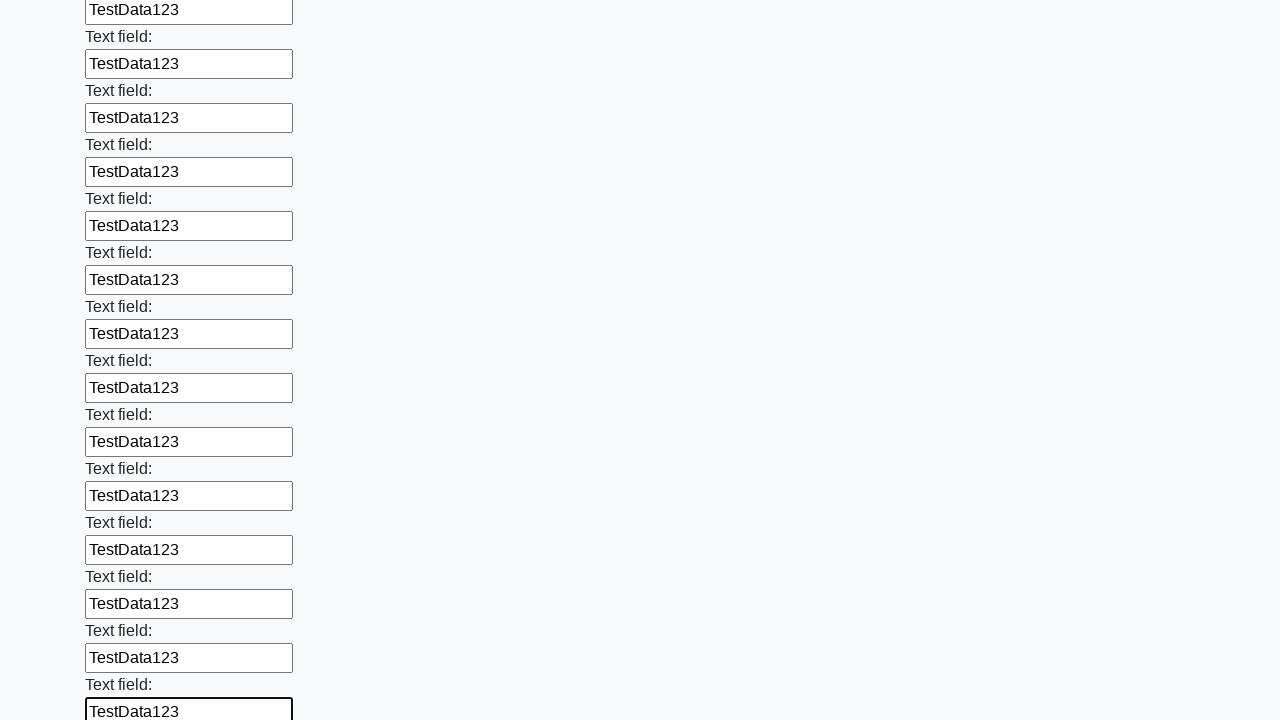

Filled an input field with 'TestData123' on input >> nth=85
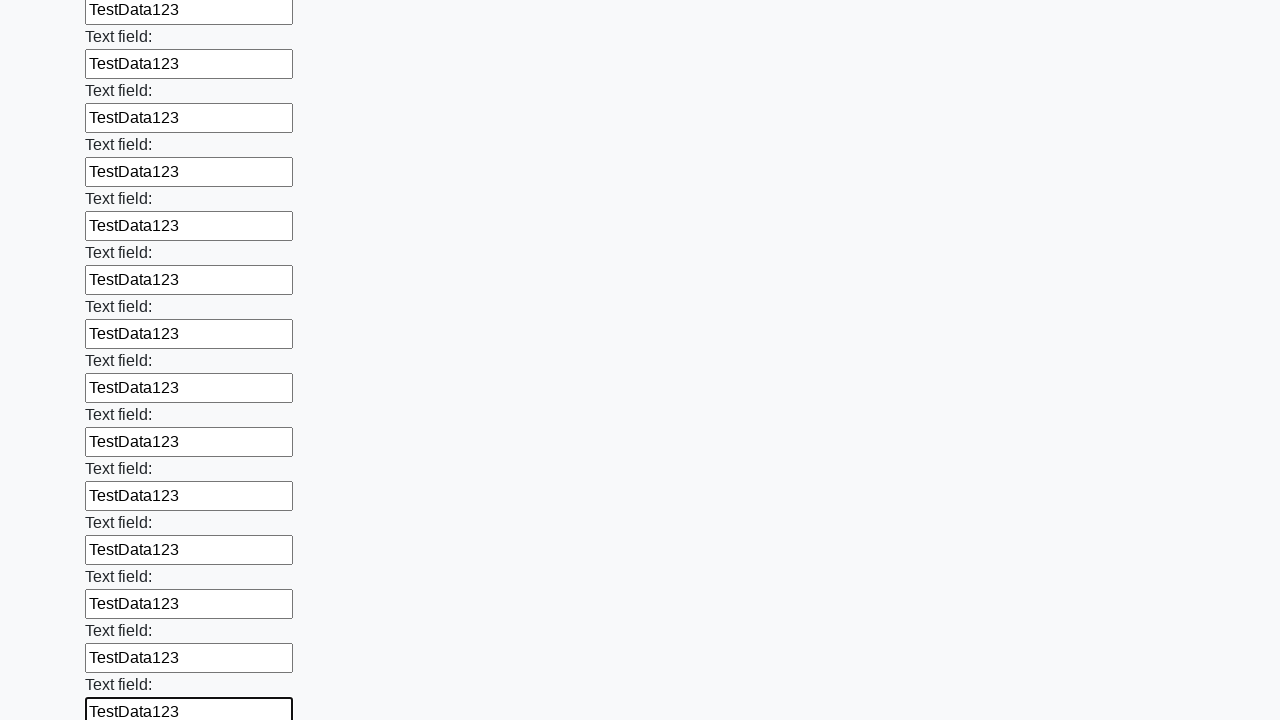

Filled an input field with 'TestData123' on input >> nth=86
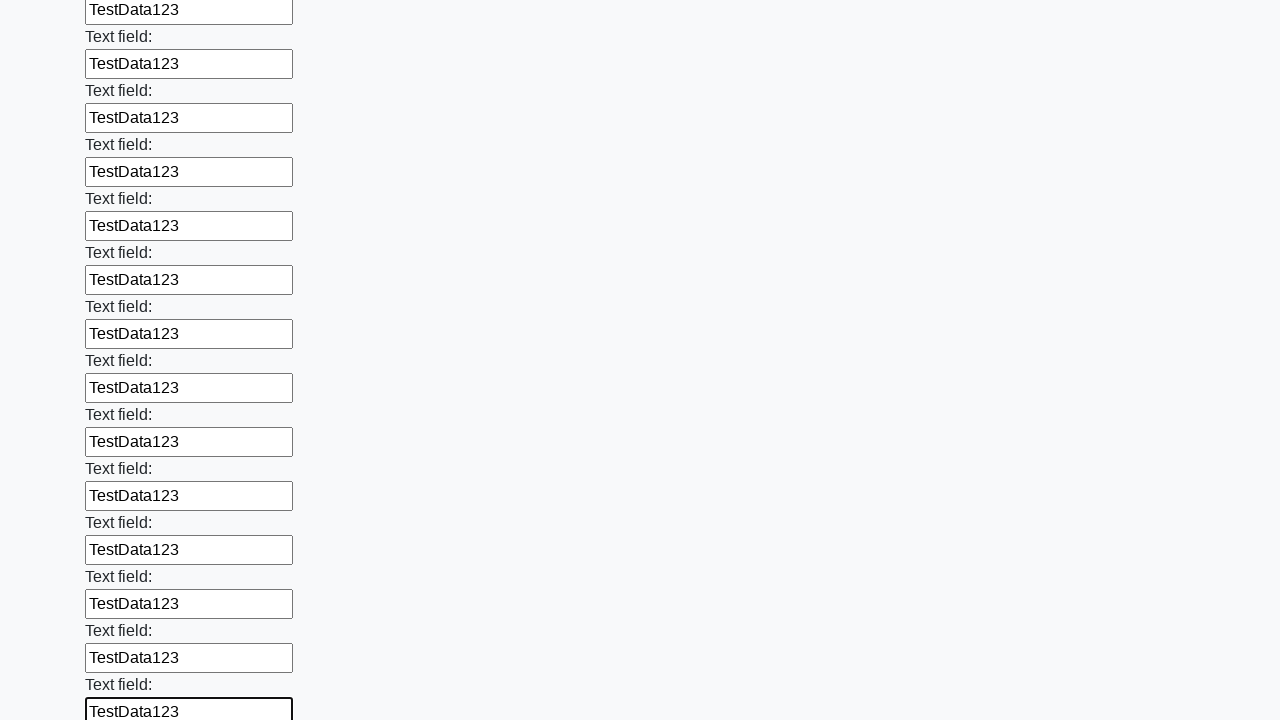

Filled an input field with 'TestData123' on input >> nth=87
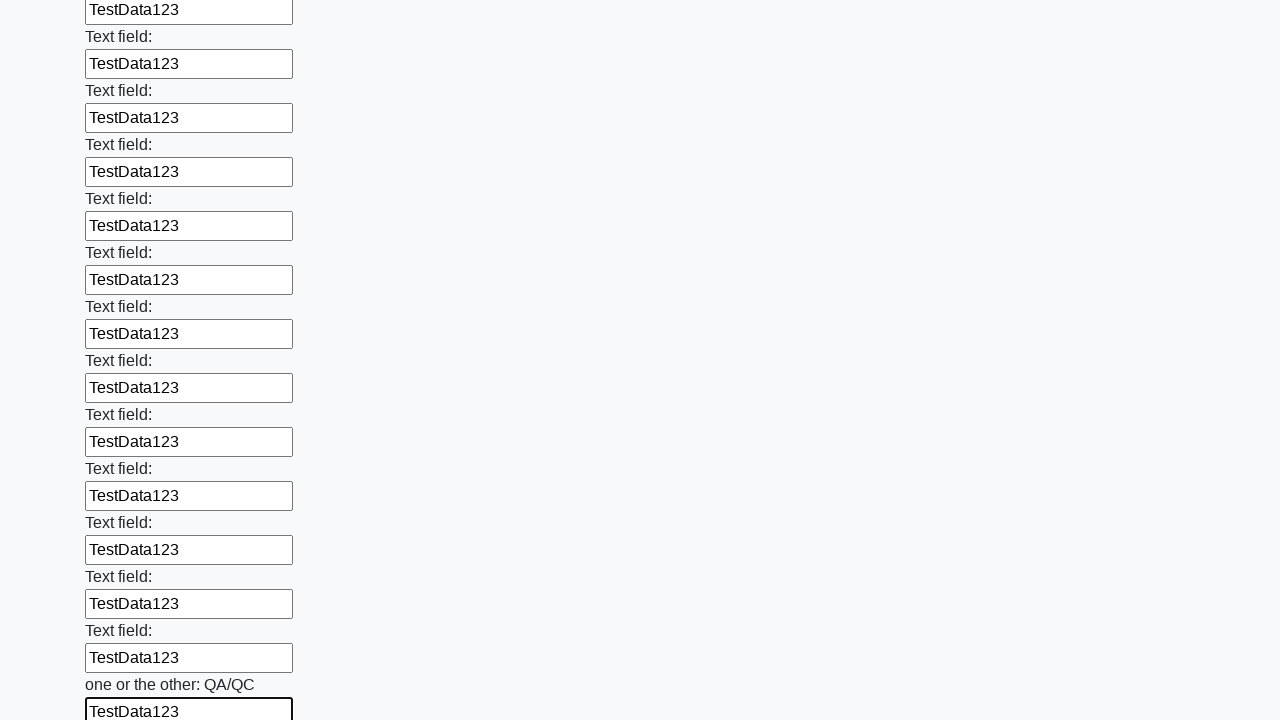

Filled an input field with 'TestData123' on input >> nth=88
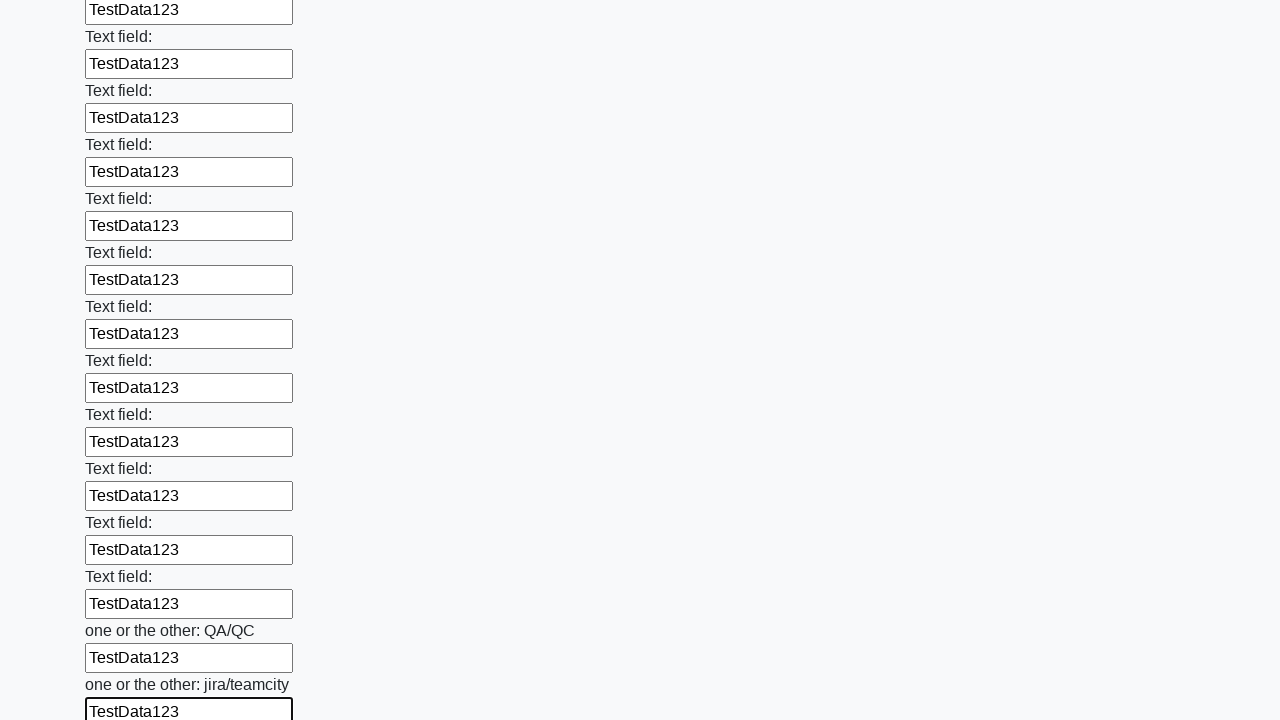

Filled an input field with 'TestData123' on input >> nth=89
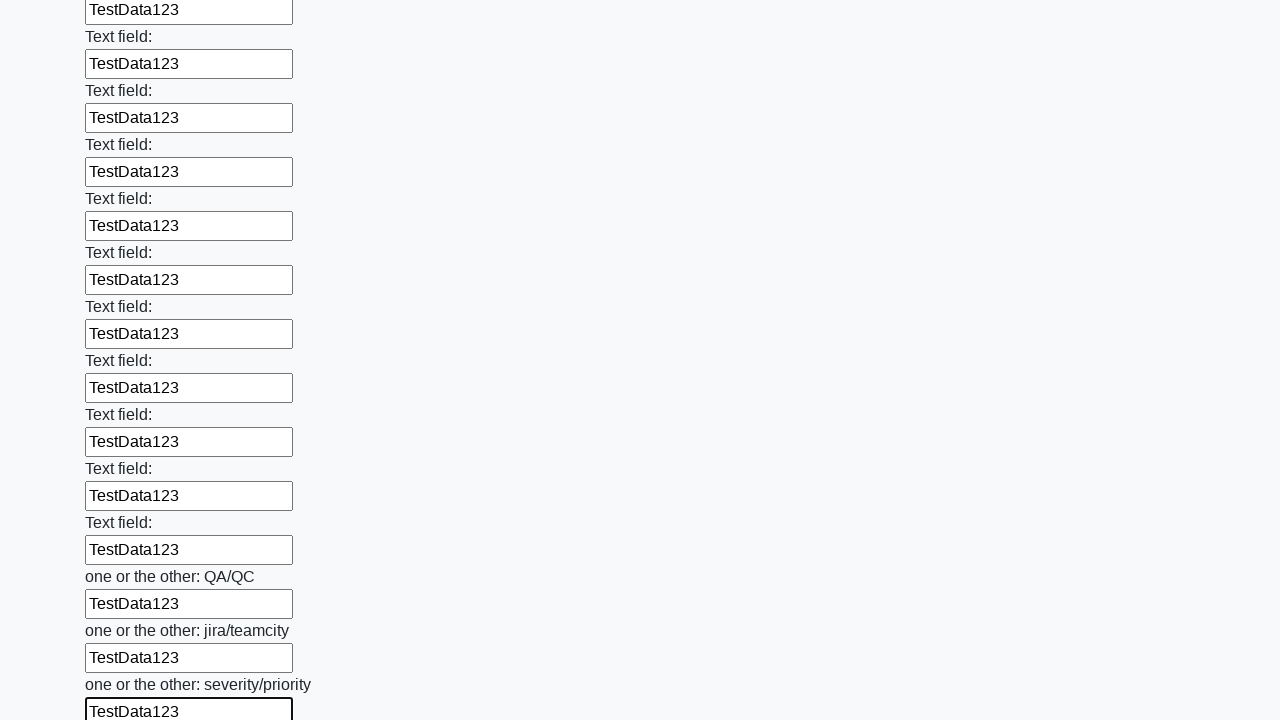

Filled an input field with 'TestData123' on input >> nth=90
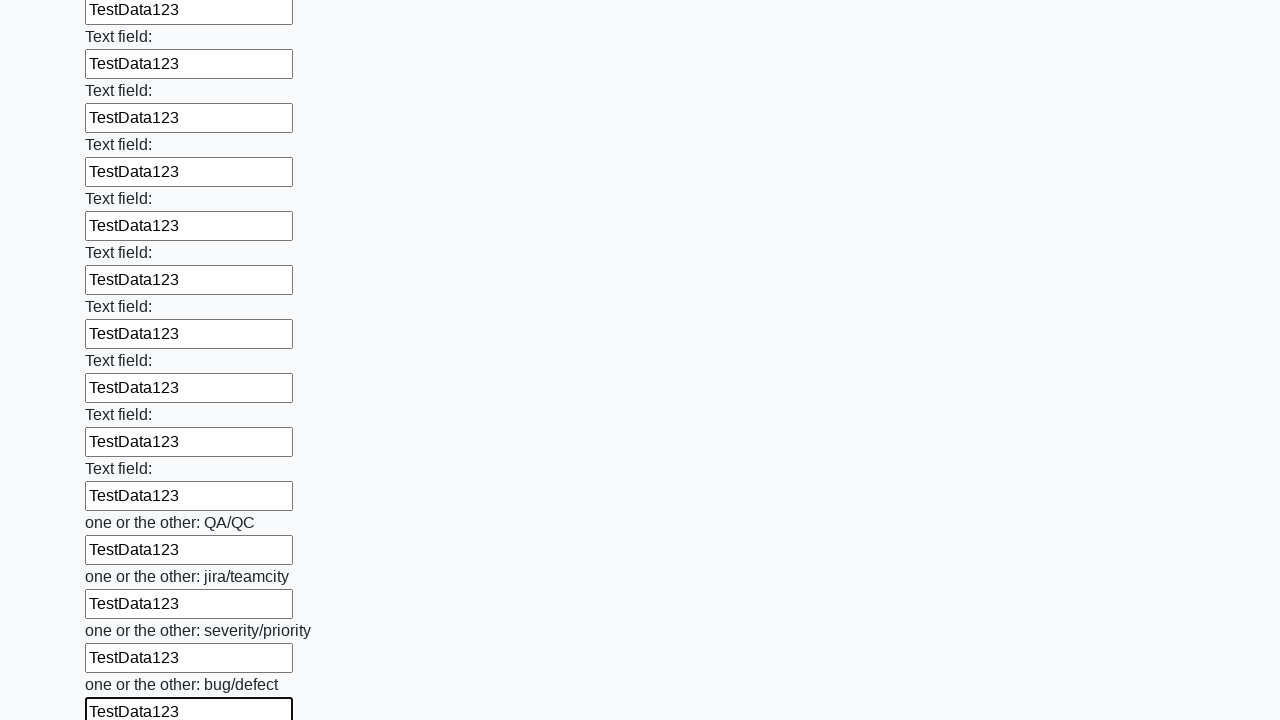

Filled an input field with 'TestData123' on input >> nth=91
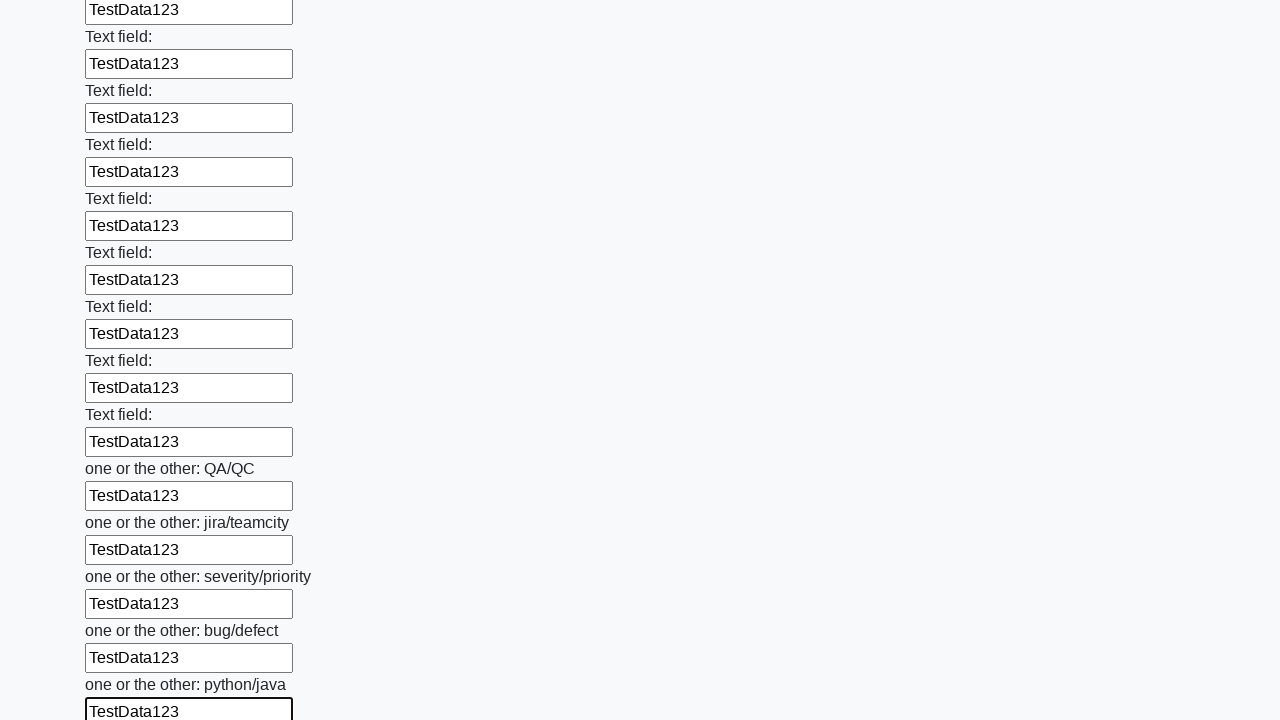

Filled an input field with 'TestData123' on input >> nth=92
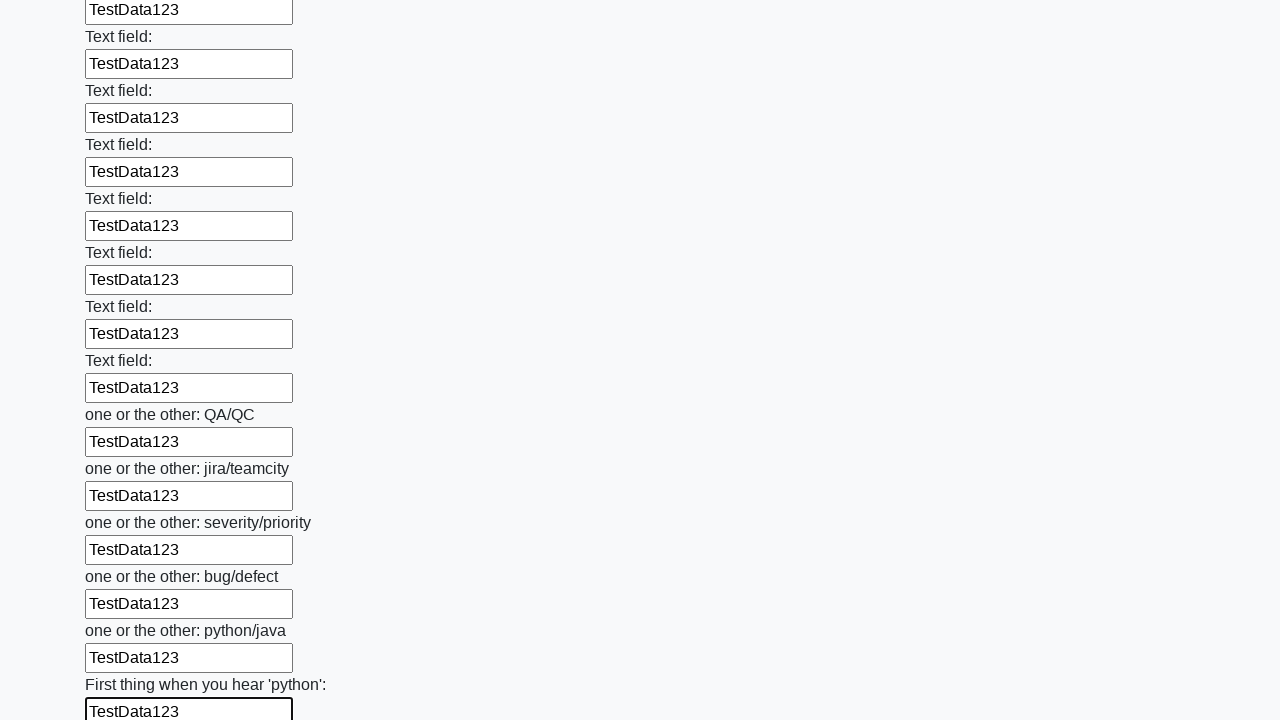

Filled an input field with 'TestData123' on input >> nth=93
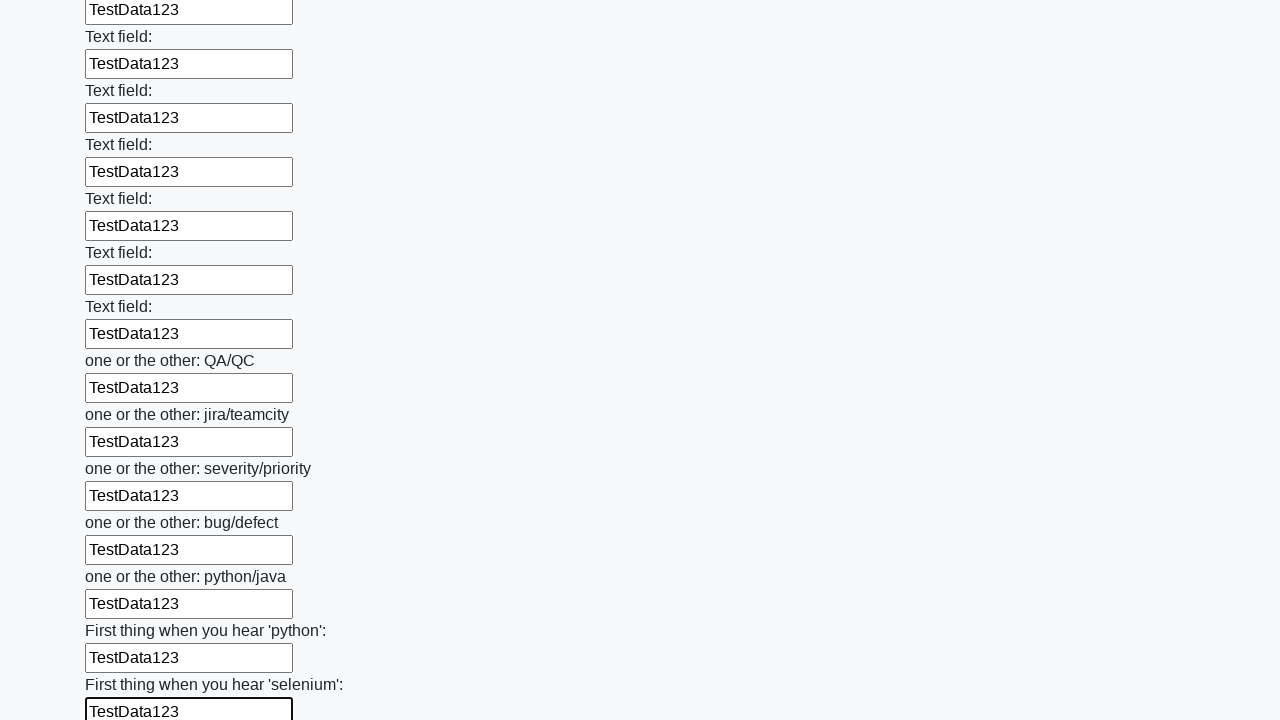

Filled an input field with 'TestData123' on input >> nth=94
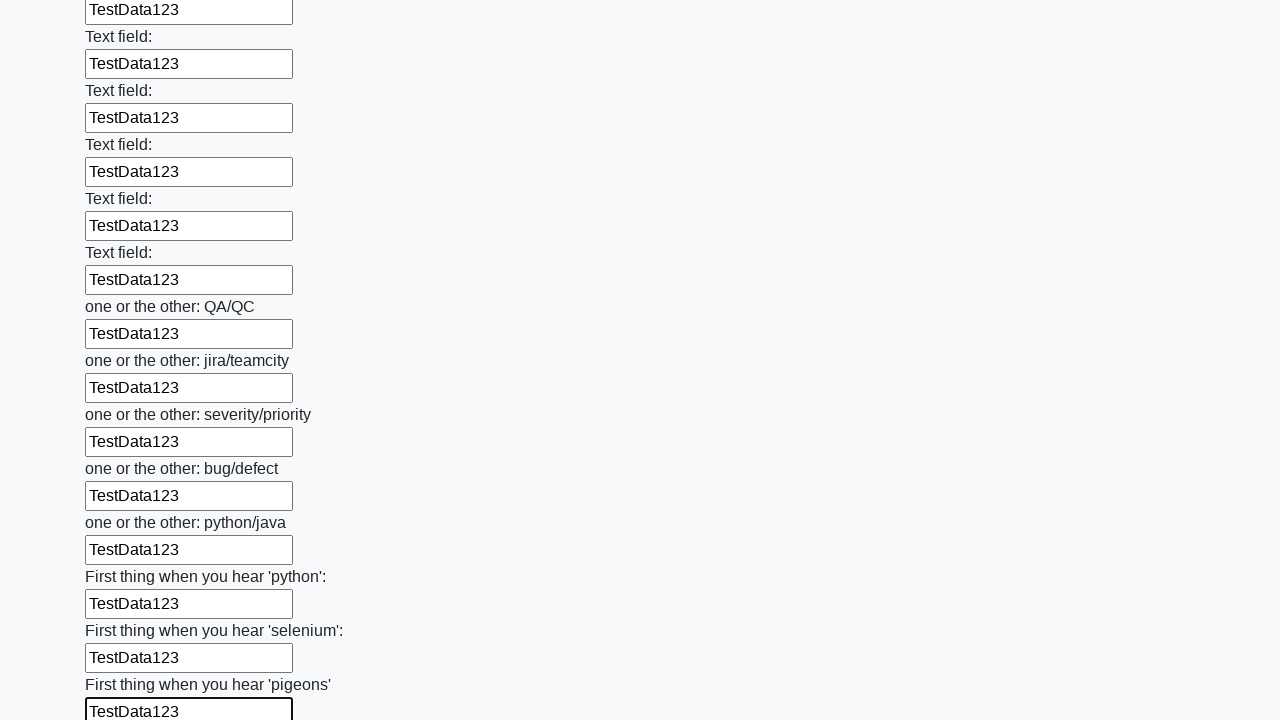

Filled an input field with 'TestData123' on input >> nth=95
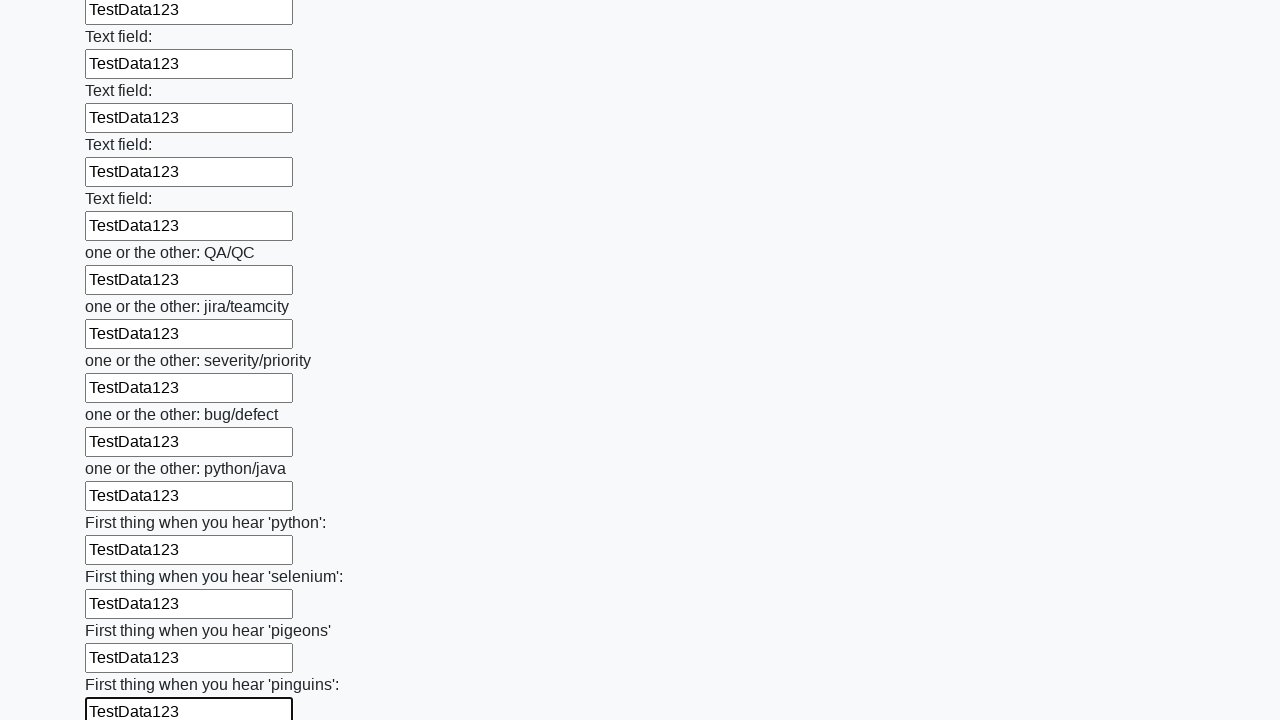

Filled an input field with 'TestData123' on input >> nth=96
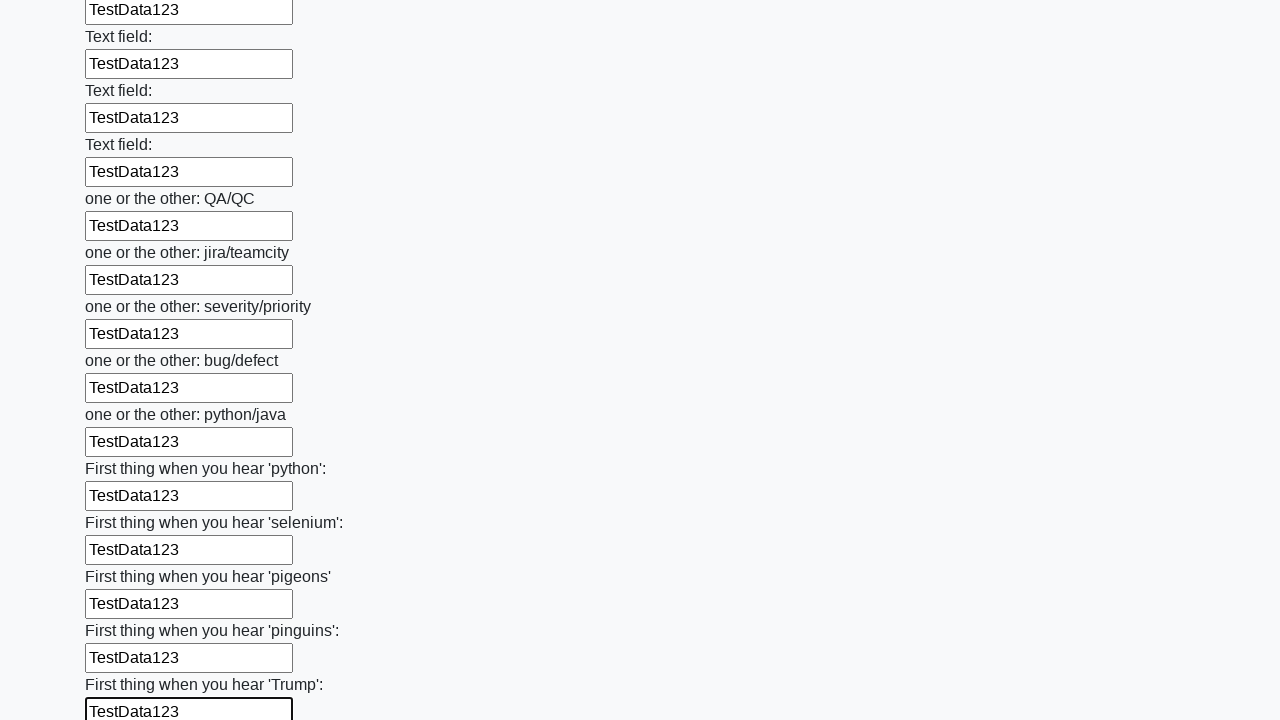

Filled an input field with 'TestData123' on input >> nth=97
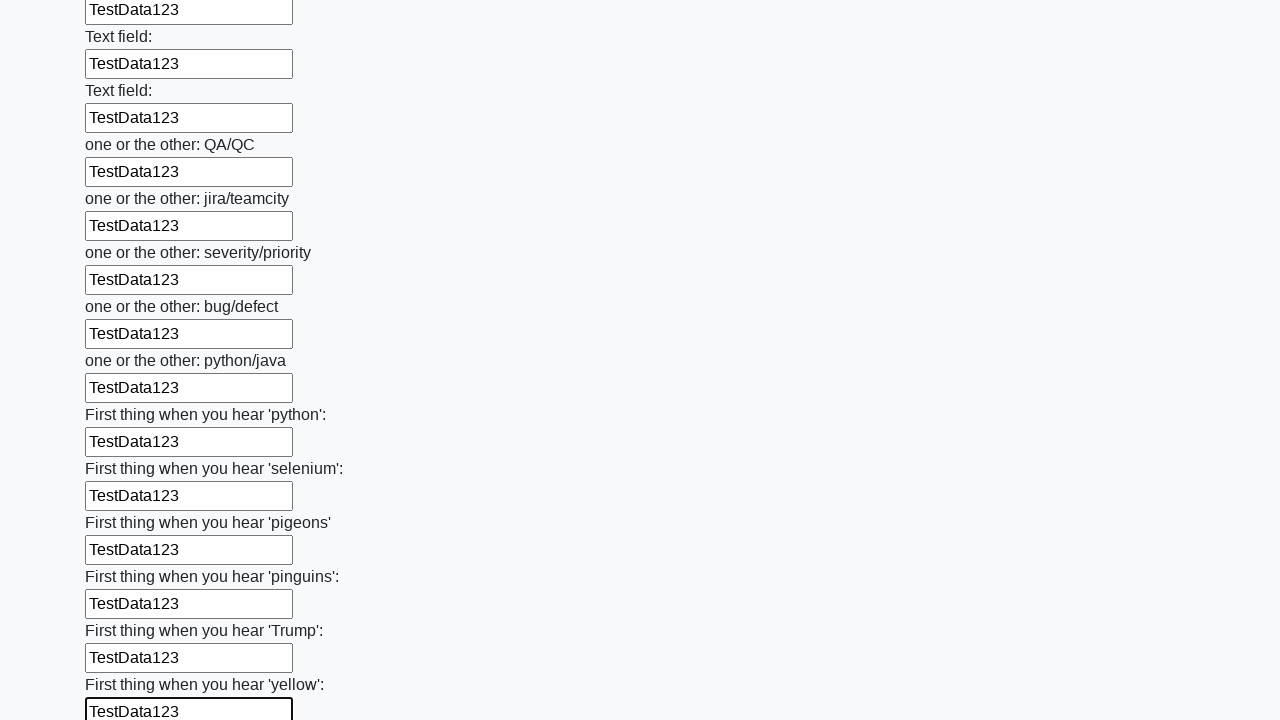

Filled an input field with 'TestData123' on input >> nth=98
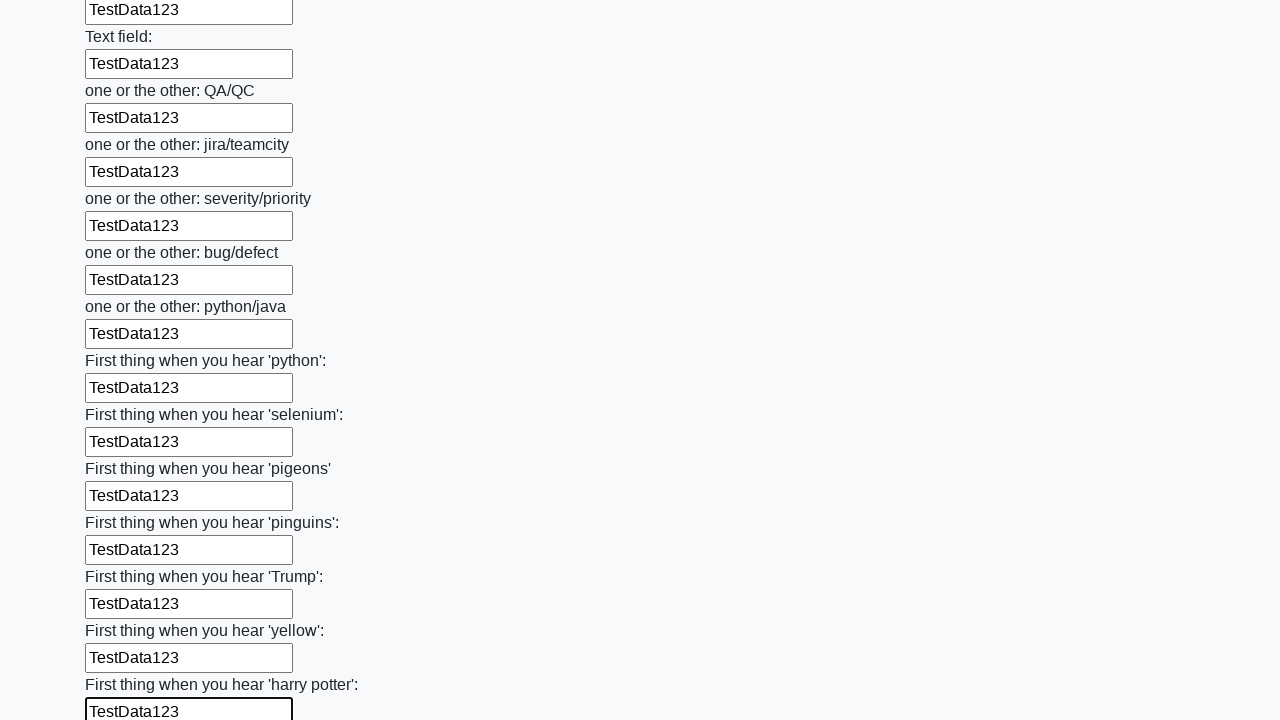

Filled an input field with 'TestData123' on input >> nth=99
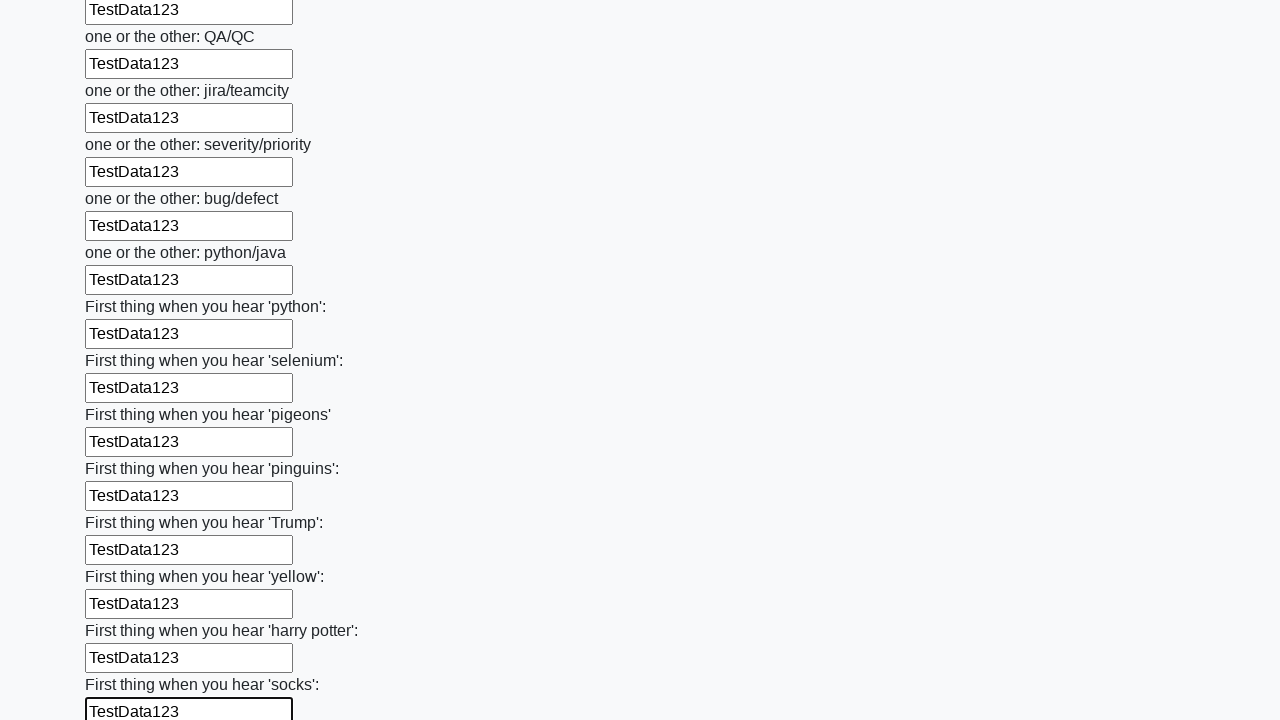

Clicked the submit button at (123, 611) on button.btn
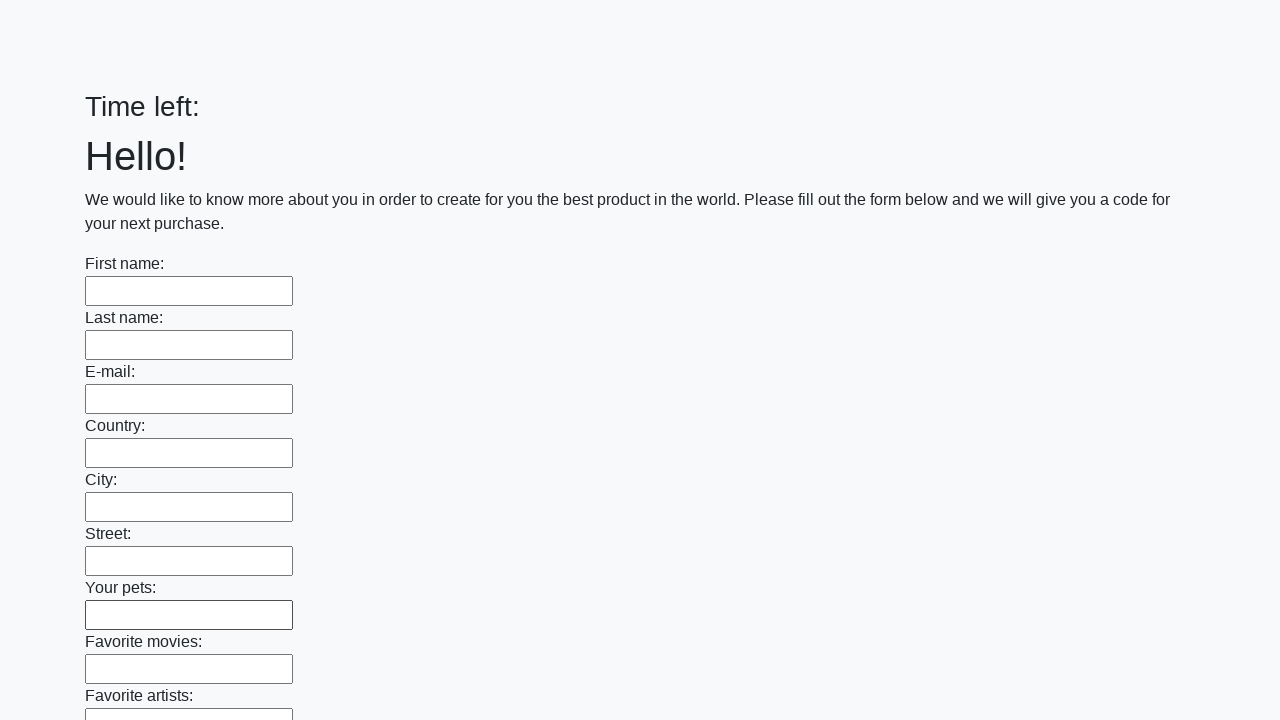

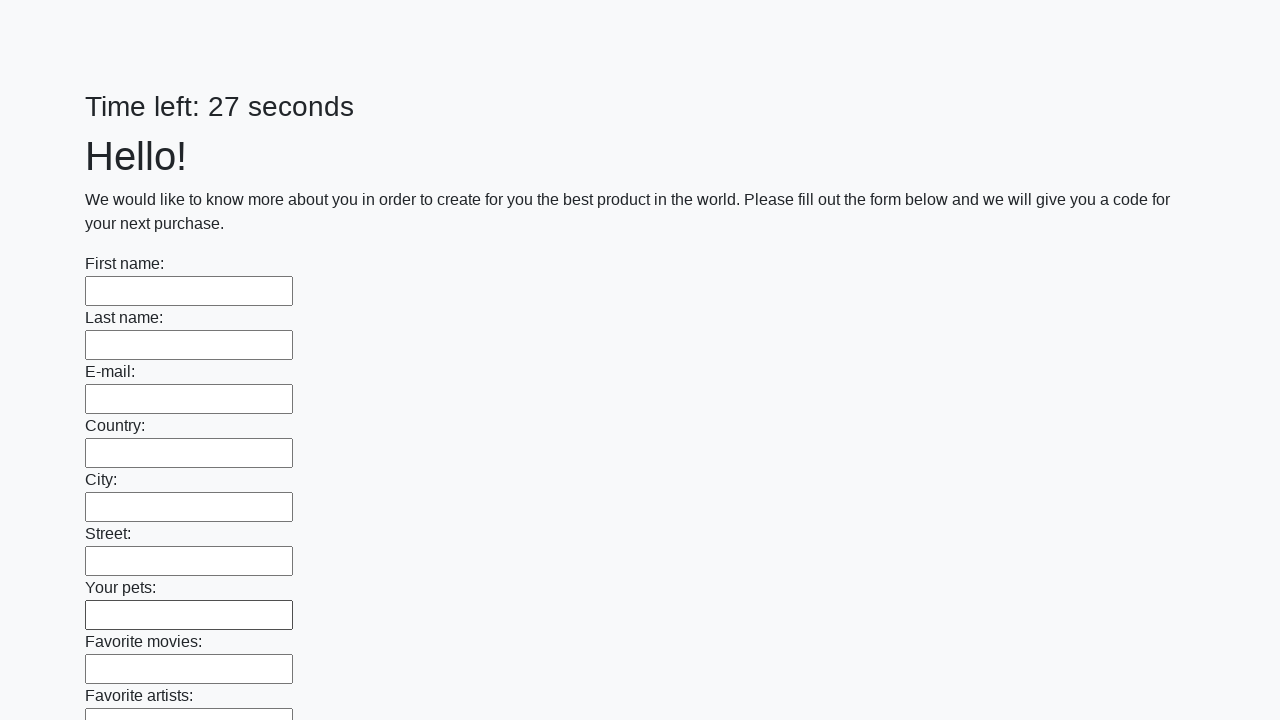